Automates the RPA Challenge by clicking the Start button, filling out multiple forms with sample data (first name, last name, company, role, address, email, phone), and submitting each form to complete the challenge.

Starting URL: https://www.rpachallenge.com/

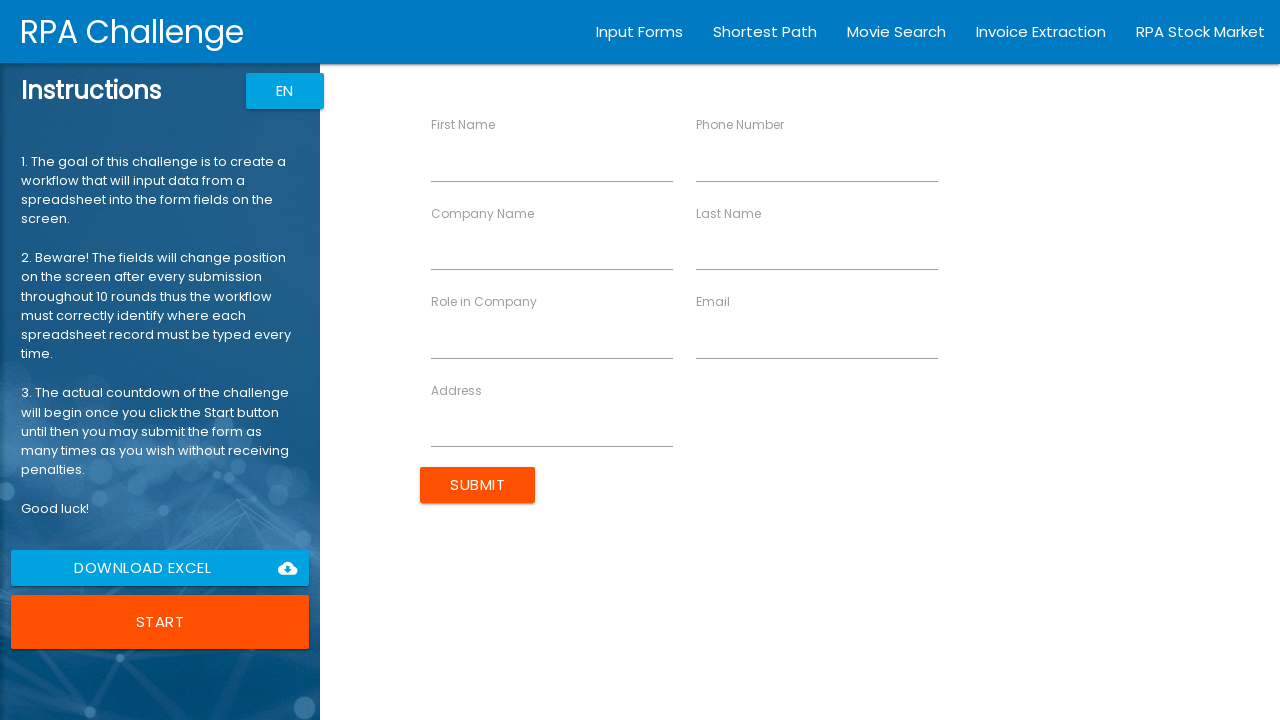

Page loaded and body element is present
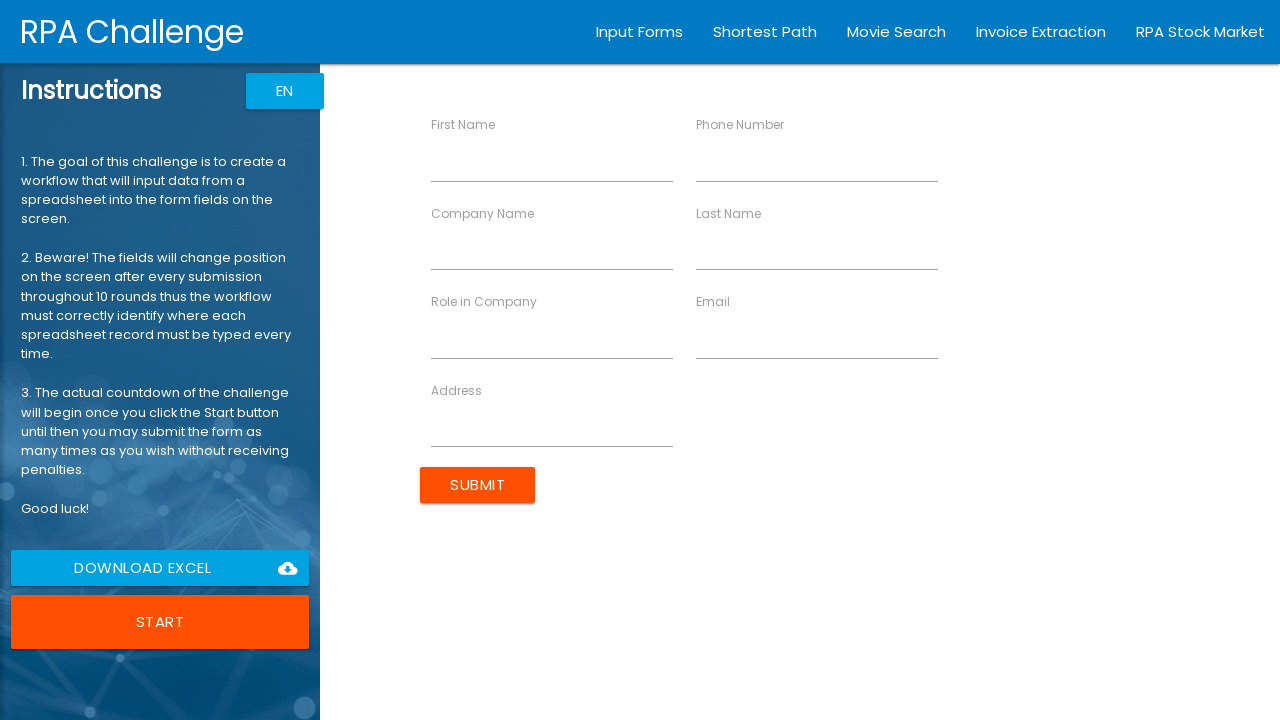

Clicked Start button to begin RPA Challenge at (160, 622) on button:has-text('Start')
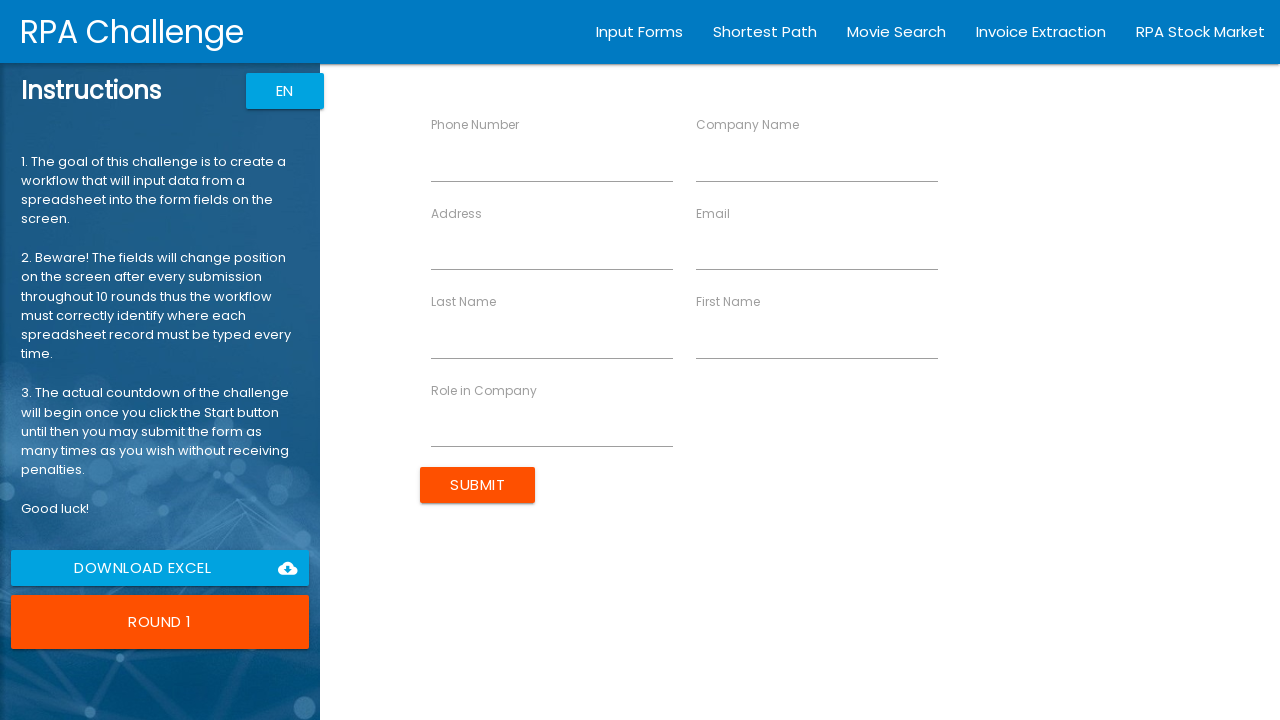

Waited for form to load
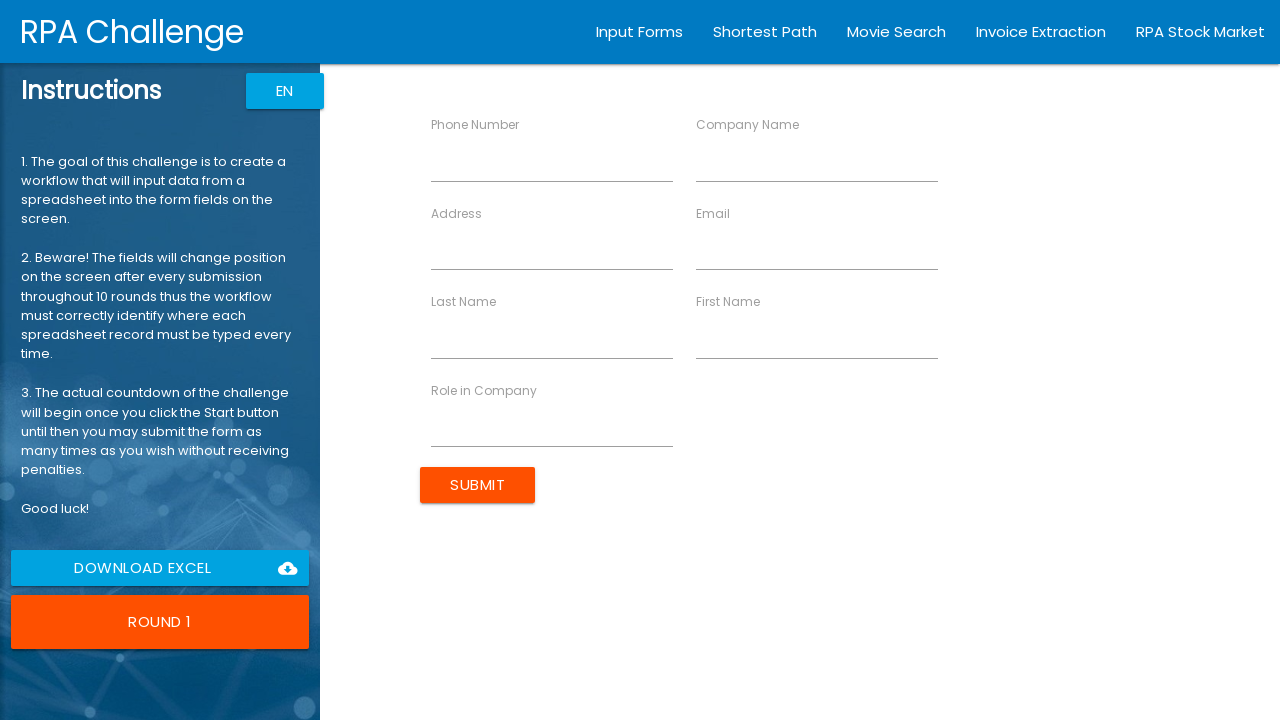

Filled First Name field with 'John' on input[ng-reflect-name='labelFirstName']
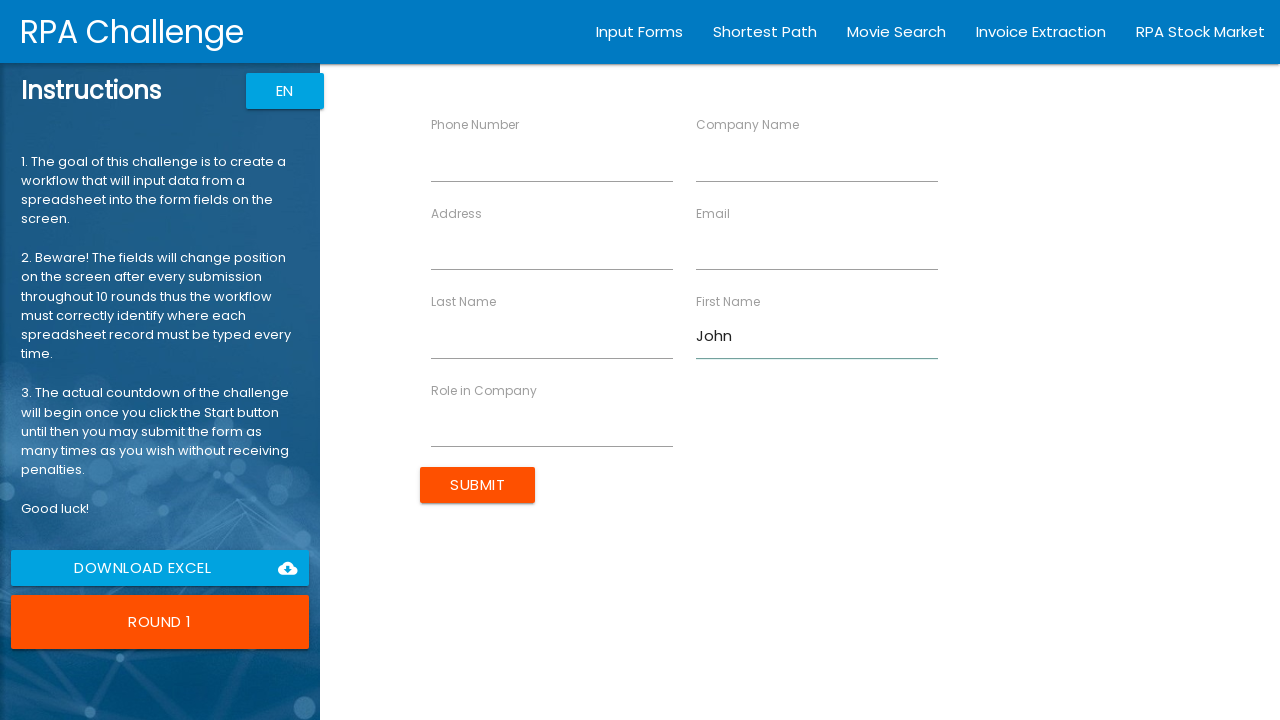

Filled Last Name field with 'Smith' on input[ng-reflect-name='labelLastName']
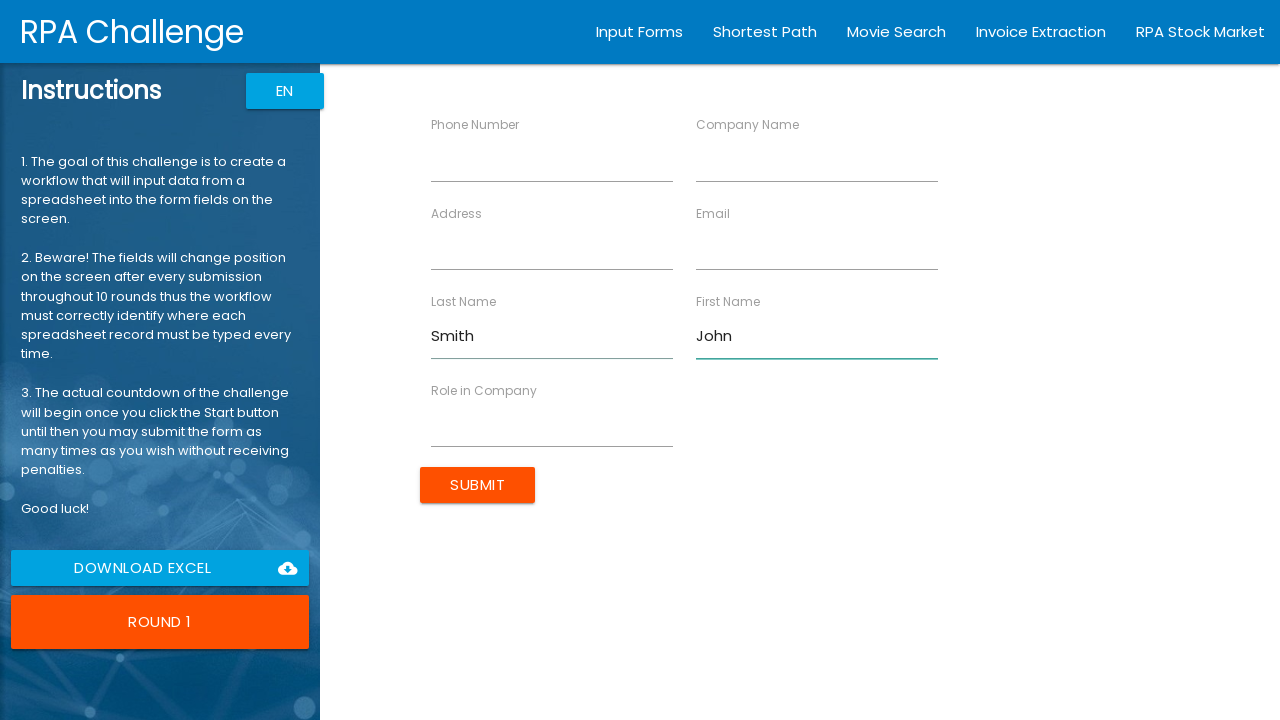

Filled Company Name field with 'ABC Corp' on input[ng-reflect-name='labelCompanyName']
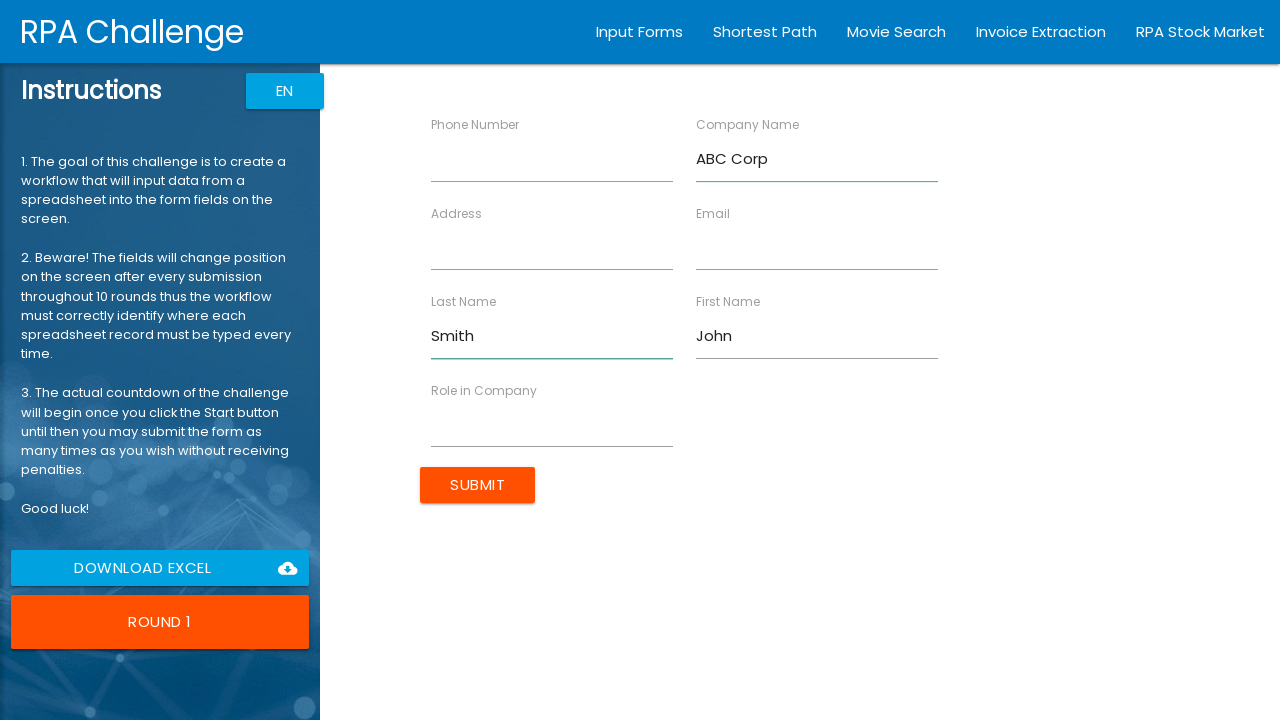

Filled Role field with 'Manager' on input[ng-reflect-name='labelRole']
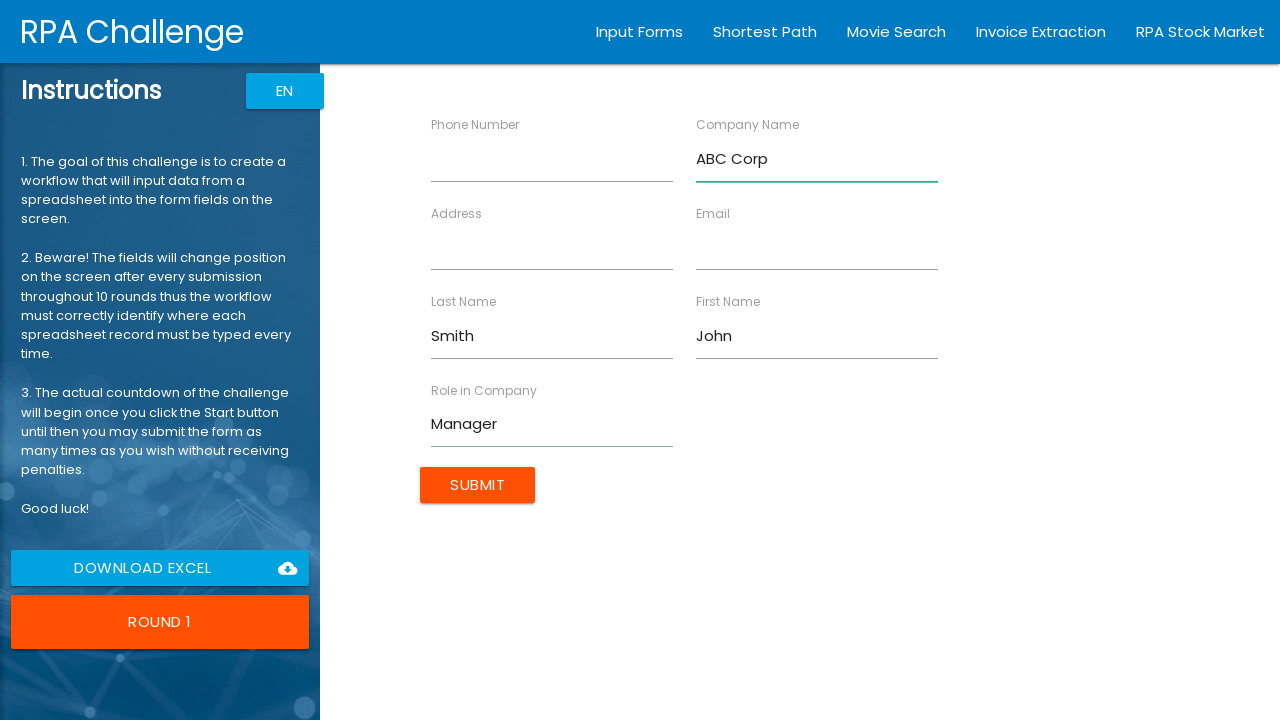

Filled Address field with '123 Main St' on input[ng-reflect-name='labelAddress']
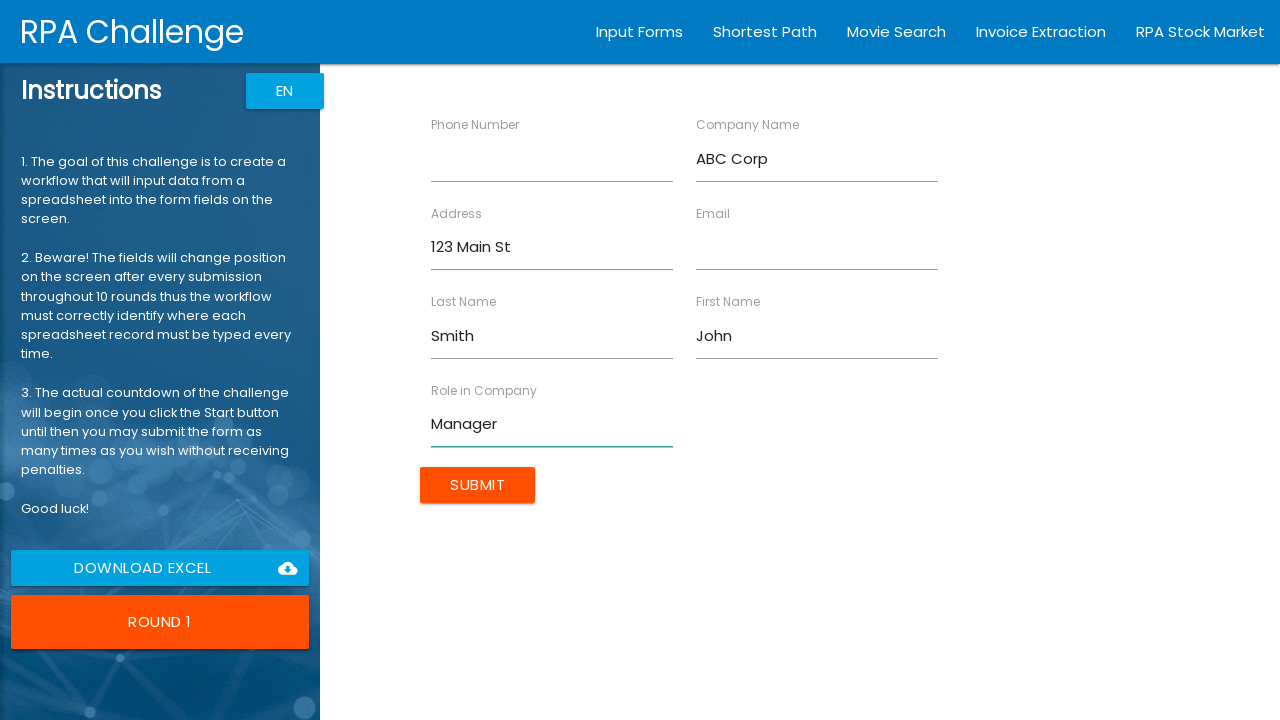

Filled Email field with 'john.smith@example.com' on input[ng-reflect-name='labelEmail']
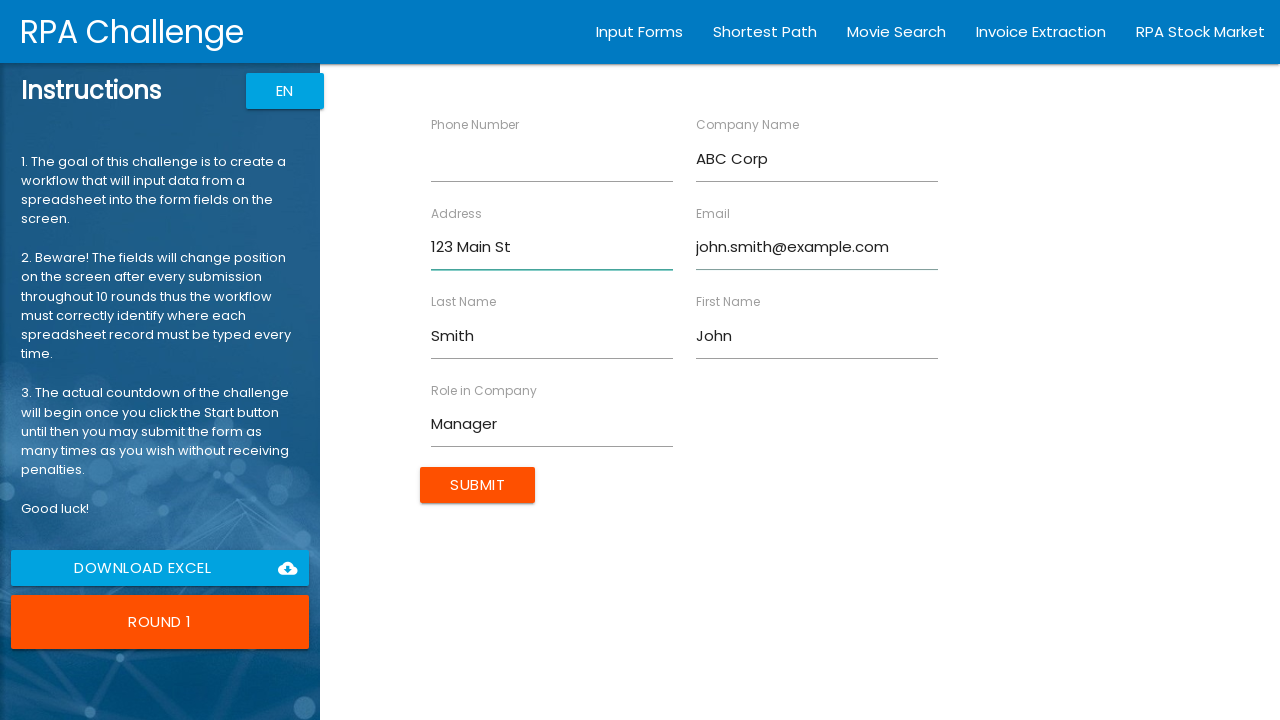

Filled Phone field with '5551234567' on input[ng-reflect-name='labelPhone']
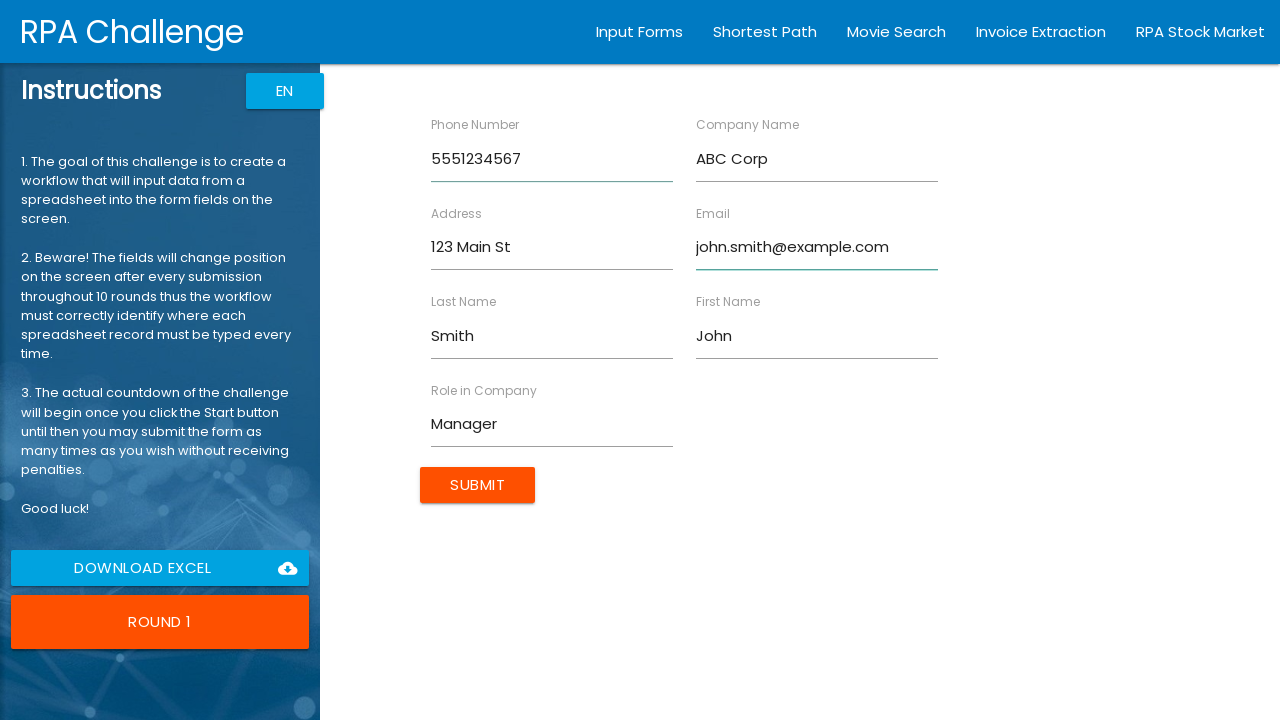

Clicked Submit button for John Smith at (478, 485) on input[value='Submit']
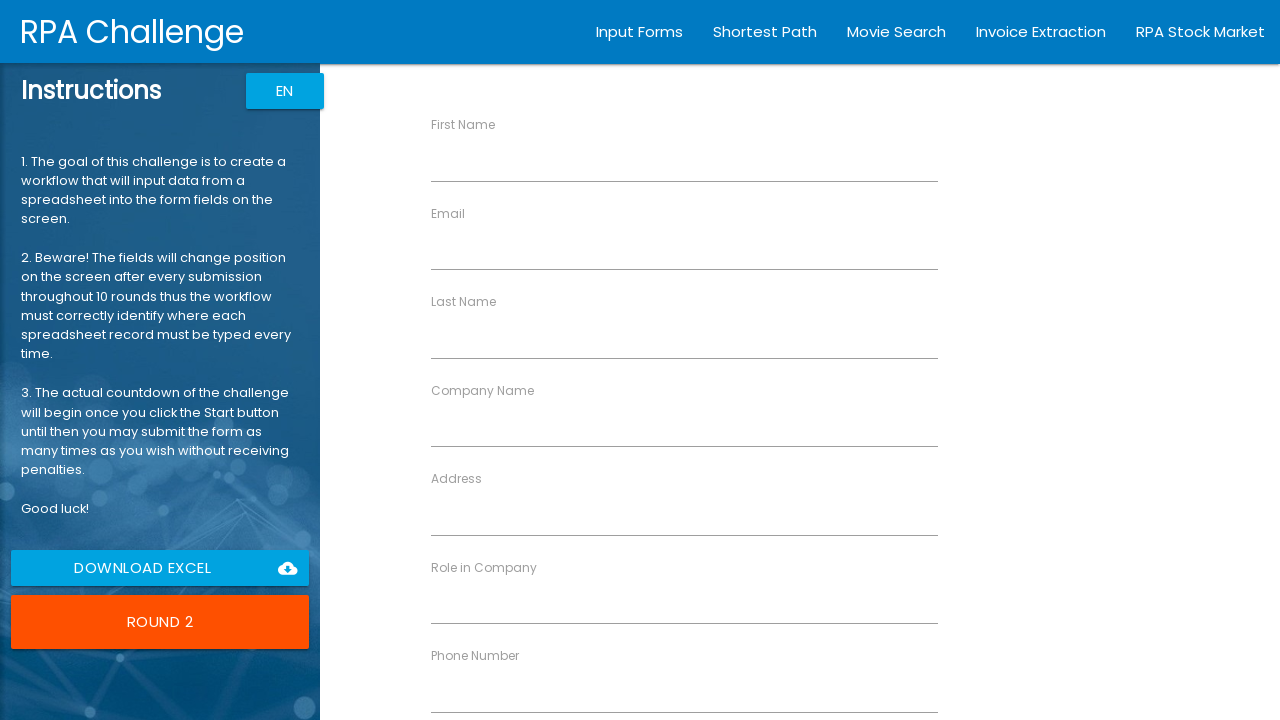

Waited for form processing before next submission
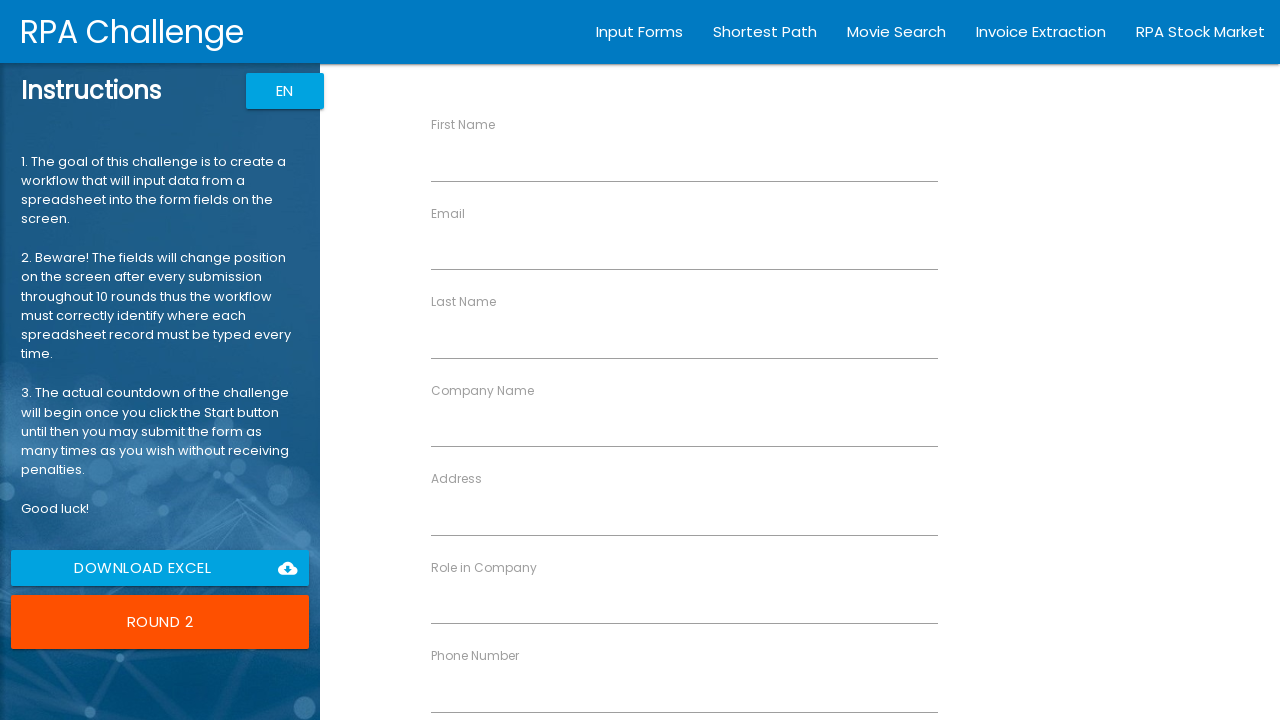

Filled First Name field with 'Jane' on input[ng-reflect-name='labelFirstName']
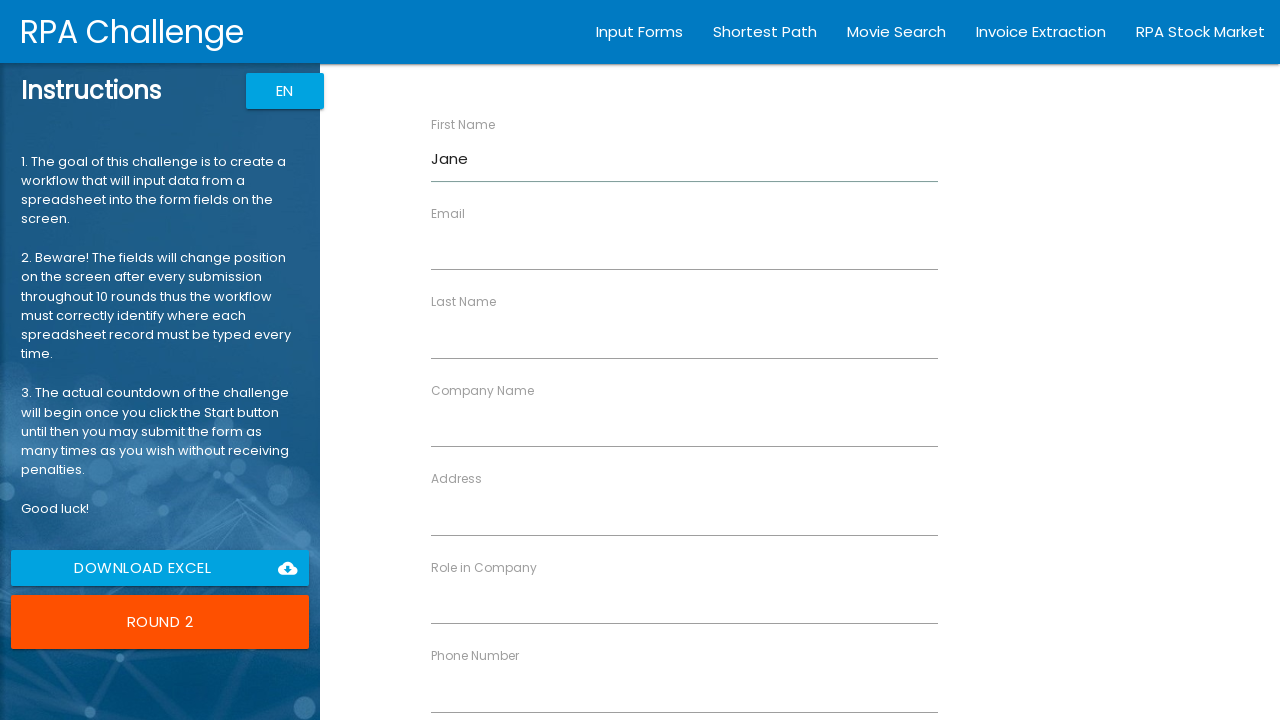

Filled Last Name field with 'Doe' on input[ng-reflect-name='labelLastName']
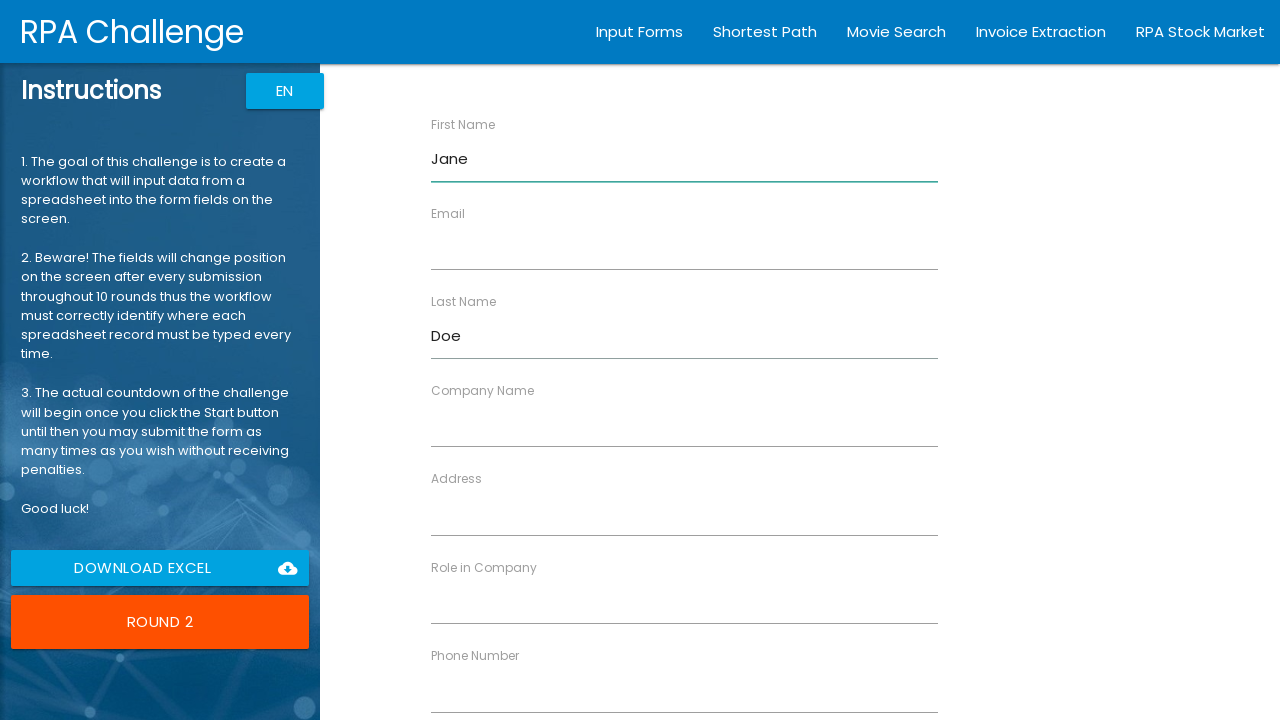

Filled Company Name field with 'XYZ Inc' on input[ng-reflect-name='labelCompanyName']
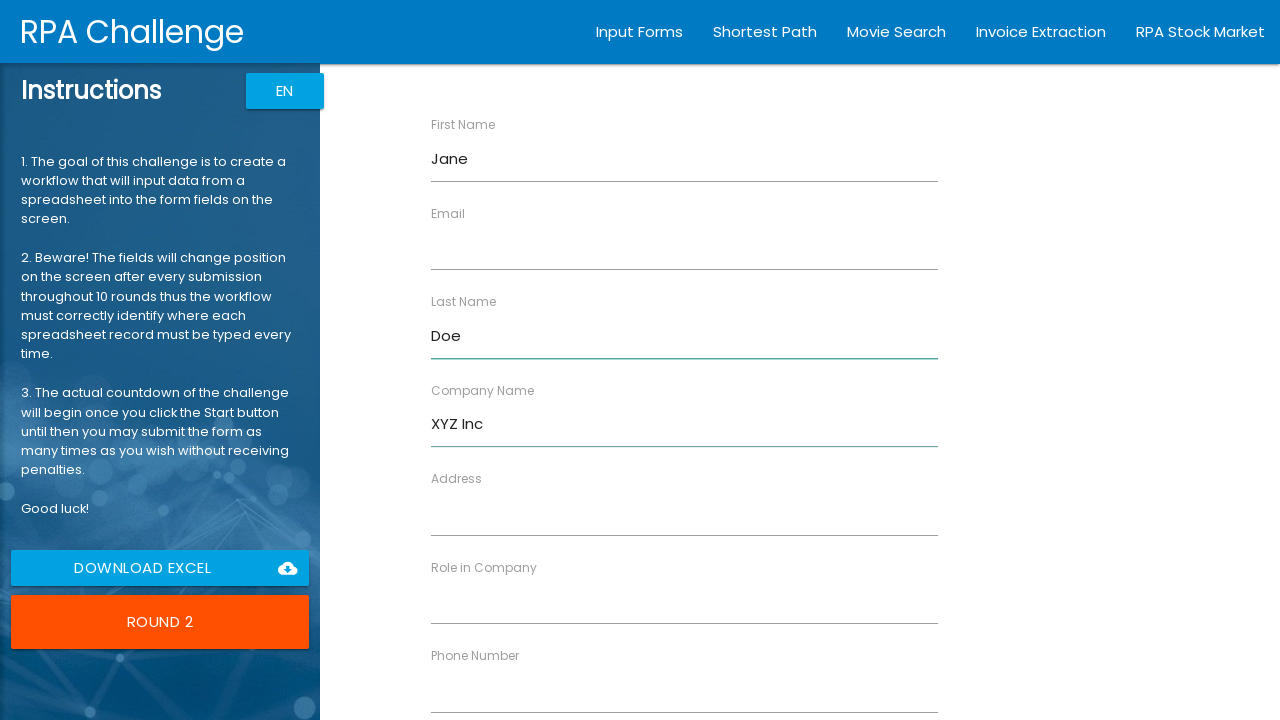

Filled Role field with 'Developer' on input[ng-reflect-name='labelRole']
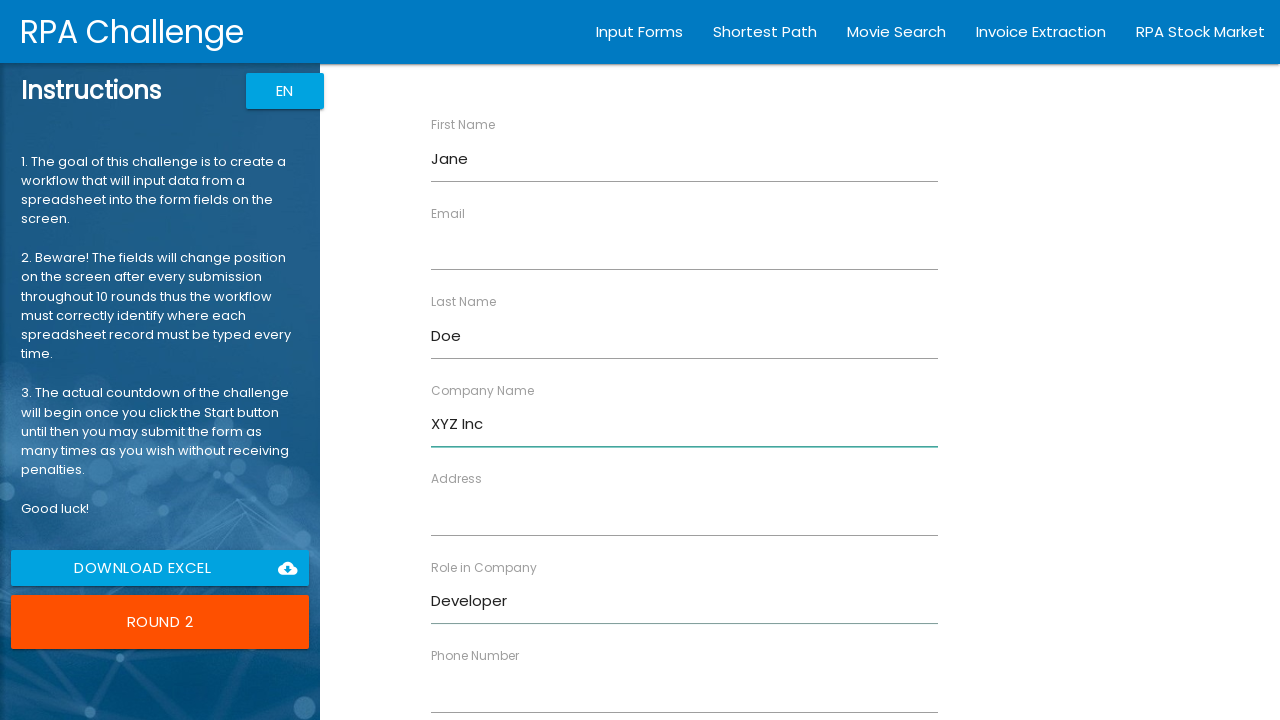

Filled Address field with '456 Oak Ave' on input[ng-reflect-name='labelAddress']
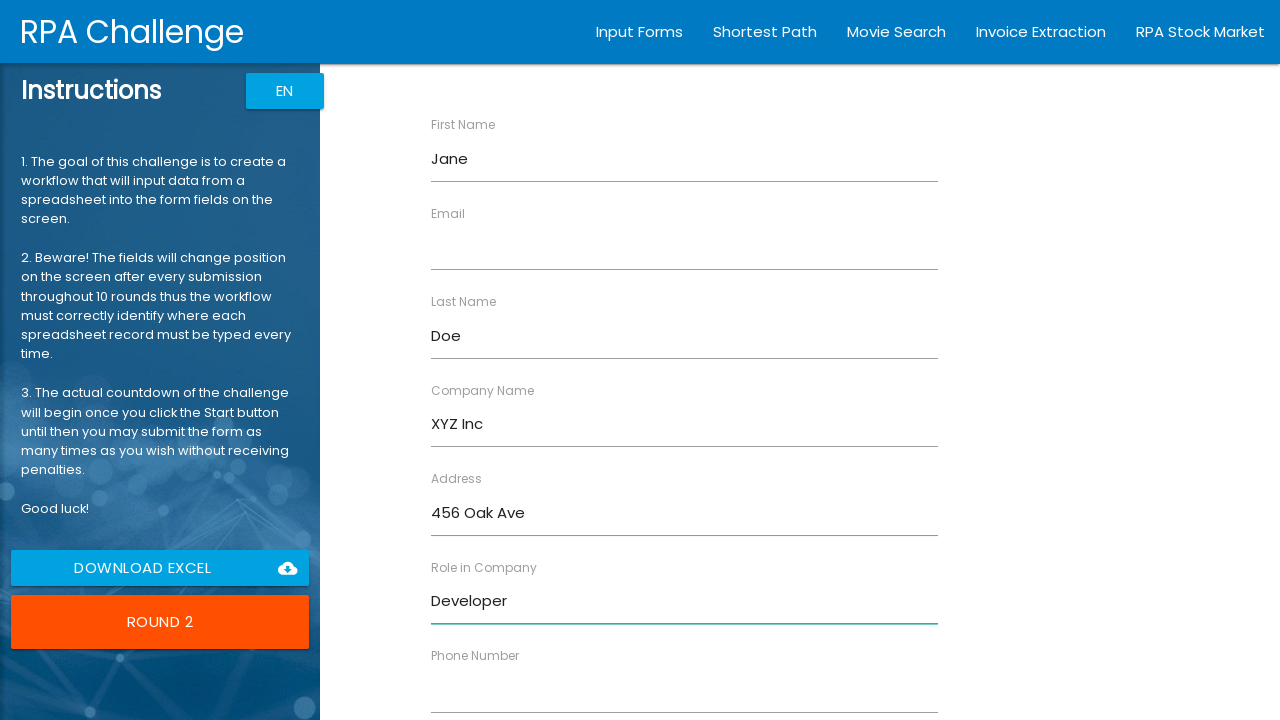

Filled Email field with 'jane.doe@example.com' on input[ng-reflect-name='labelEmail']
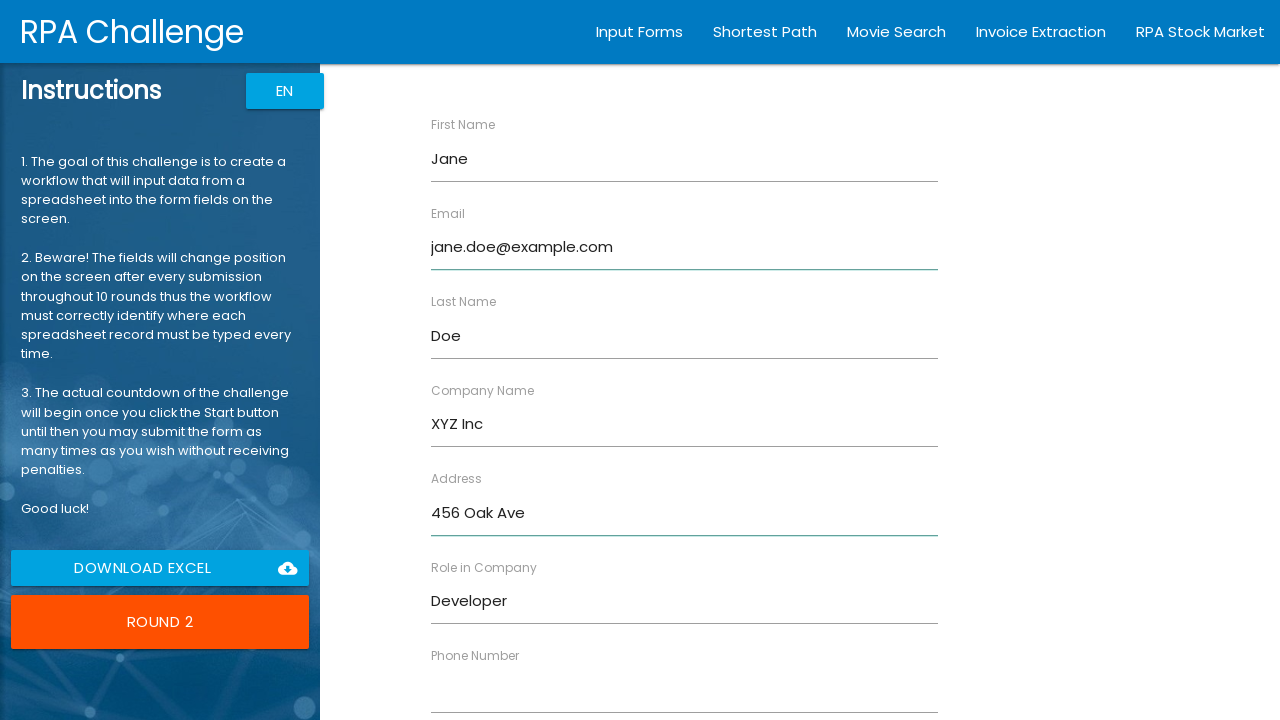

Filled Phone field with '5552345678' on input[ng-reflect-name='labelPhone']
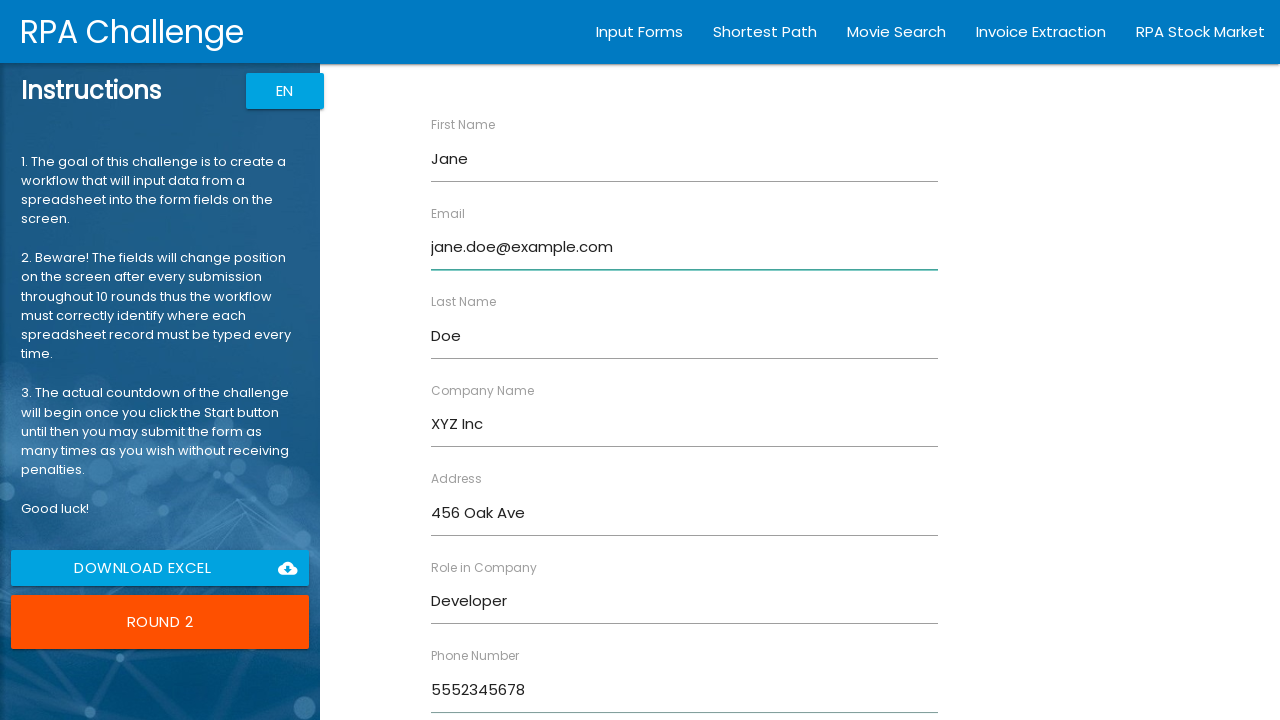

Clicked Submit button for Jane Doe at (478, 688) on input[value='Submit']
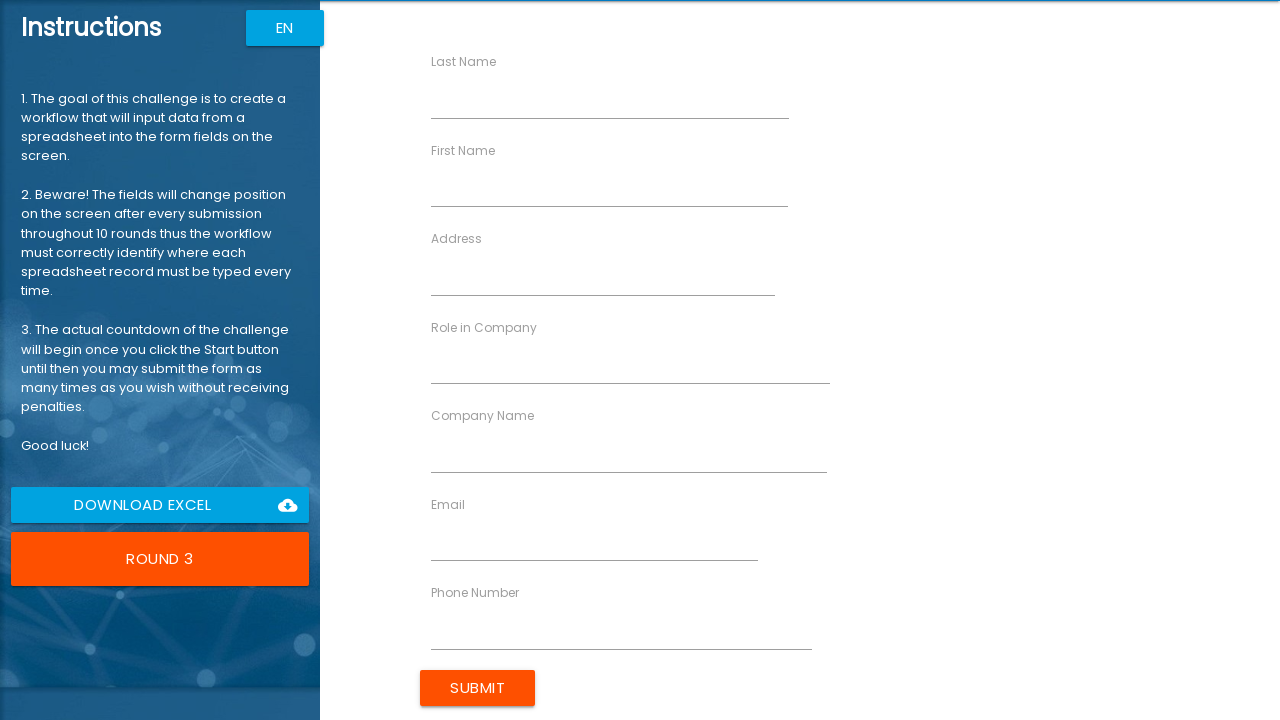

Waited for form processing before next submission
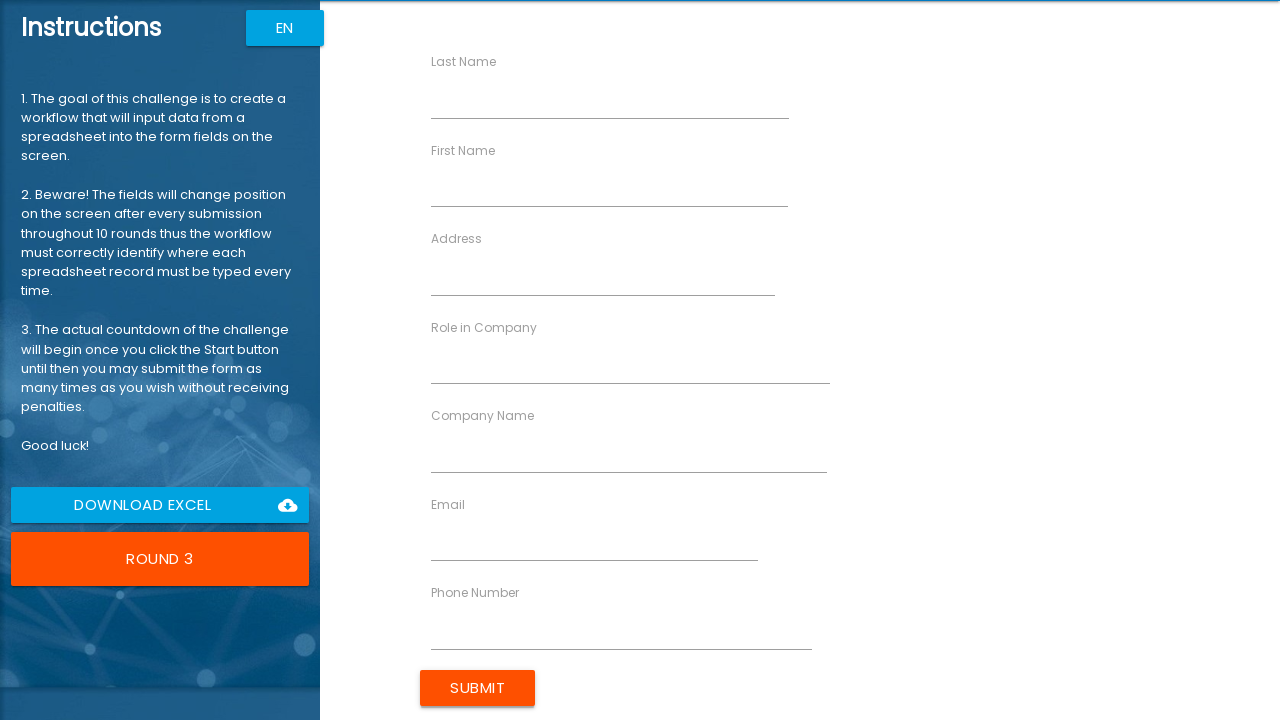

Filled First Name field with 'Michael' on input[ng-reflect-name='labelFirstName']
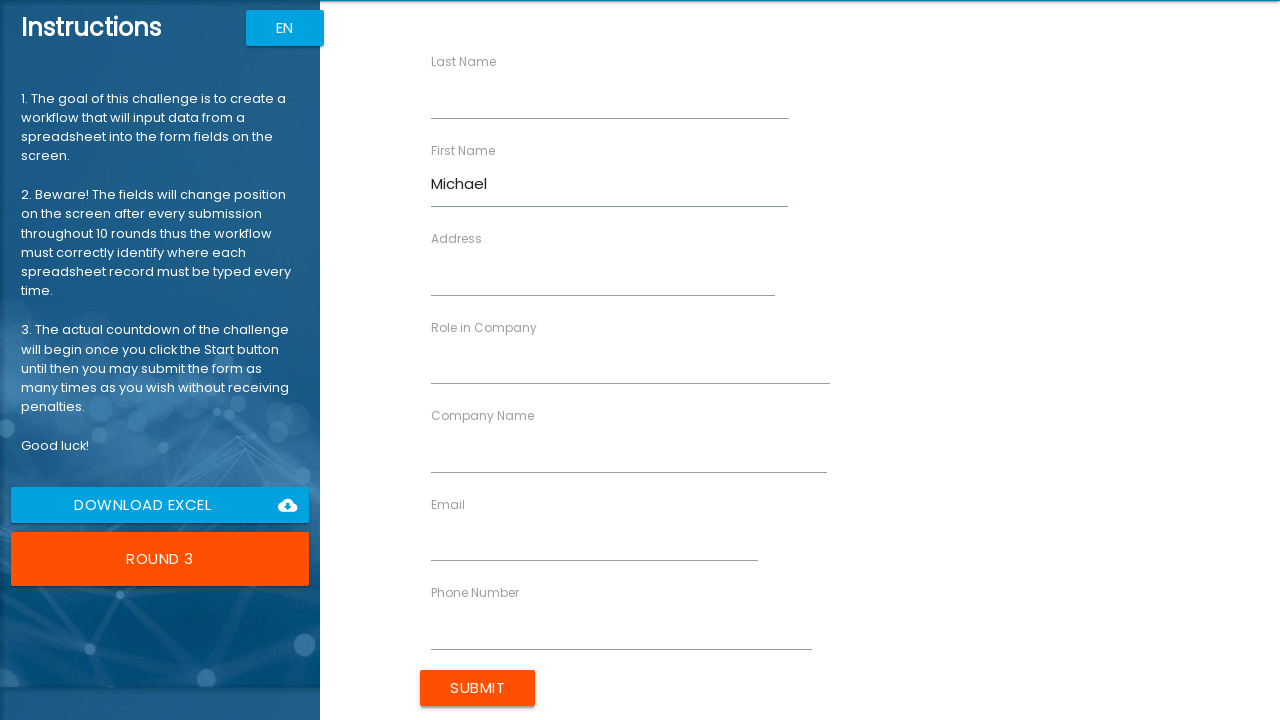

Filled Last Name field with 'Johnson' on input[ng-reflect-name='labelLastName']
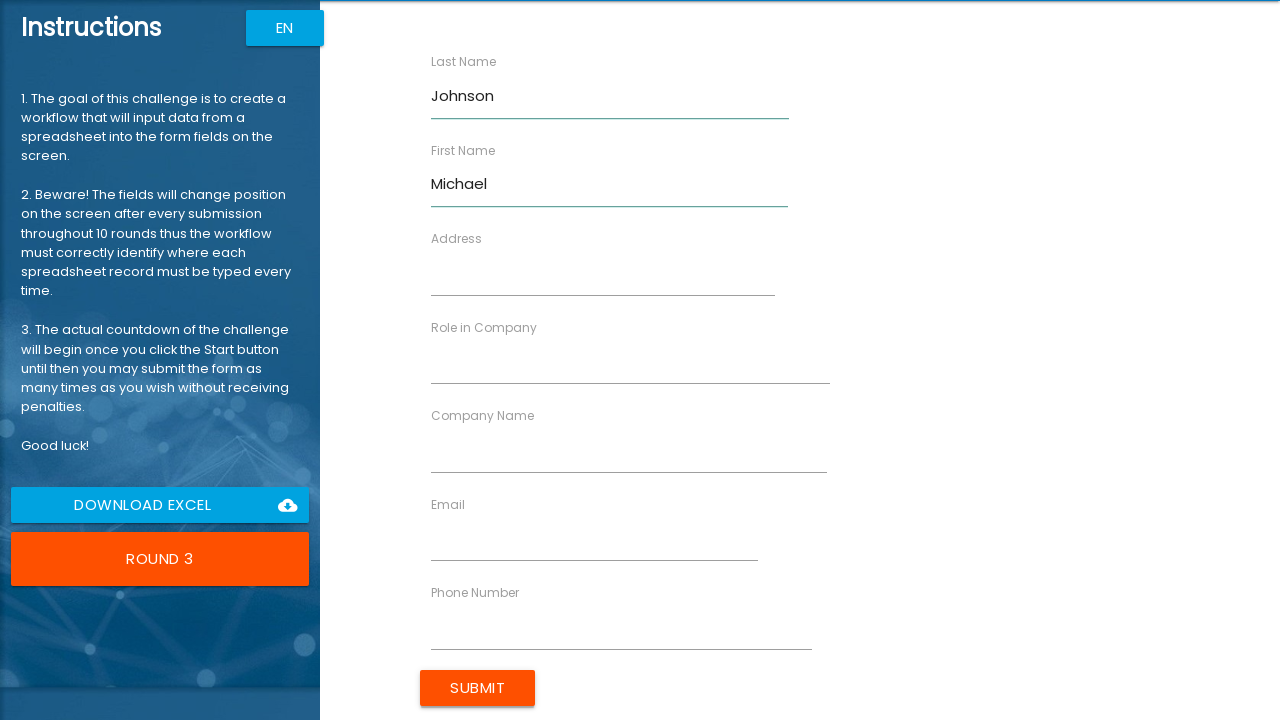

Filled Company Name field with 'Tech Solutions' on input[ng-reflect-name='labelCompanyName']
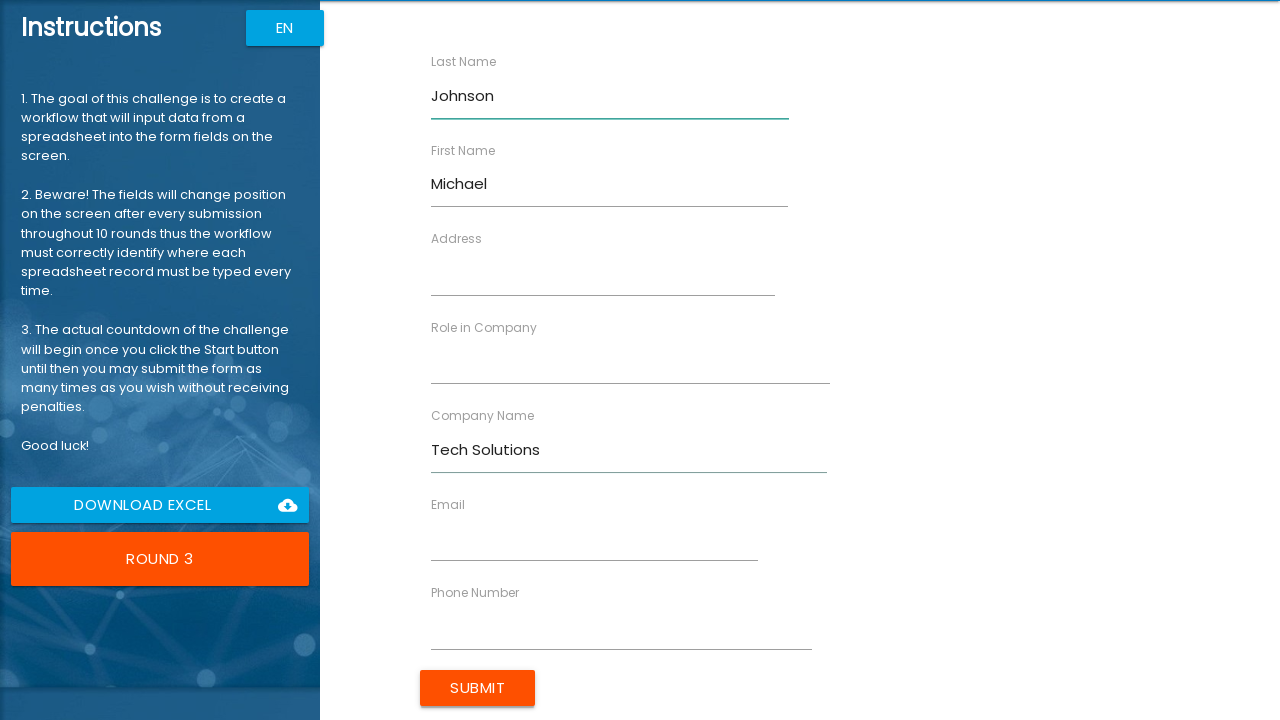

Filled Role field with 'Analyst' on input[ng-reflect-name='labelRole']
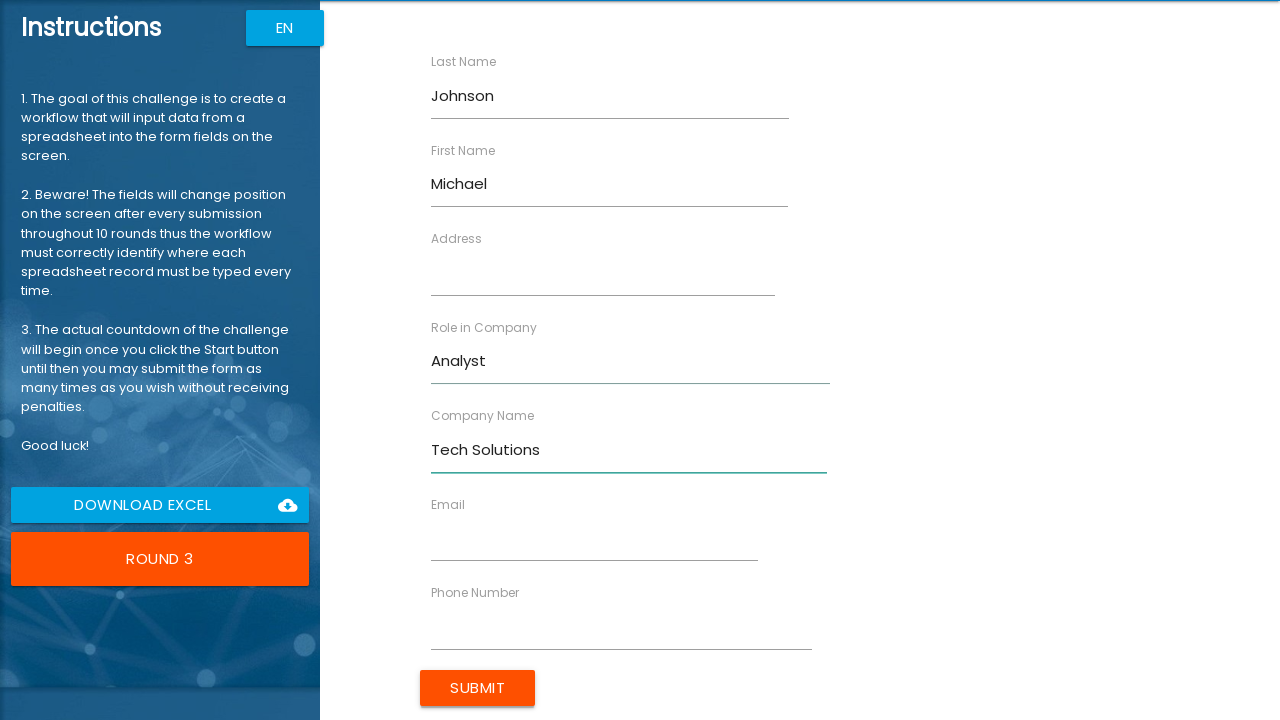

Filled Address field with '789 Pine Rd' on input[ng-reflect-name='labelAddress']
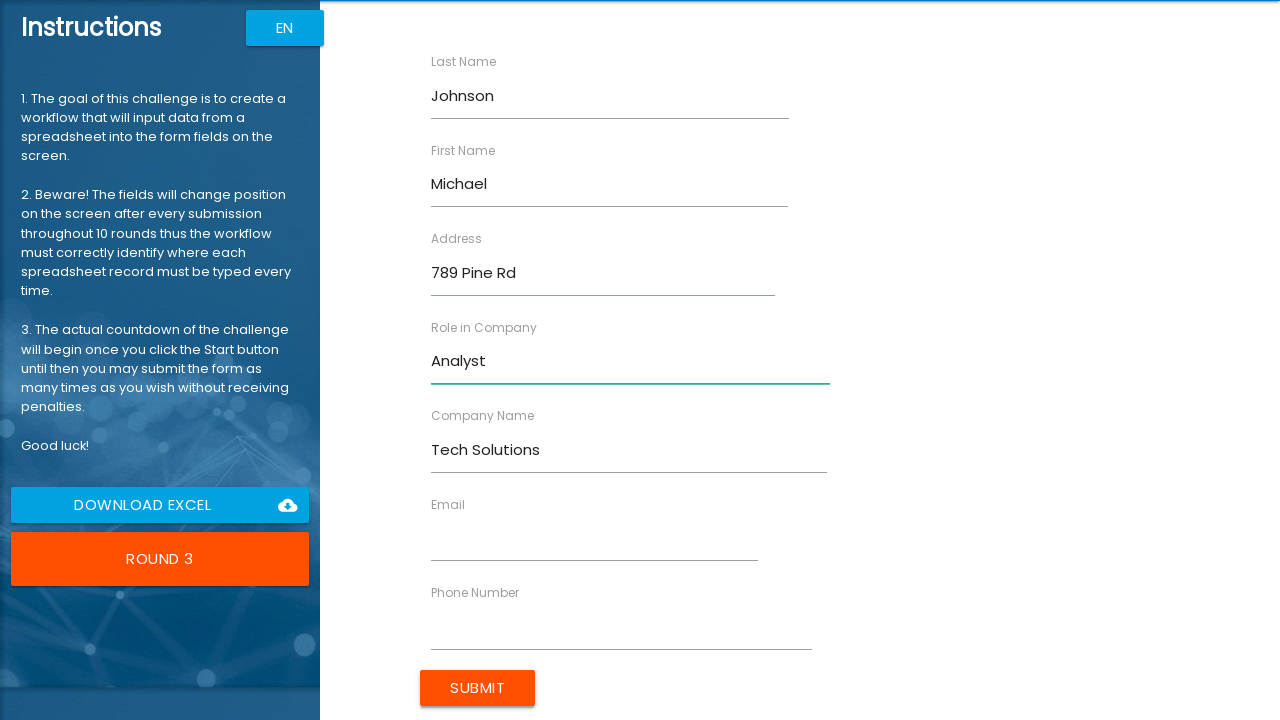

Filled Email field with 'm.johnson@example.com' on input[ng-reflect-name='labelEmail']
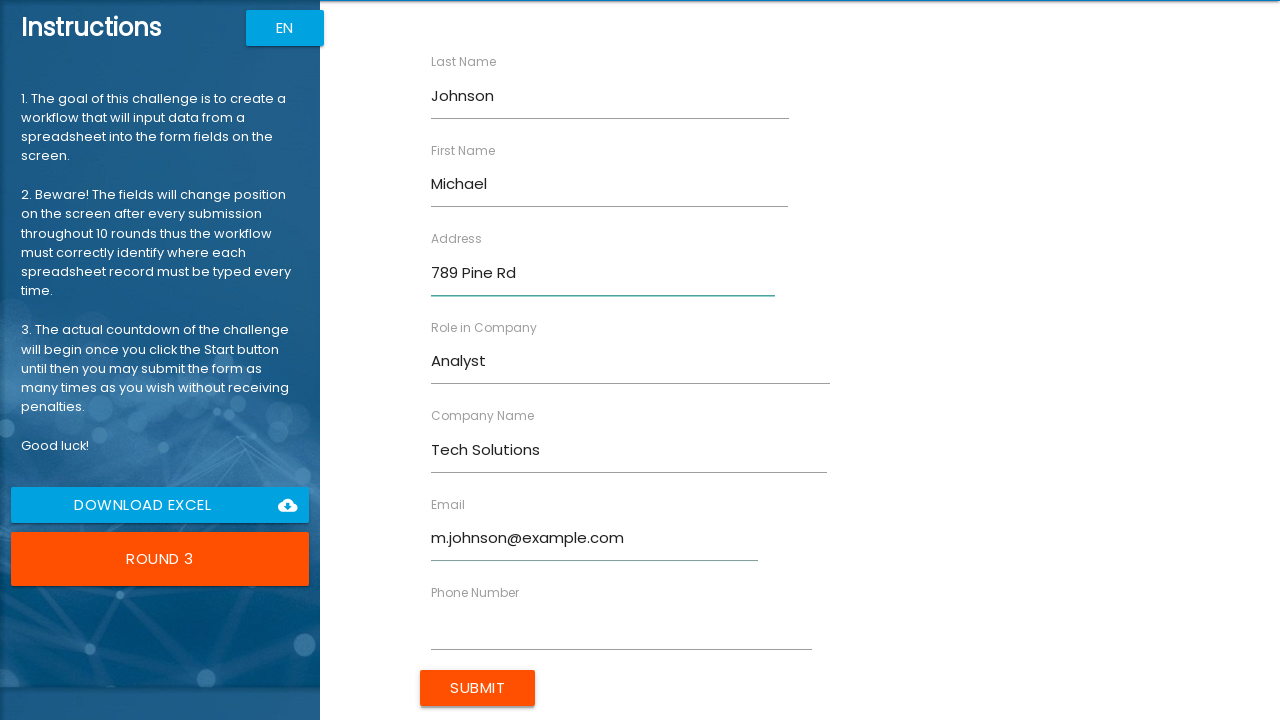

Filled Phone field with '5553456789' on input[ng-reflect-name='labelPhone']
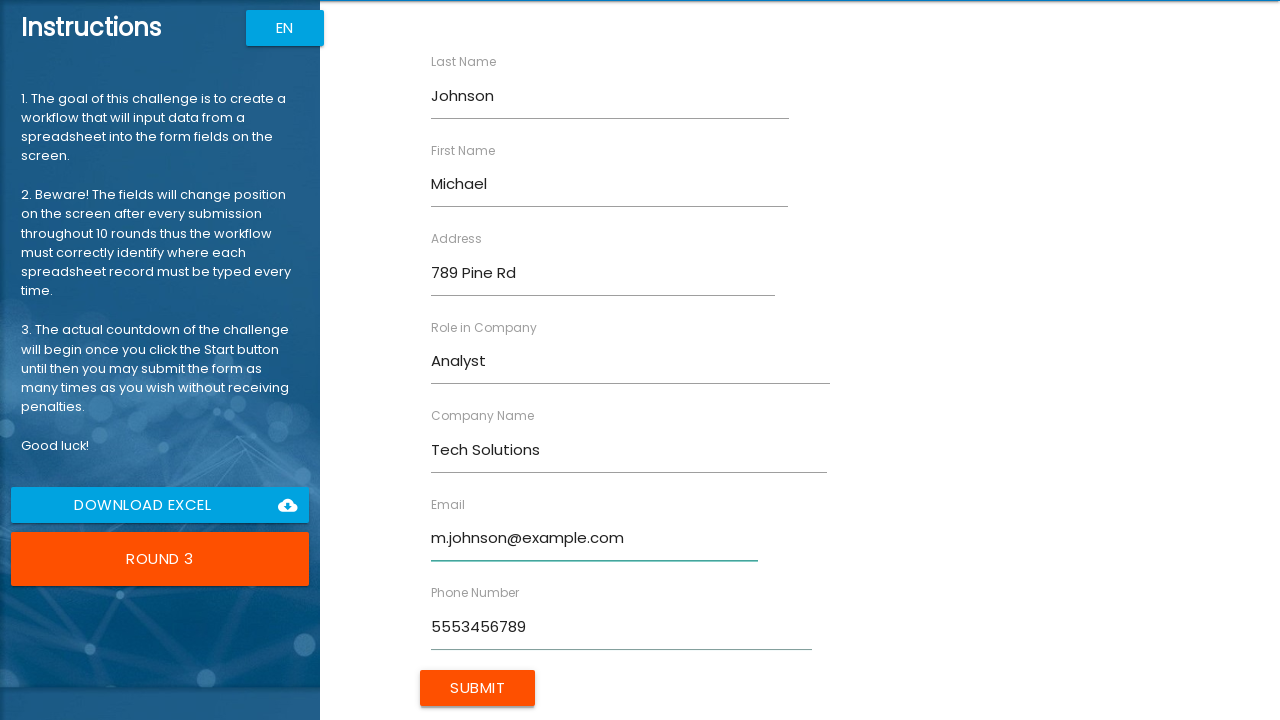

Clicked Submit button for Michael Johnson at (478, 688) on input[value='Submit']
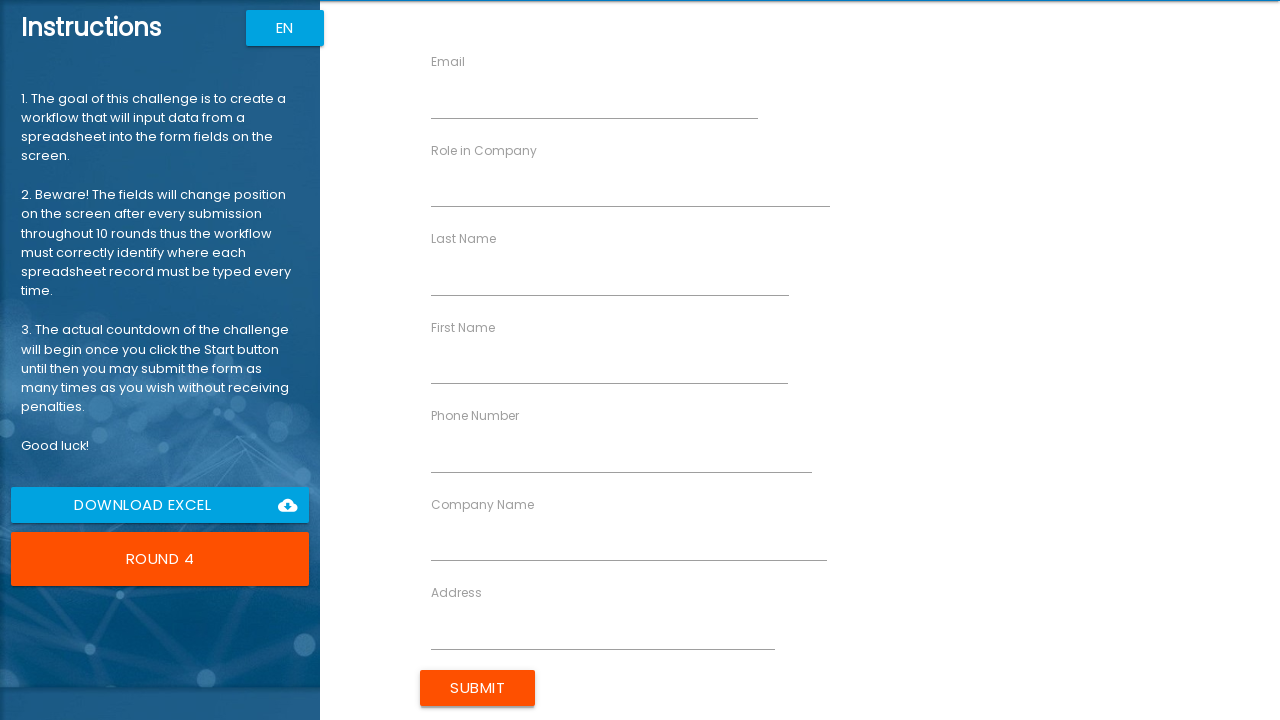

Waited for form processing before next submission
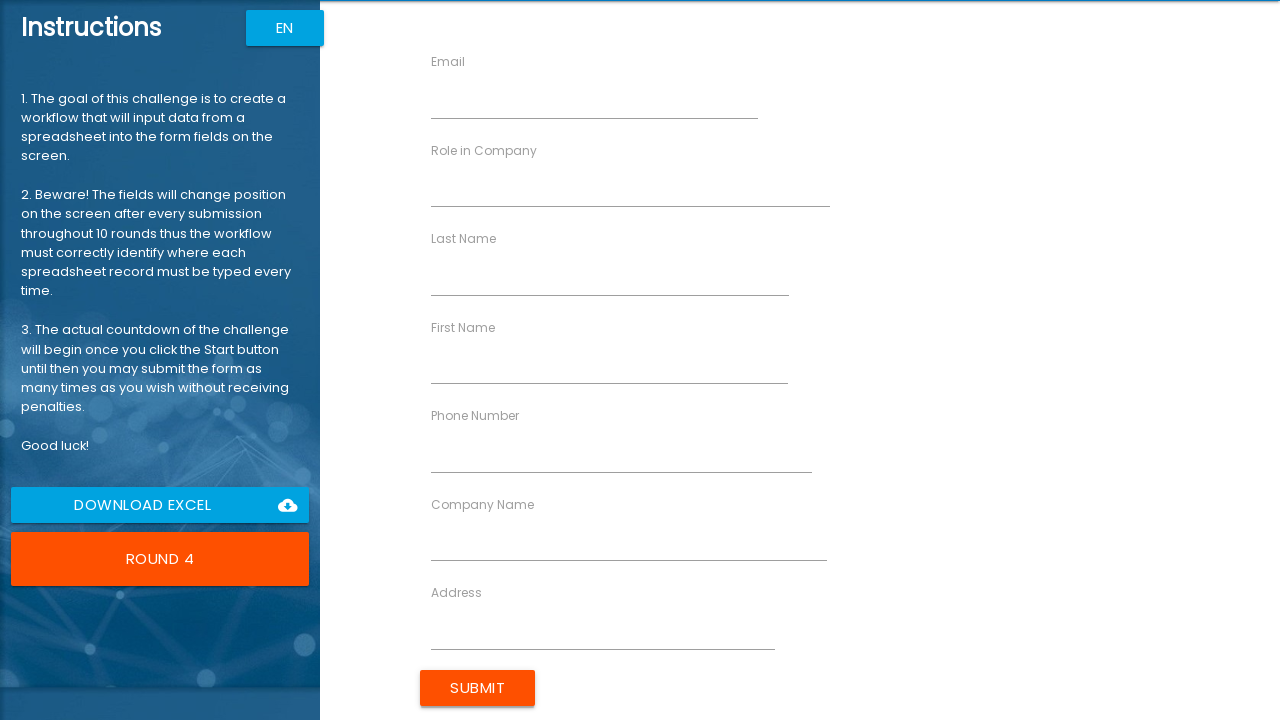

Filled First Name field with 'Emily' on input[ng-reflect-name='labelFirstName']
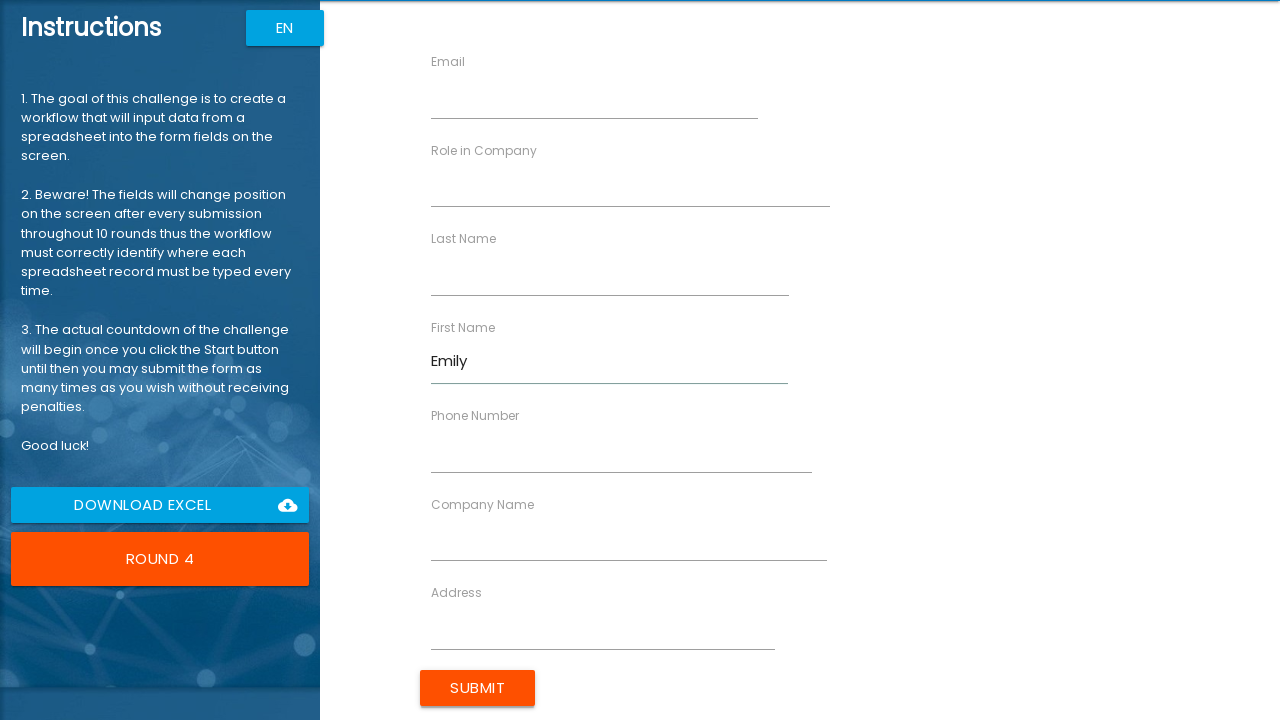

Filled Last Name field with 'Williams' on input[ng-reflect-name='labelLastName']
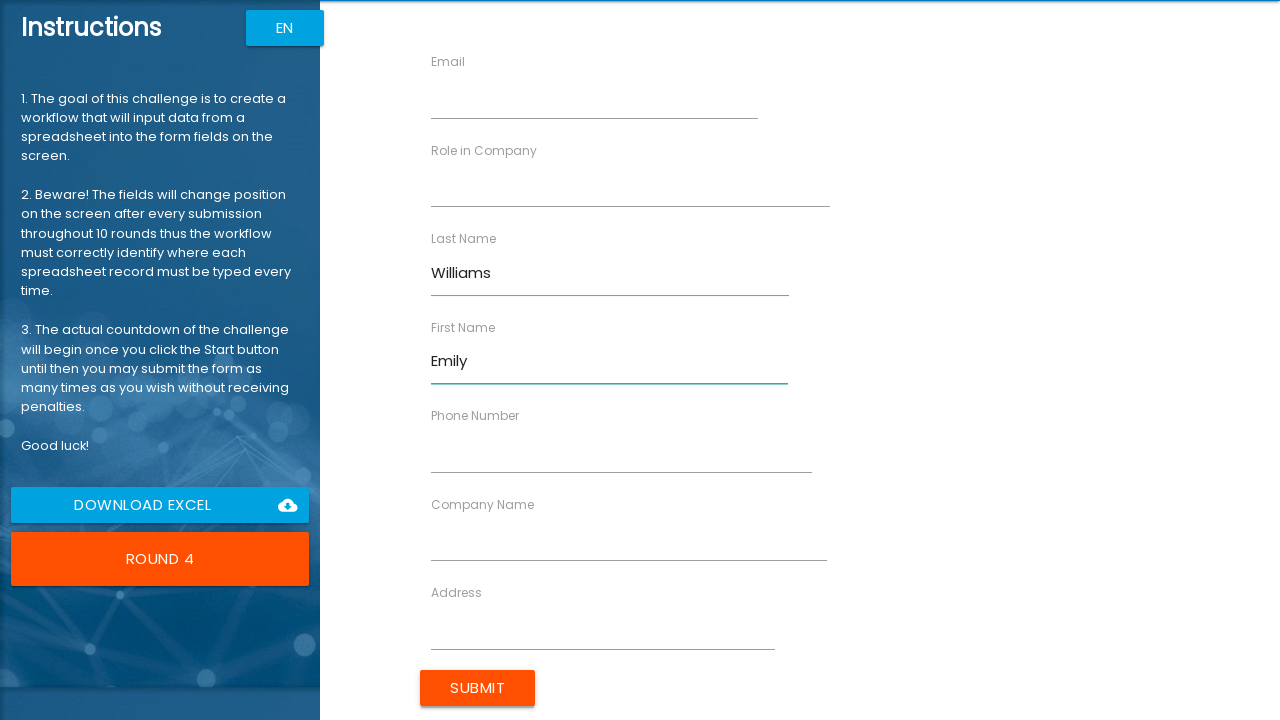

Filled Company Name field with 'Global Services' on input[ng-reflect-name='labelCompanyName']
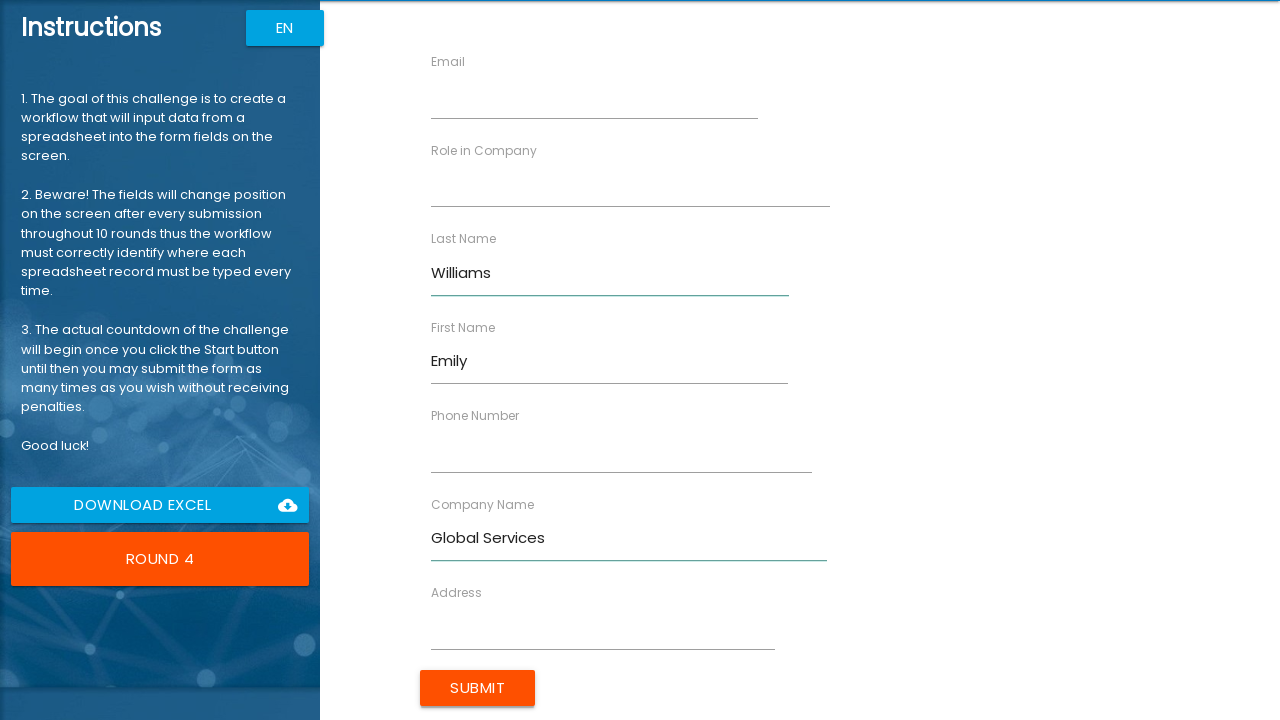

Filled Role field with 'Designer' on input[ng-reflect-name='labelRole']
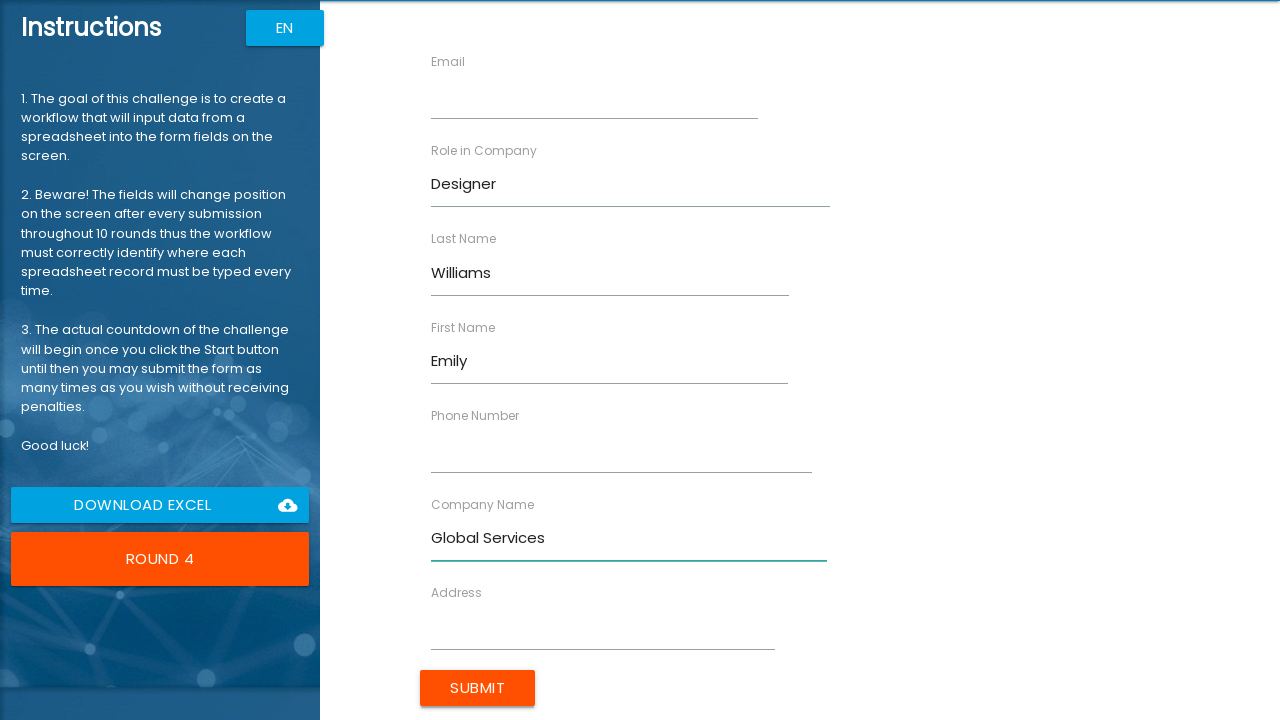

Filled Address field with '321 Elm Blvd' on input[ng-reflect-name='labelAddress']
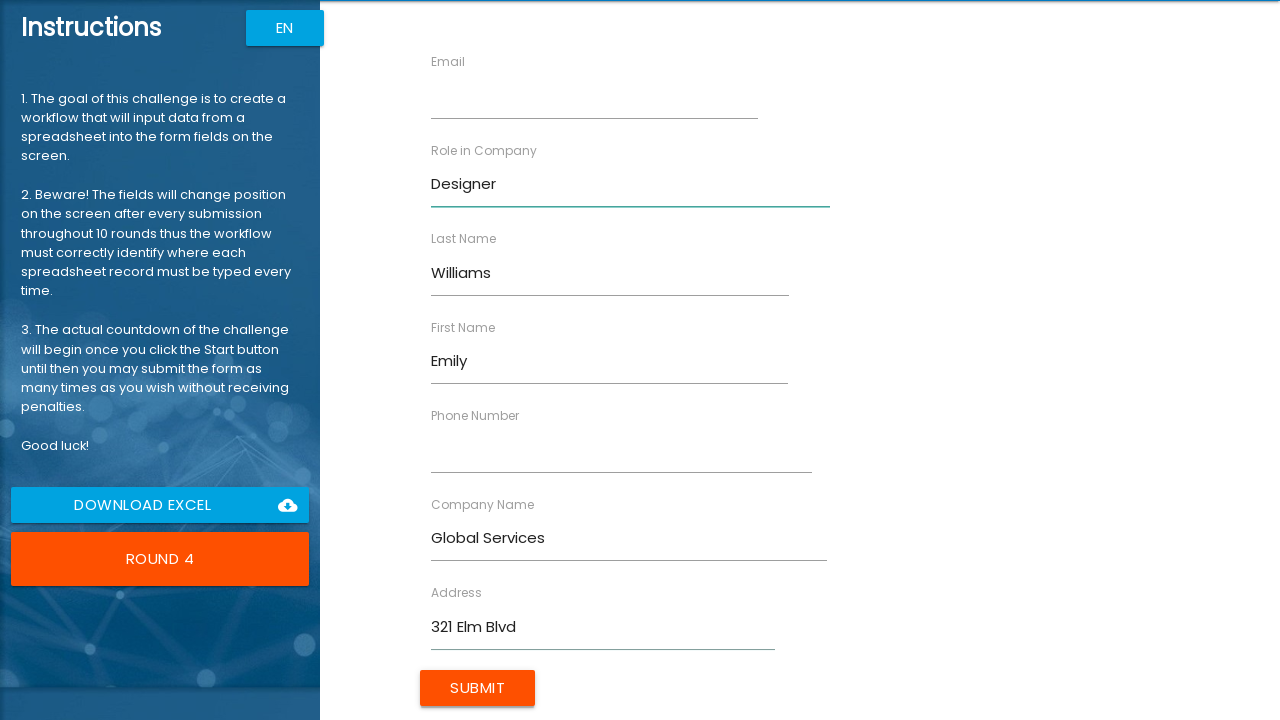

Filled Email field with 'e.williams@example.com' on input[ng-reflect-name='labelEmail']
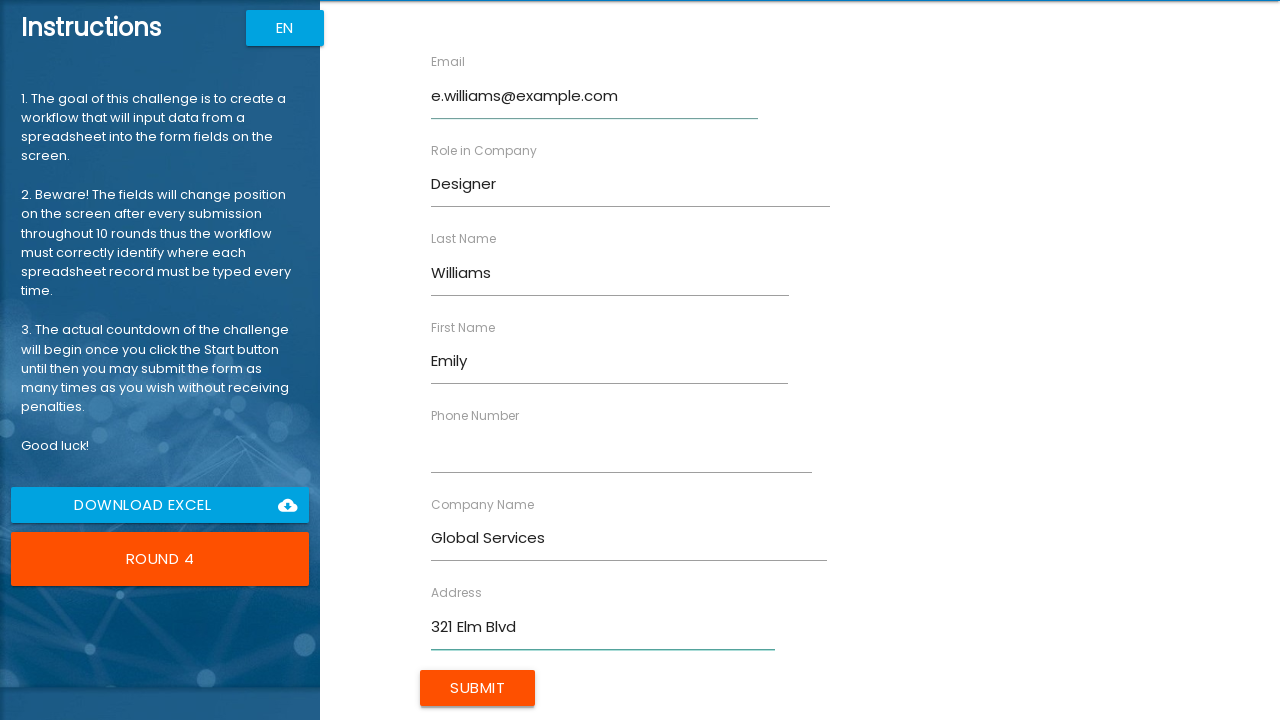

Filled Phone field with '5554567890' on input[ng-reflect-name='labelPhone']
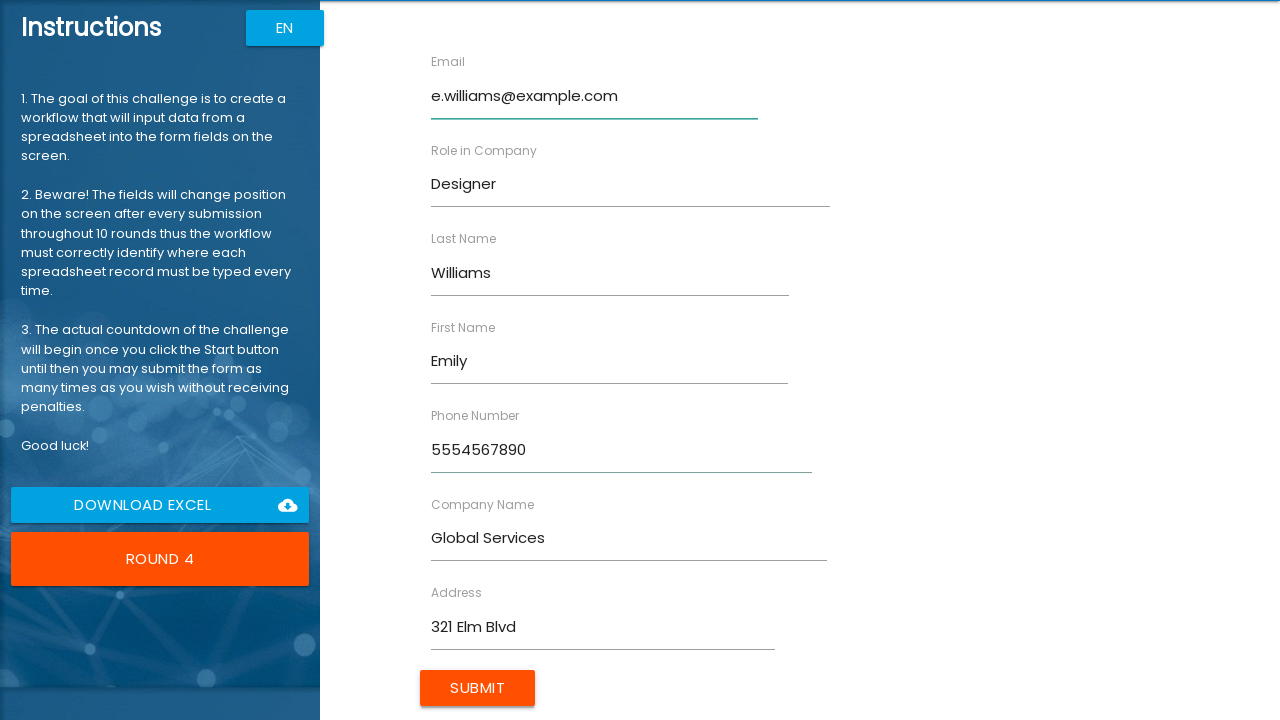

Clicked Submit button for Emily Williams at (478, 688) on input[value='Submit']
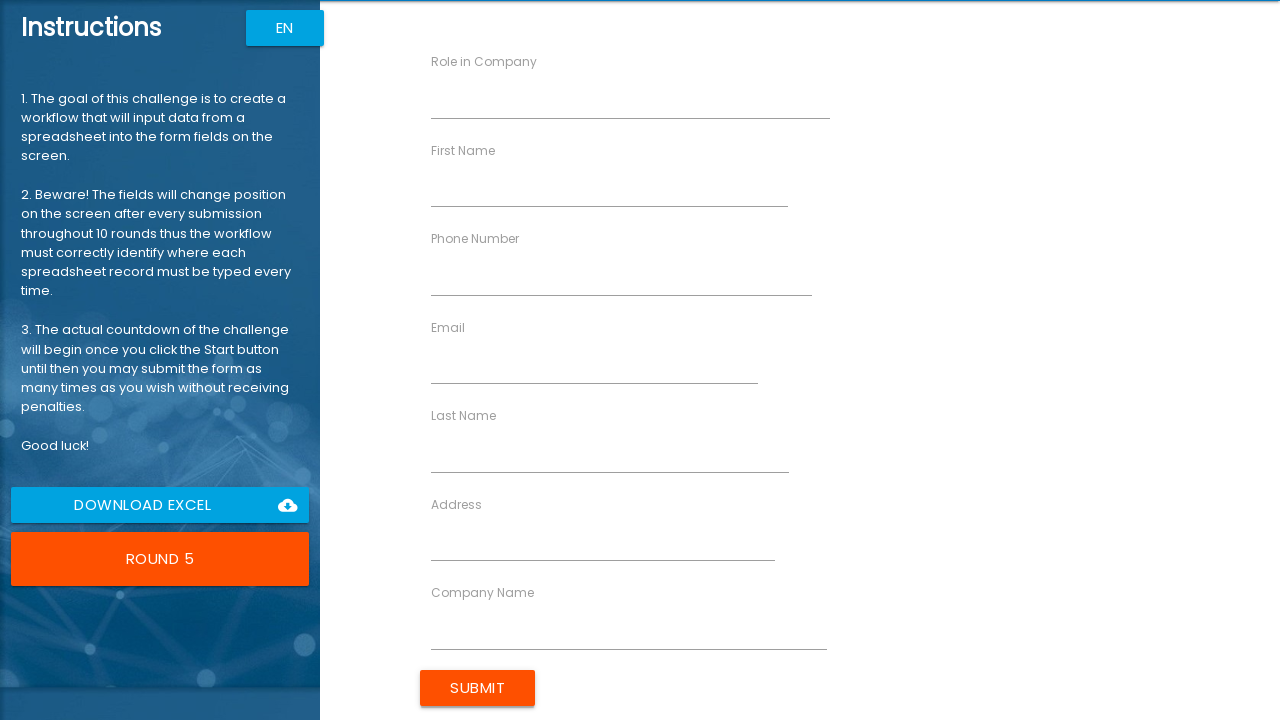

Waited for form processing before next submission
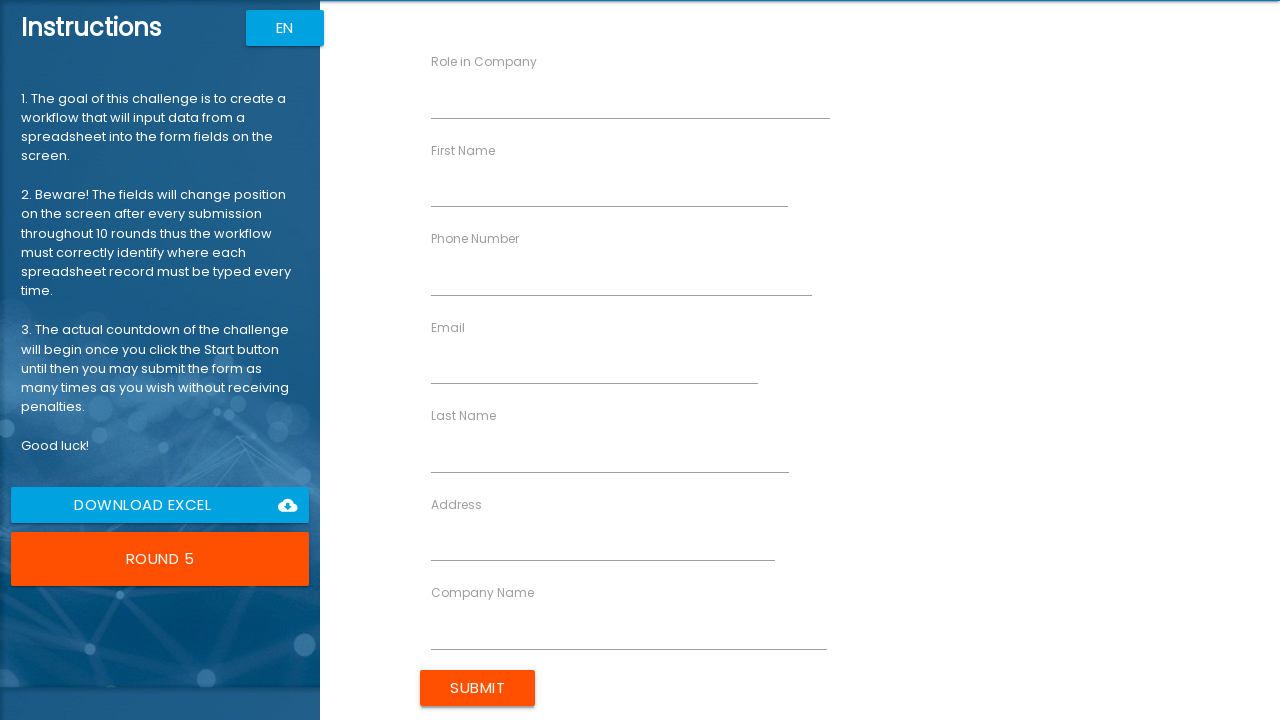

Filled First Name field with 'David' on input[ng-reflect-name='labelFirstName']
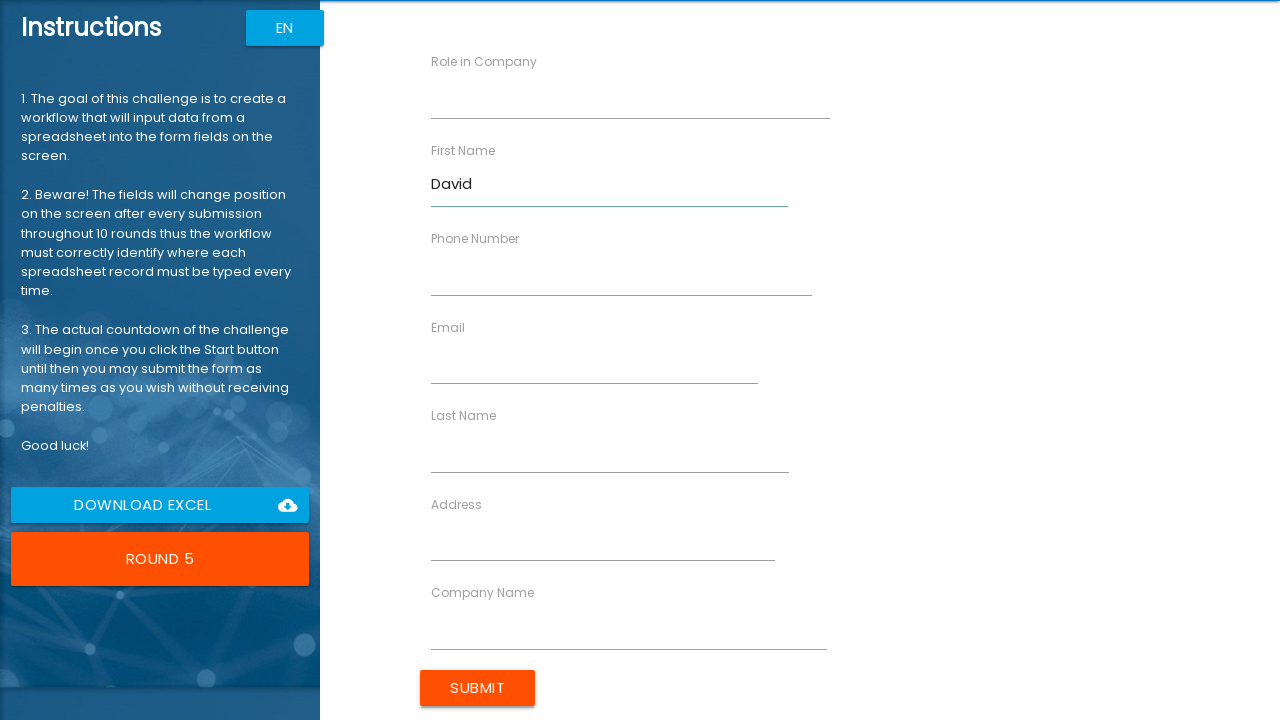

Filled Last Name field with 'Brown' on input[ng-reflect-name='labelLastName']
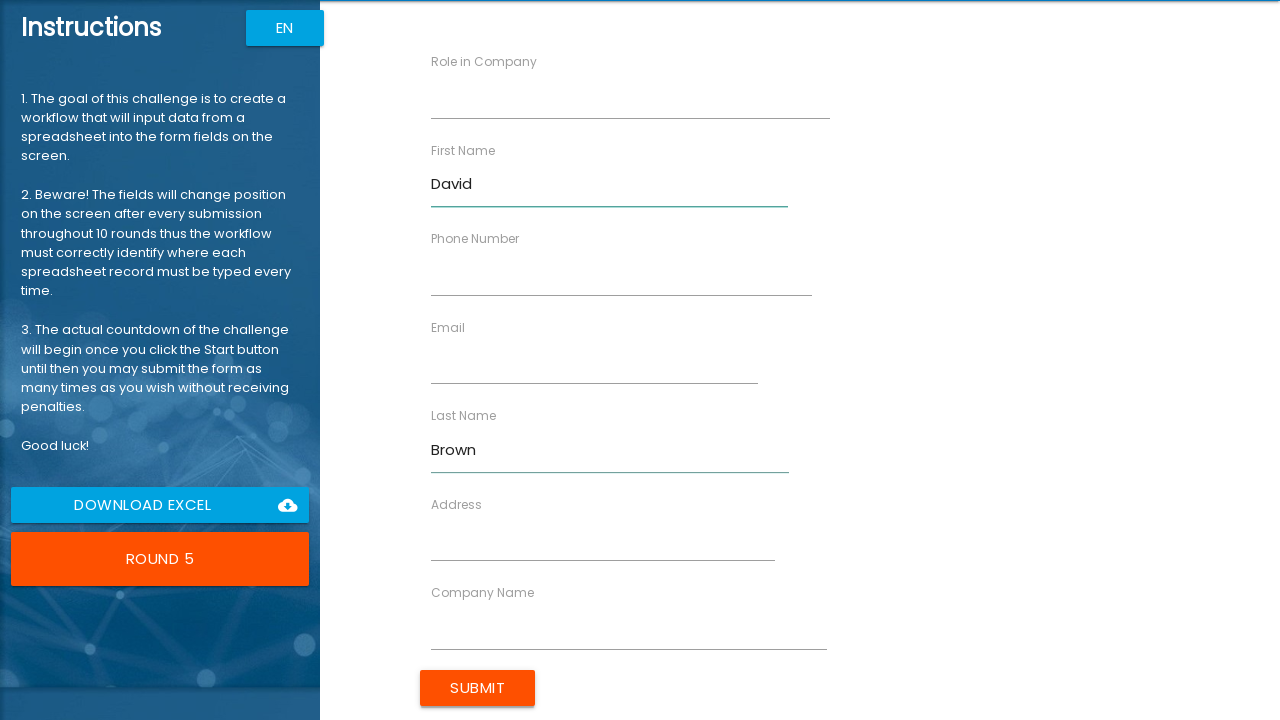

Filled Company Name field with 'Innovate Ltd' on input[ng-reflect-name='labelCompanyName']
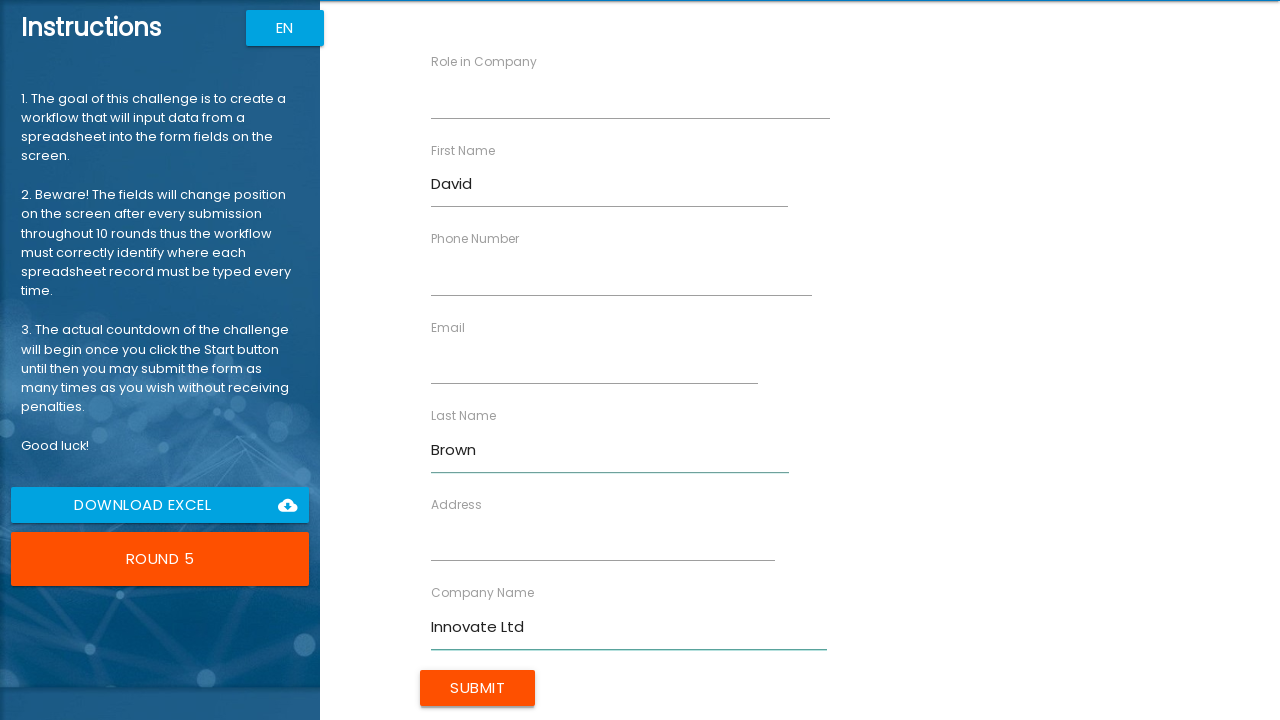

Filled Role field with 'Director' on input[ng-reflect-name='labelRole']
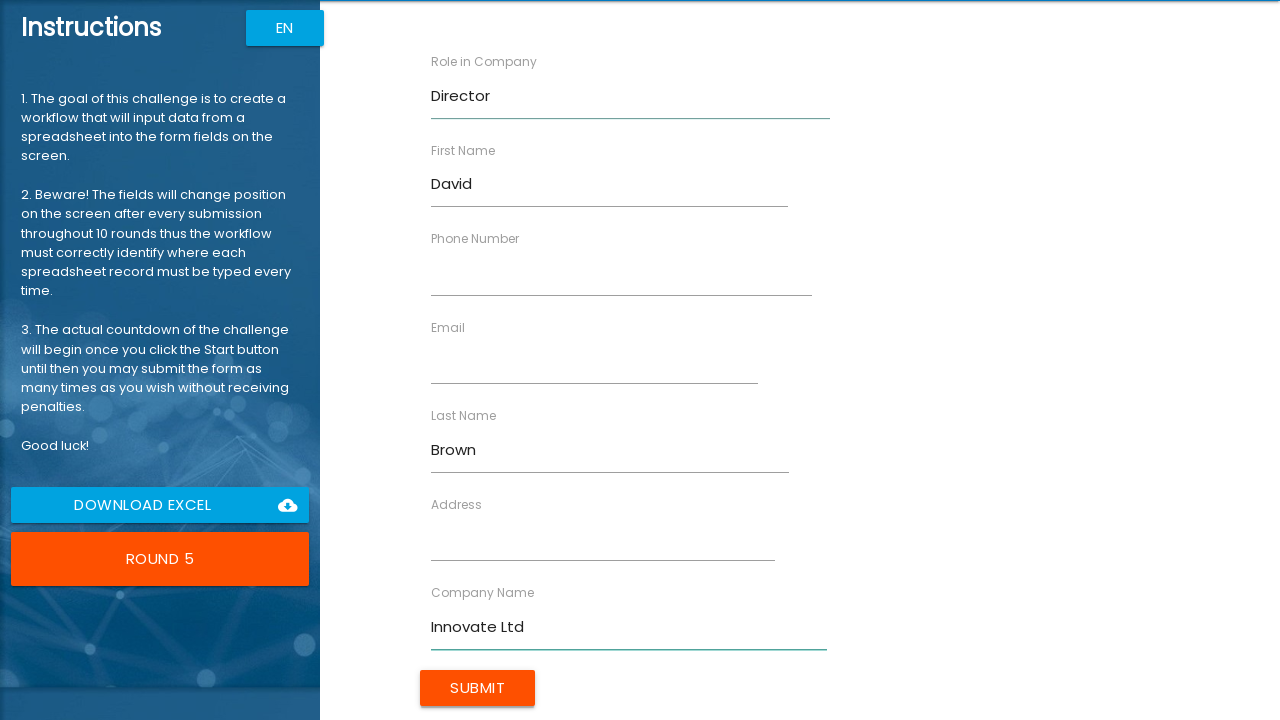

Filled Address field with '654 Cedar Ln' on input[ng-reflect-name='labelAddress']
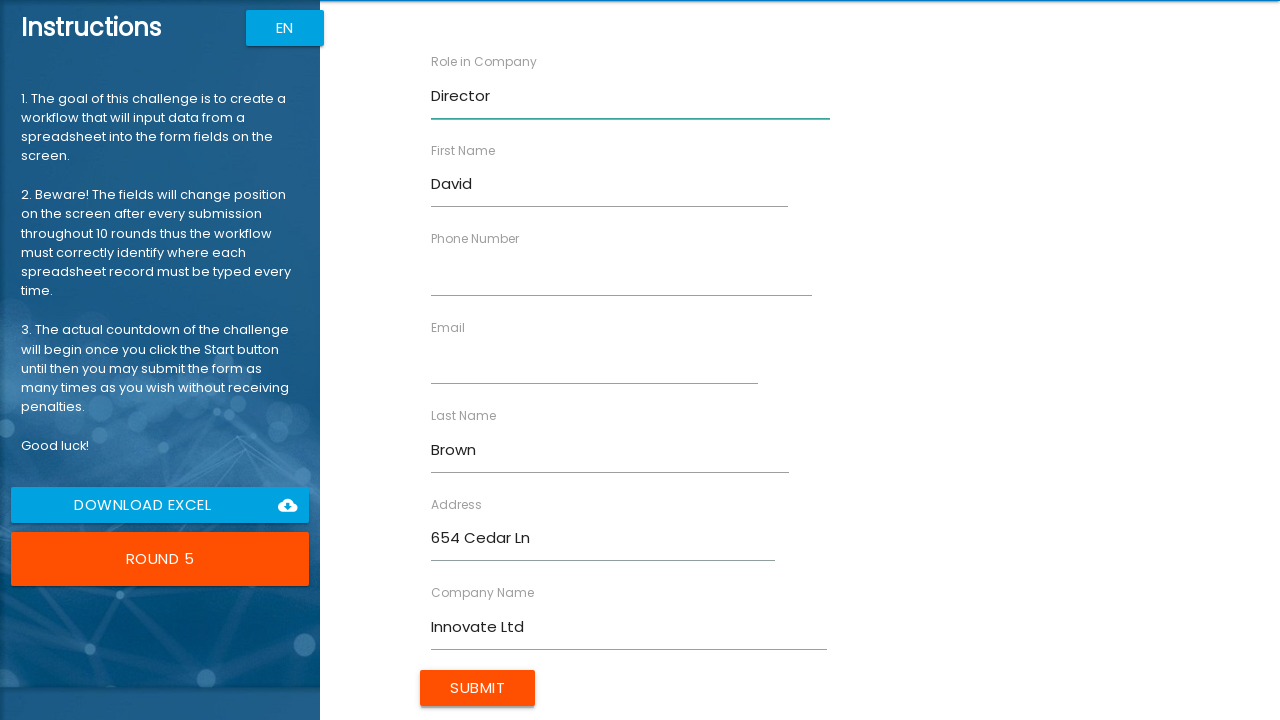

Filled Email field with 'd.brown@example.com' on input[ng-reflect-name='labelEmail']
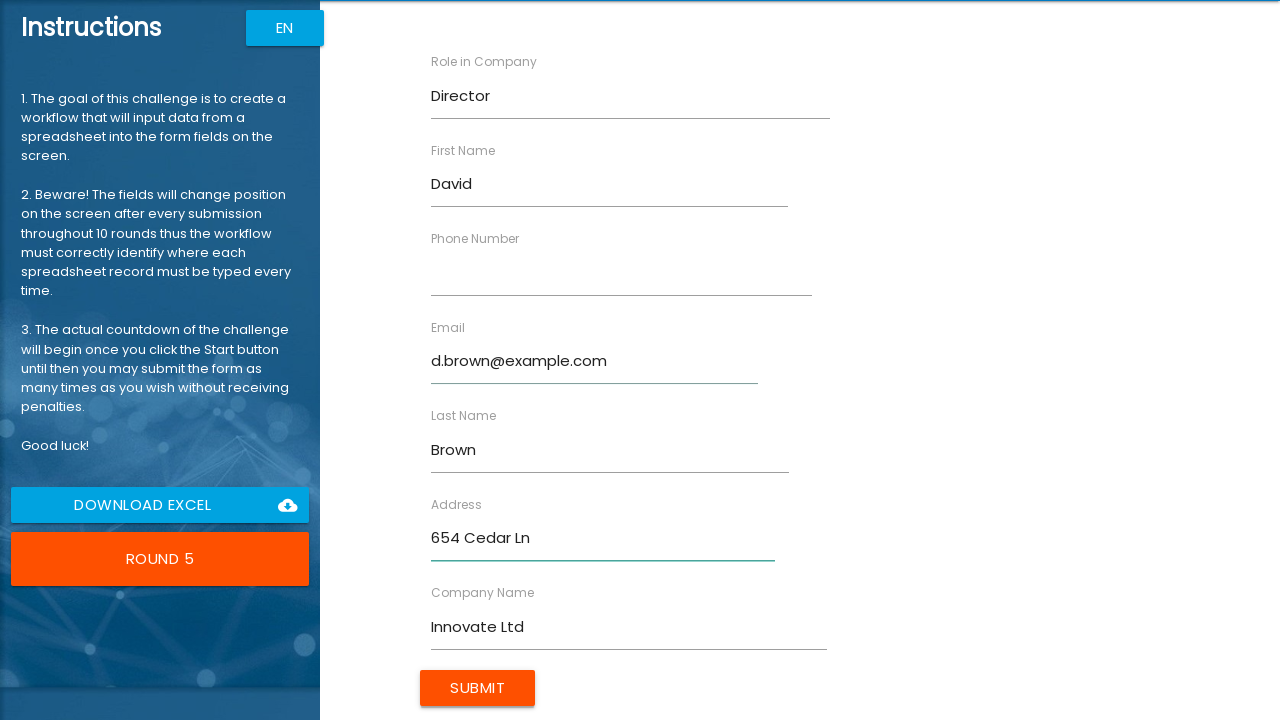

Filled Phone field with '5555678901' on input[ng-reflect-name='labelPhone']
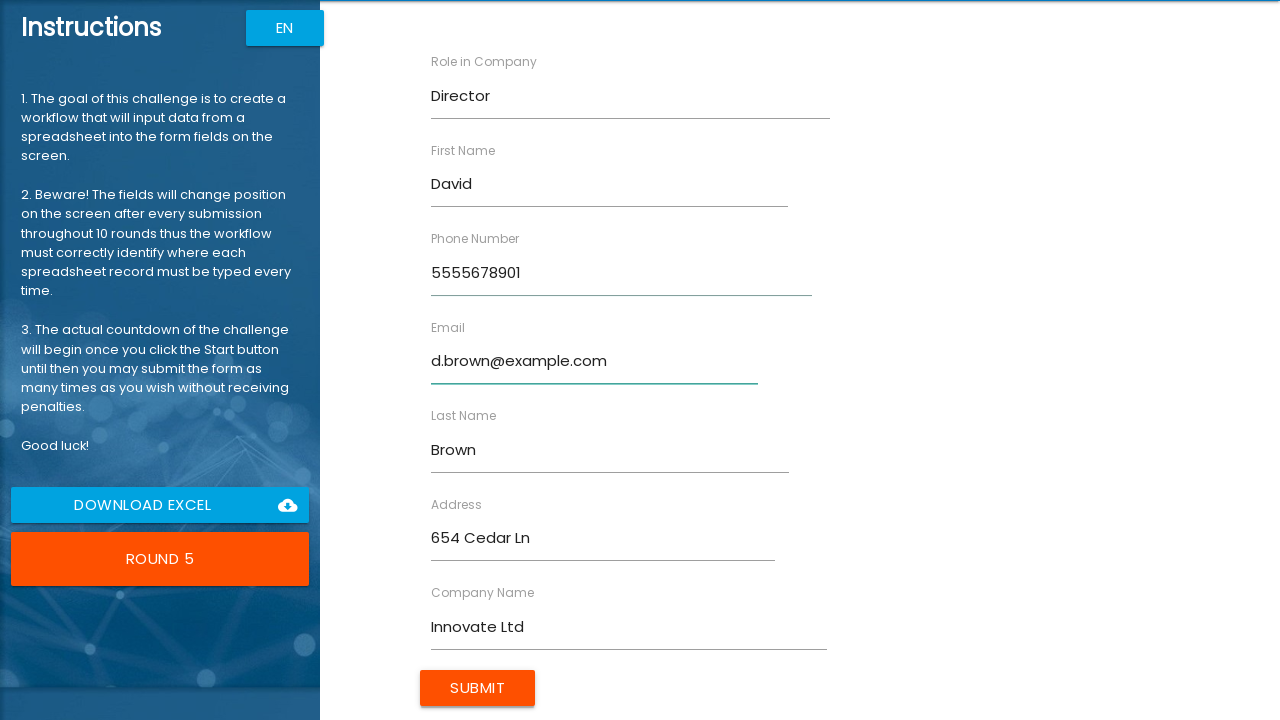

Clicked Submit button for David Brown at (478, 688) on input[value='Submit']
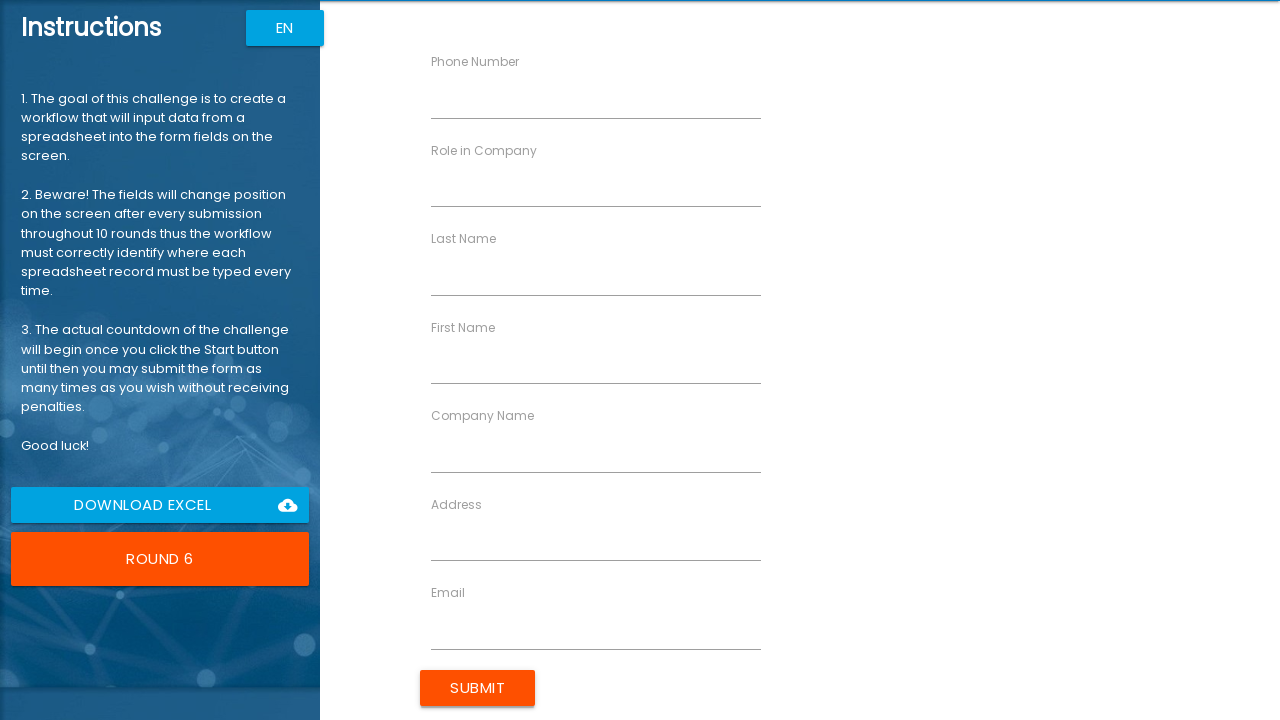

Waited for form processing before next submission
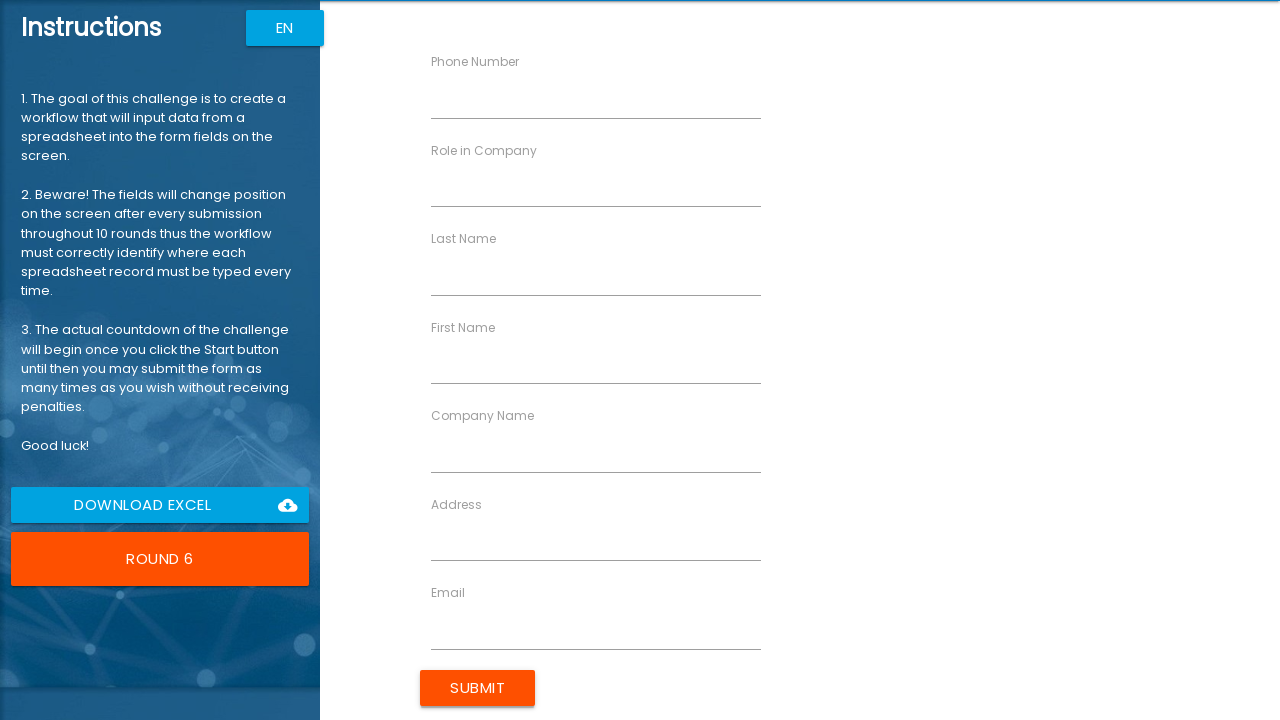

Filled First Name field with 'Sarah' on input[ng-reflect-name='labelFirstName']
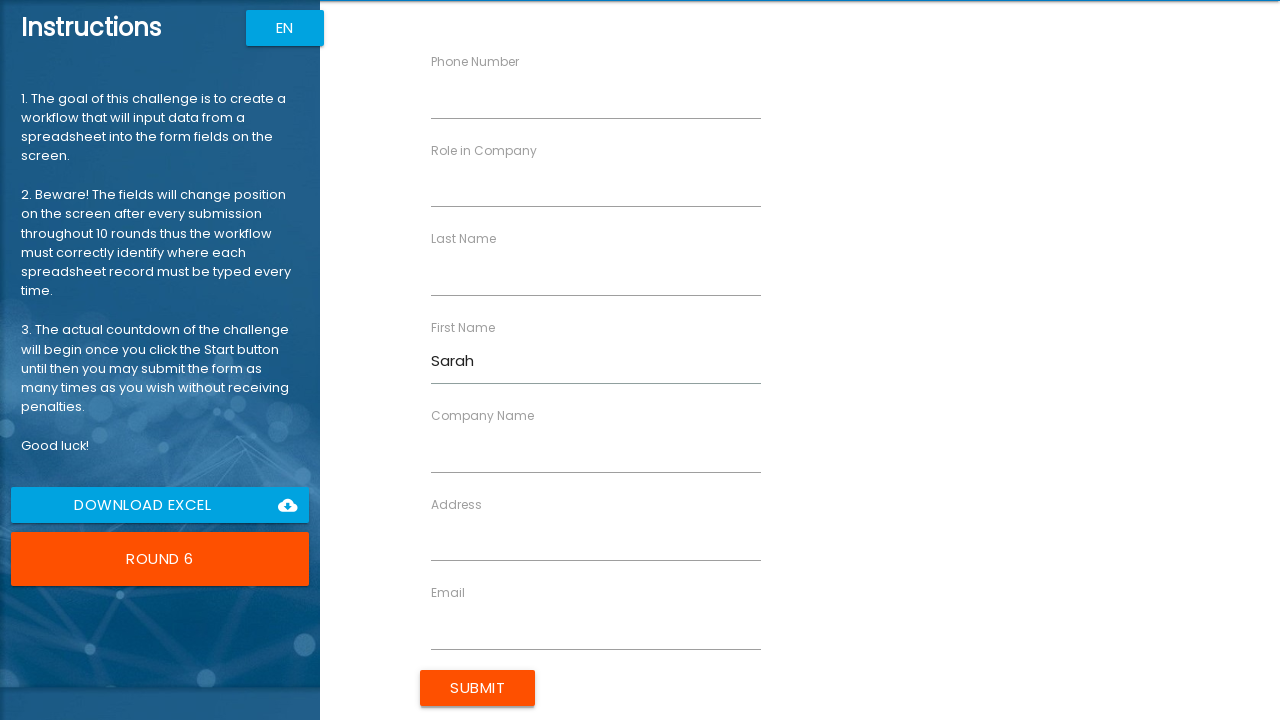

Filled Last Name field with 'Miller' on input[ng-reflect-name='labelLastName']
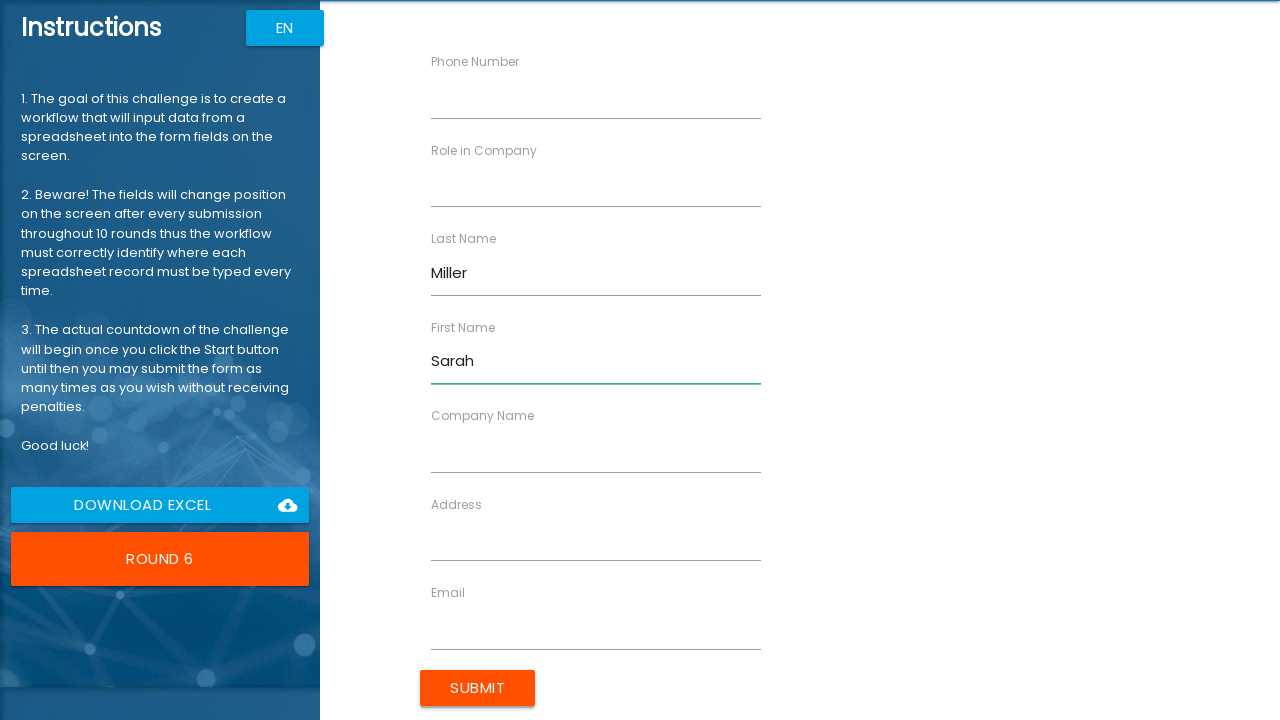

Filled Company Name field with 'Future Corp' on input[ng-reflect-name='labelCompanyName']
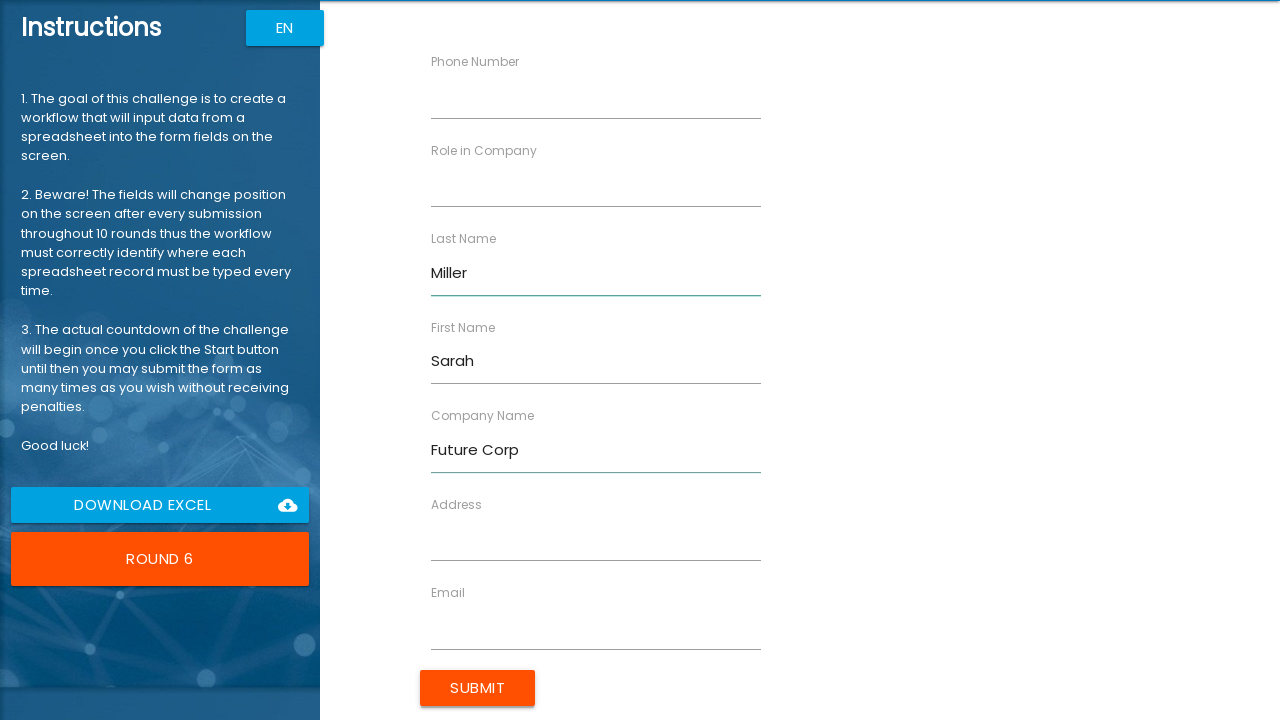

Filled Role field with 'Engineer' on input[ng-reflect-name='labelRole']
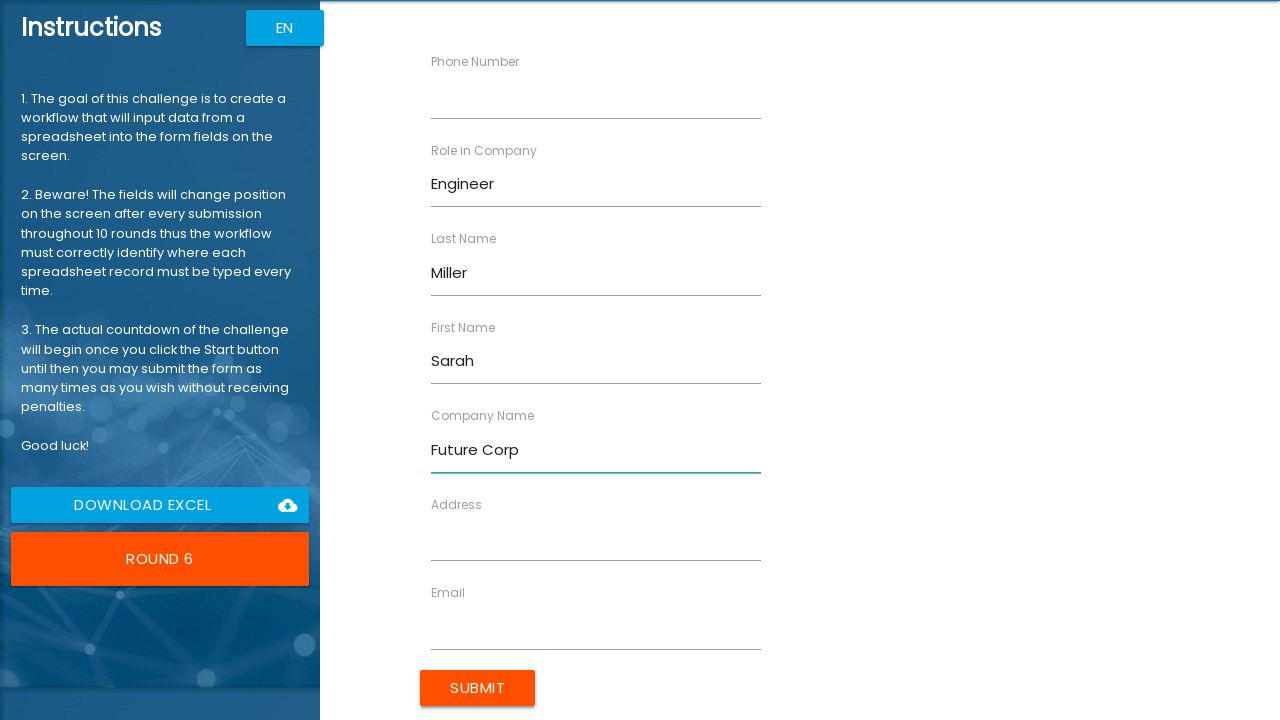

Filled Address field with '987 Birch Way' on input[ng-reflect-name='labelAddress']
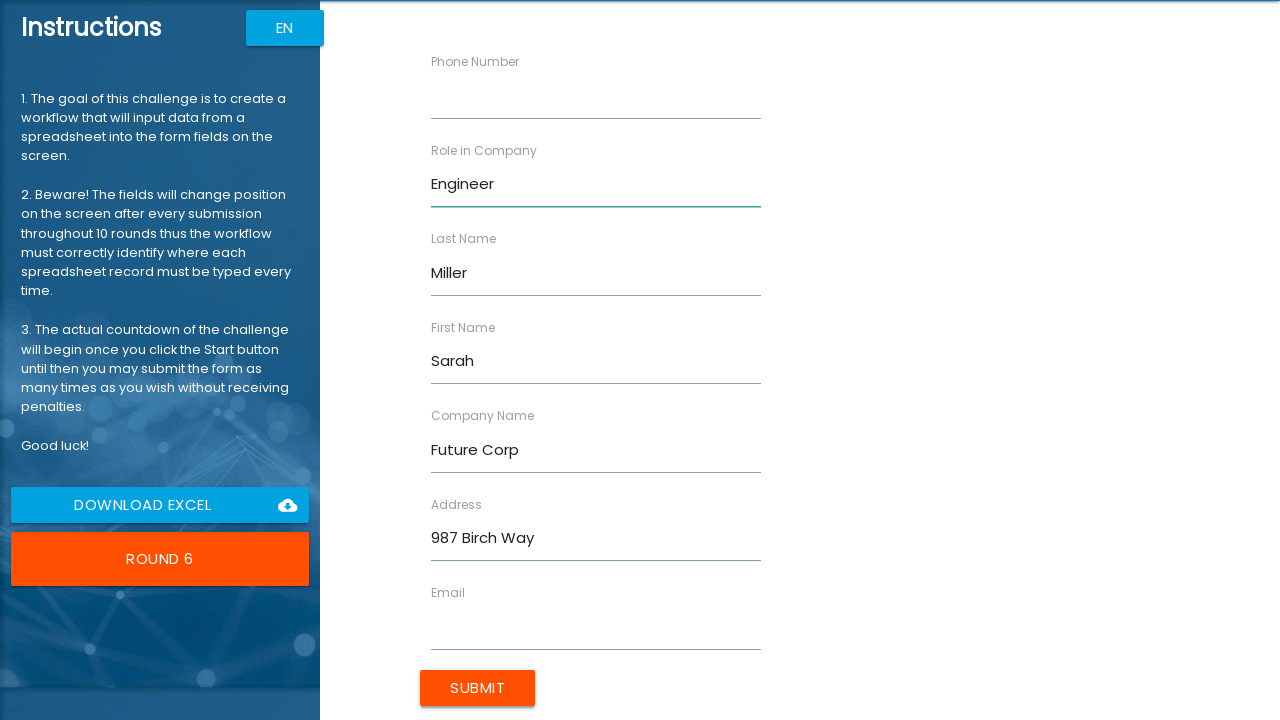

Filled Email field with 's.miller@example.com' on input[ng-reflect-name='labelEmail']
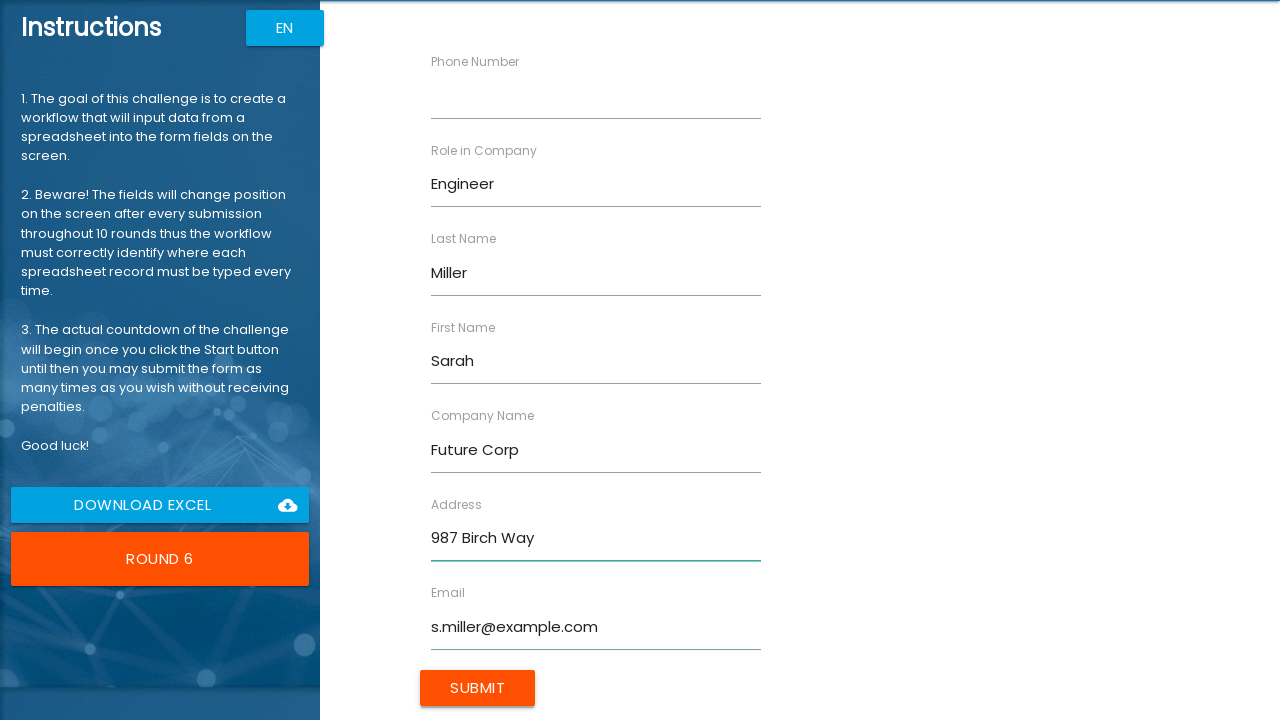

Filled Phone field with '5556789012' on input[ng-reflect-name='labelPhone']
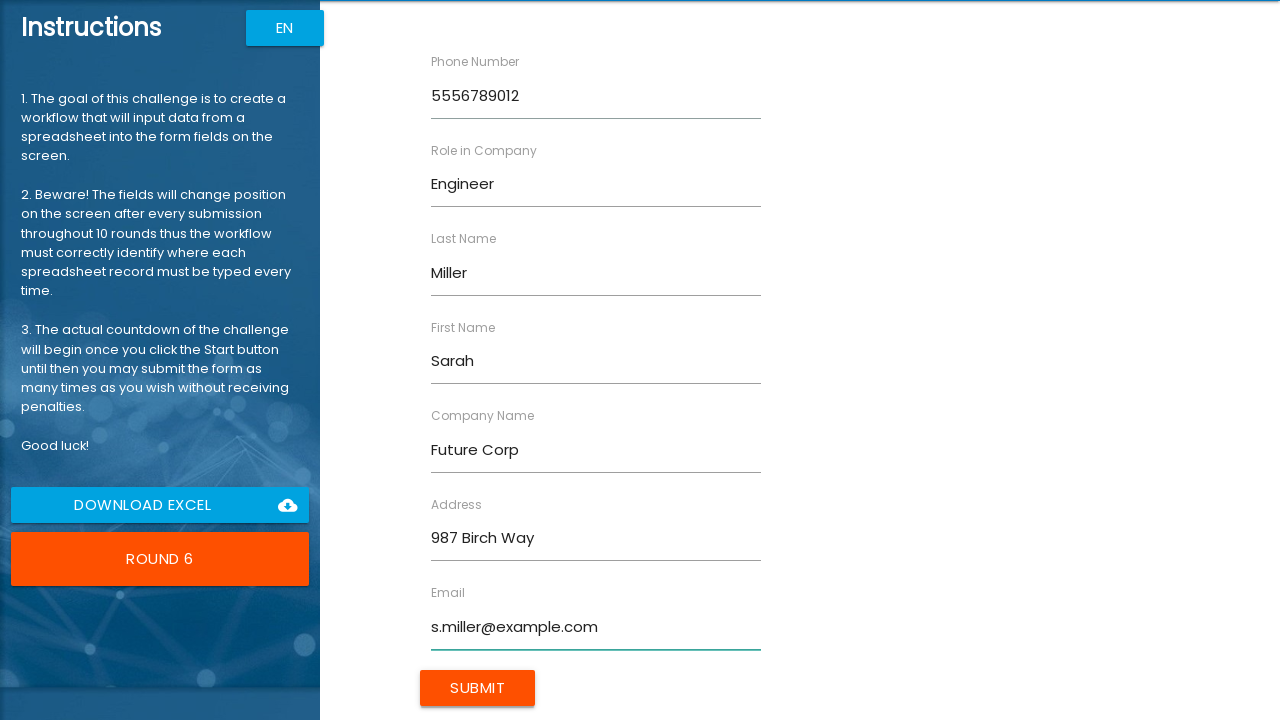

Clicked Submit button for Sarah Miller at (478, 688) on input[value='Submit']
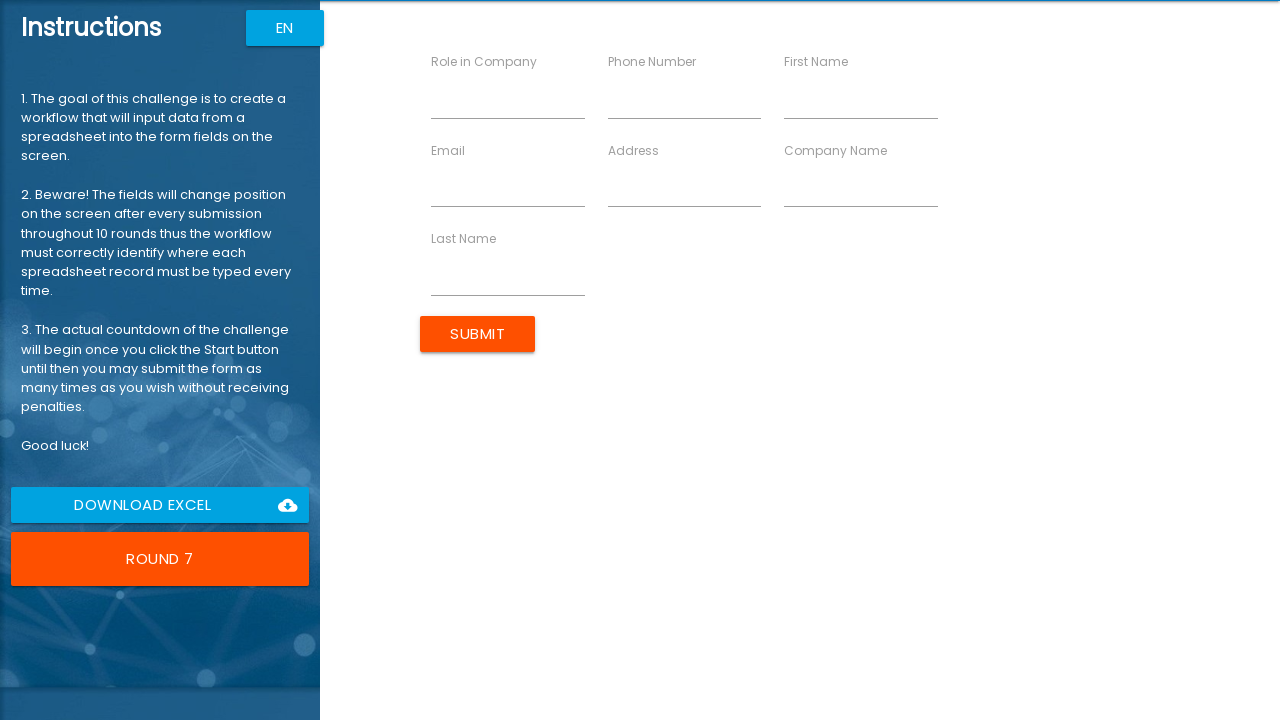

Waited for form processing before next submission
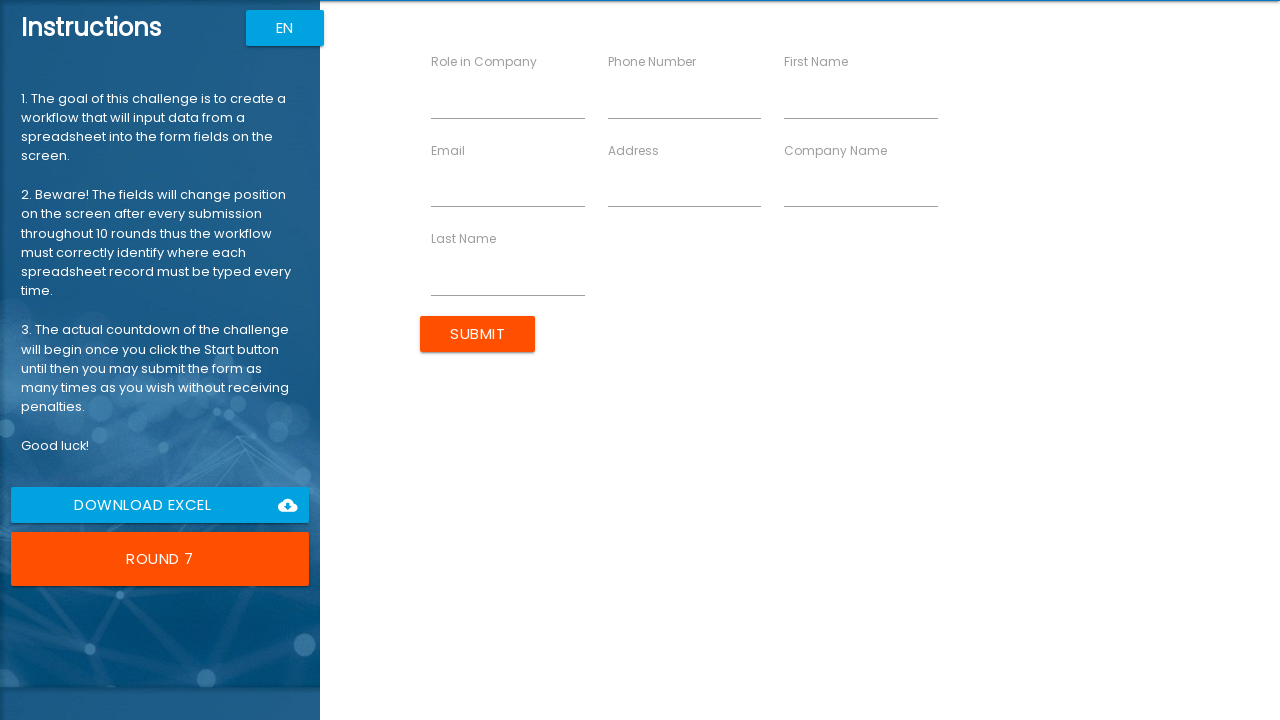

Filled First Name field with 'James' on input[ng-reflect-name='labelFirstName']
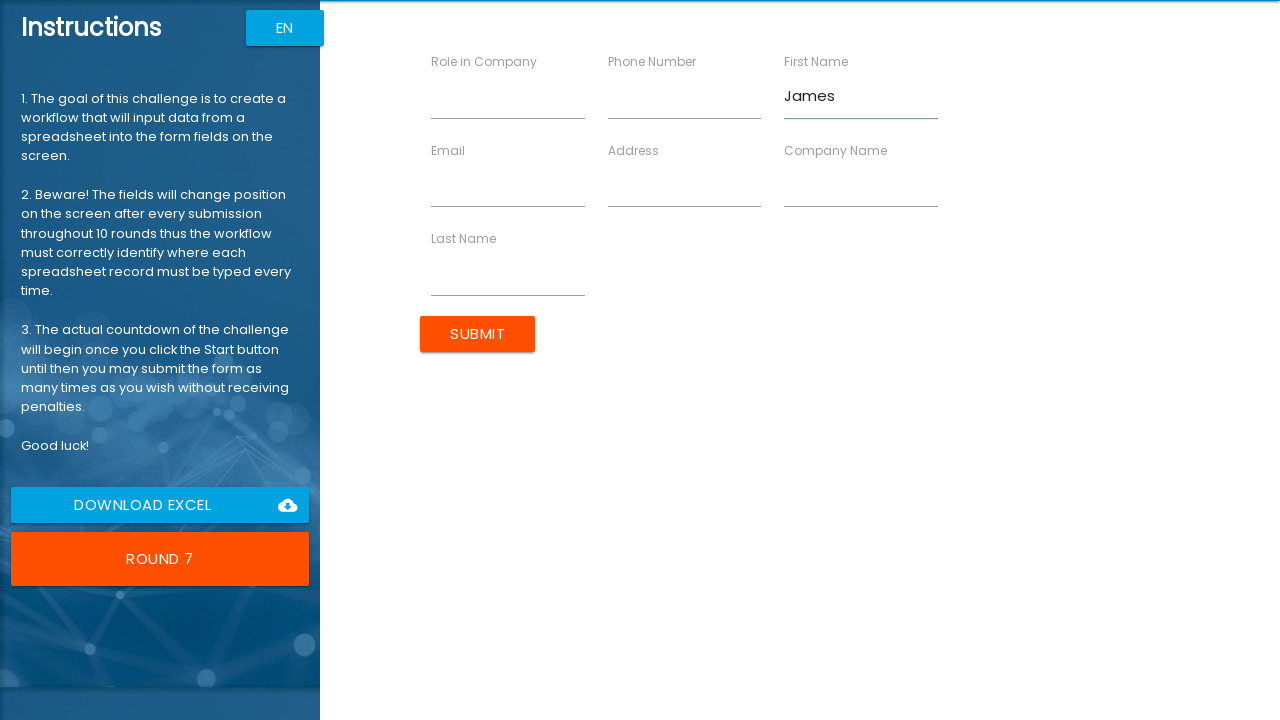

Filled Last Name field with 'Davis' on input[ng-reflect-name='labelLastName']
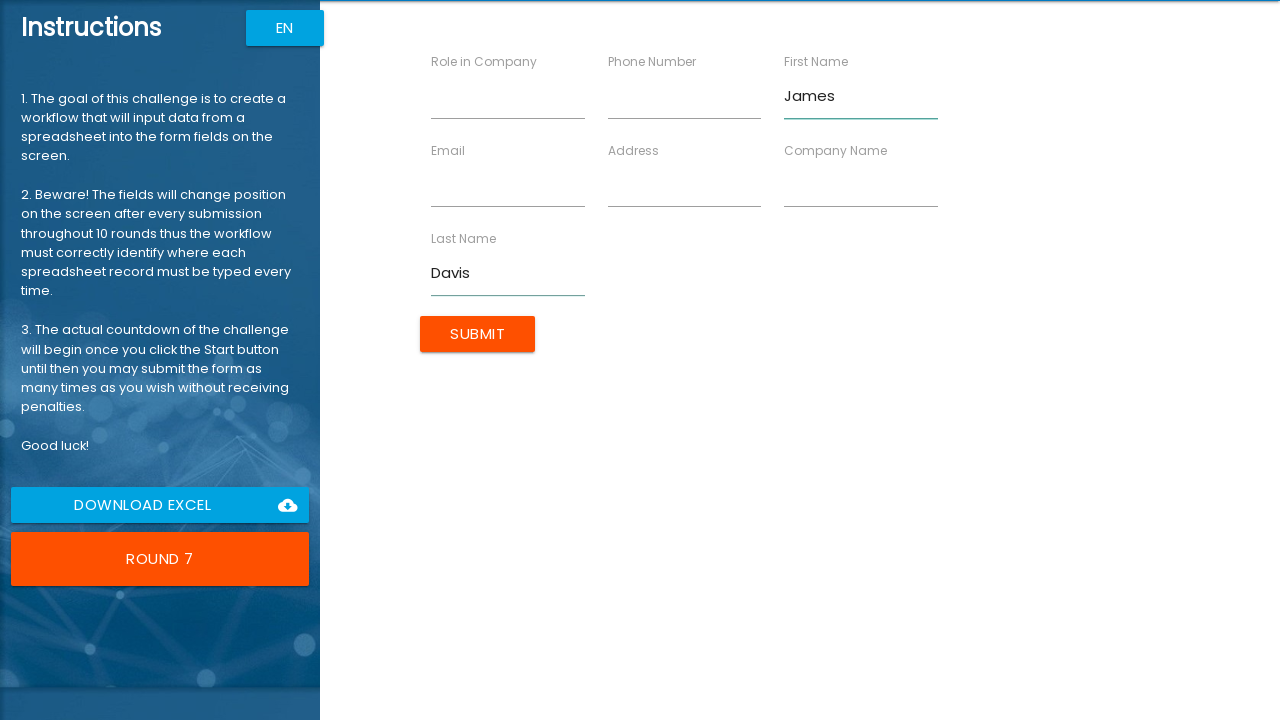

Filled Company Name field with 'Smart Systems' on input[ng-reflect-name='labelCompanyName']
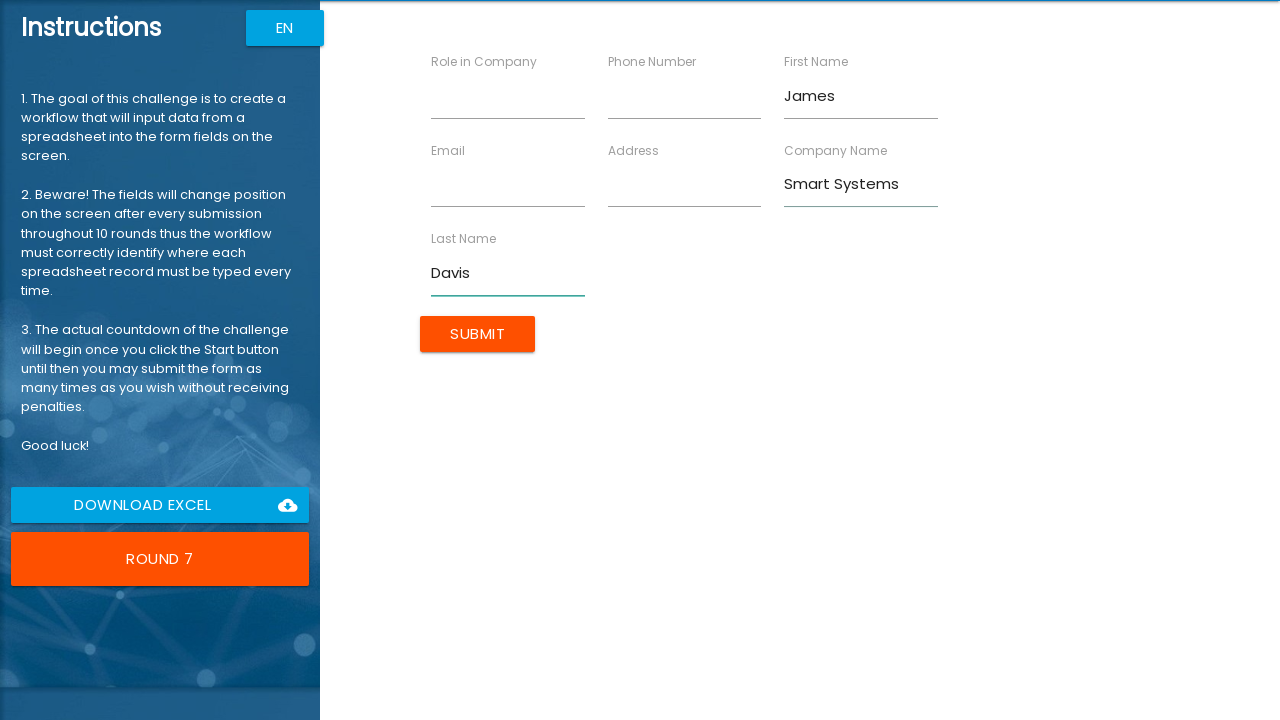

Filled Role field with 'Consultant' on input[ng-reflect-name='labelRole']
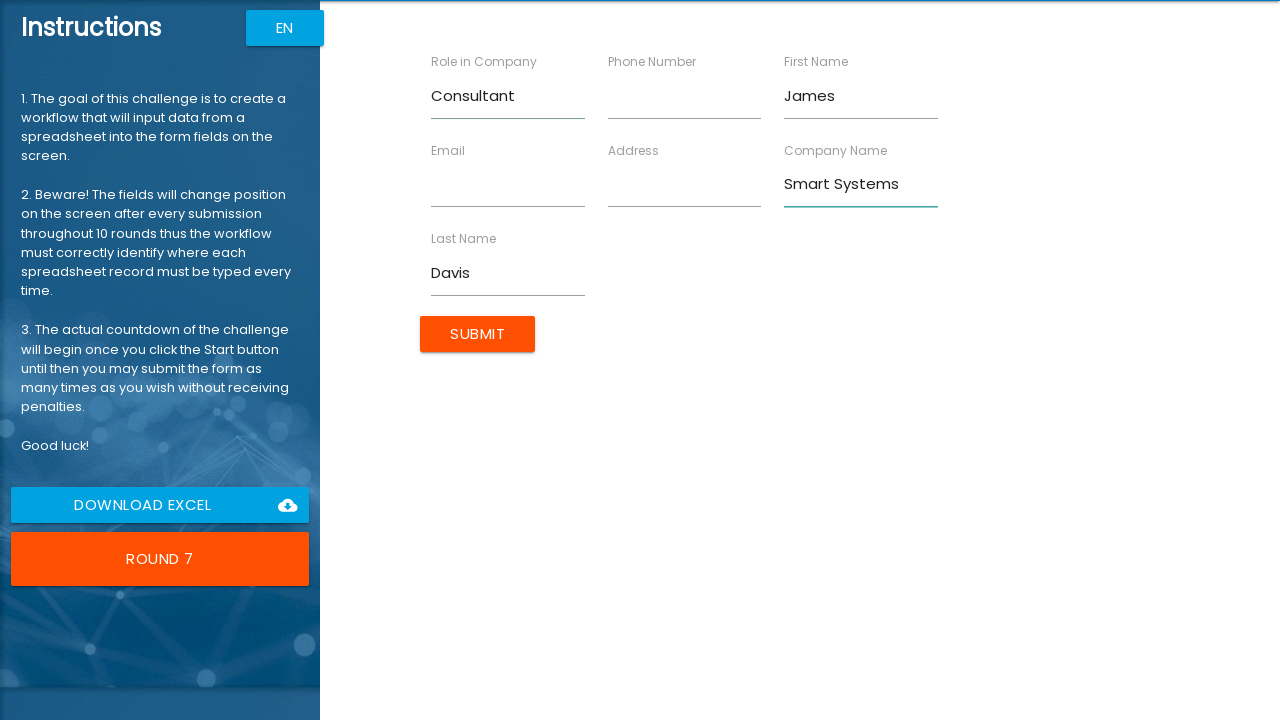

Filled Address field with '147 Maple Dr' on input[ng-reflect-name='labelAddress']
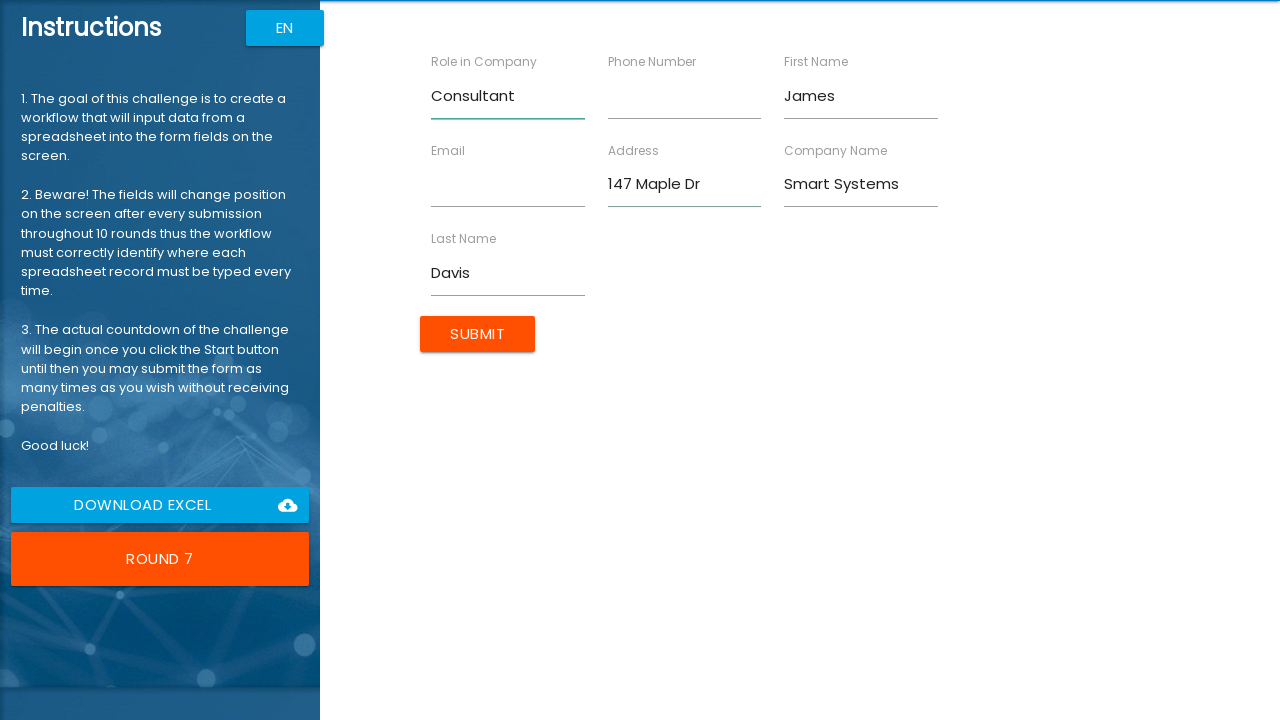

Filled Email field with 'j.davis@example.com' on input[ng-reflect-name='labelEmail']
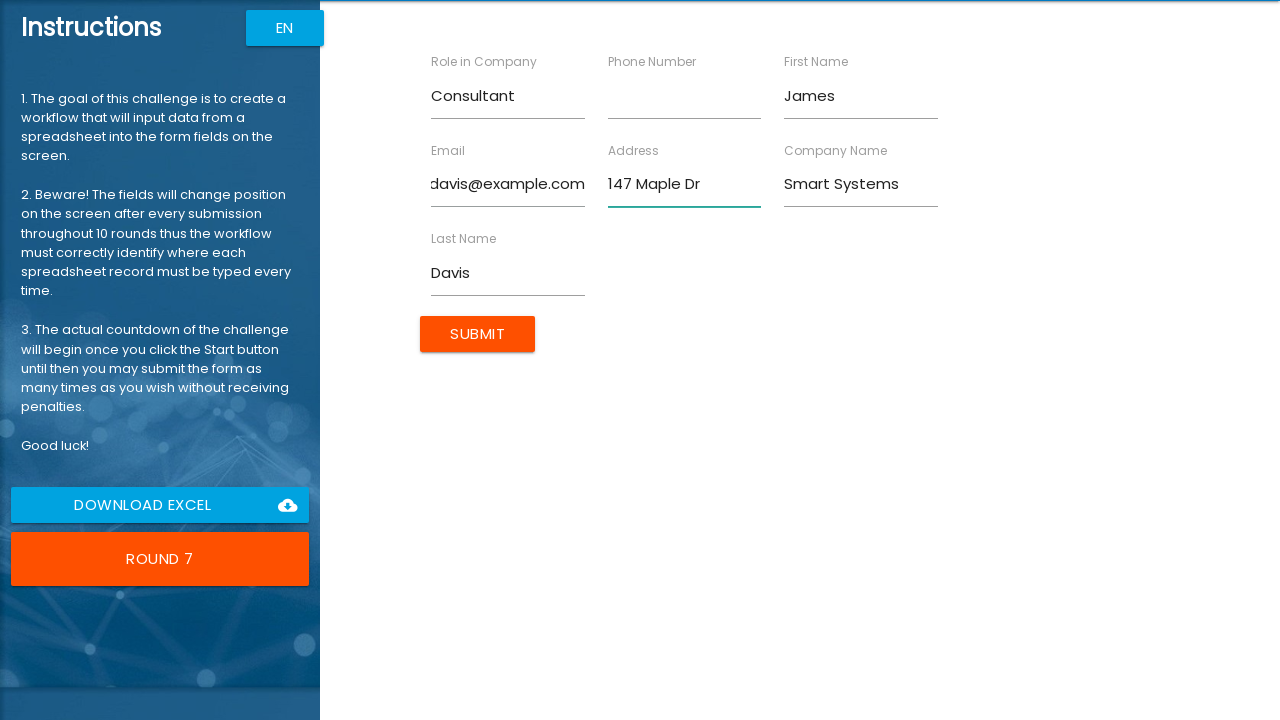

Filled Phone field with '5557890123' on input[ng-reflect-name='labelPhone']
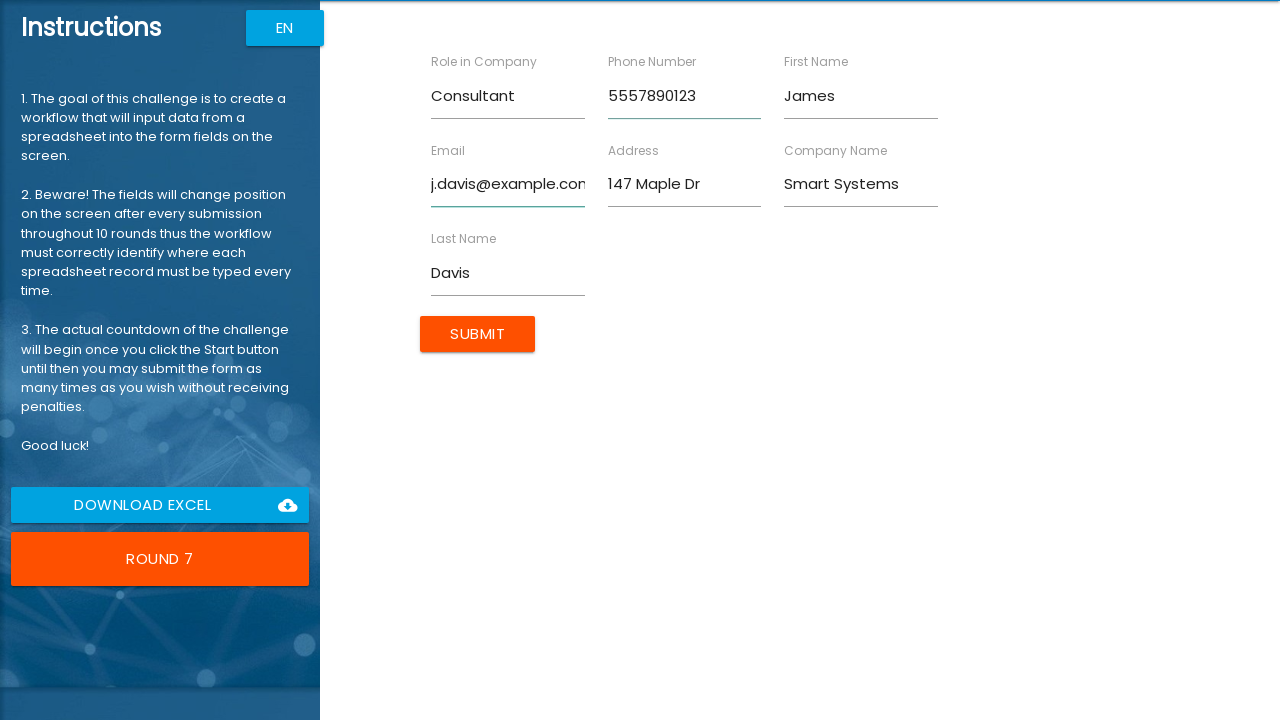

Clicked Submit button for James Davis at (478, 334) on input[value='Submit']
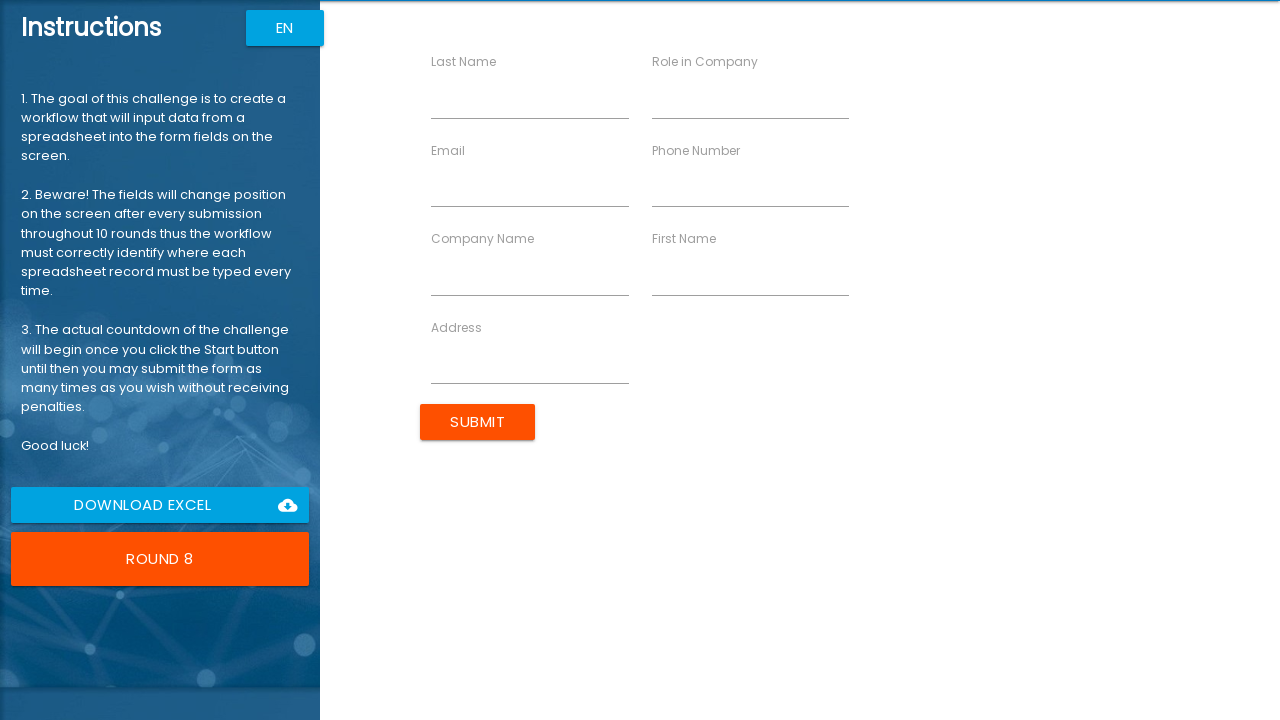

Waited for form processing before next submission
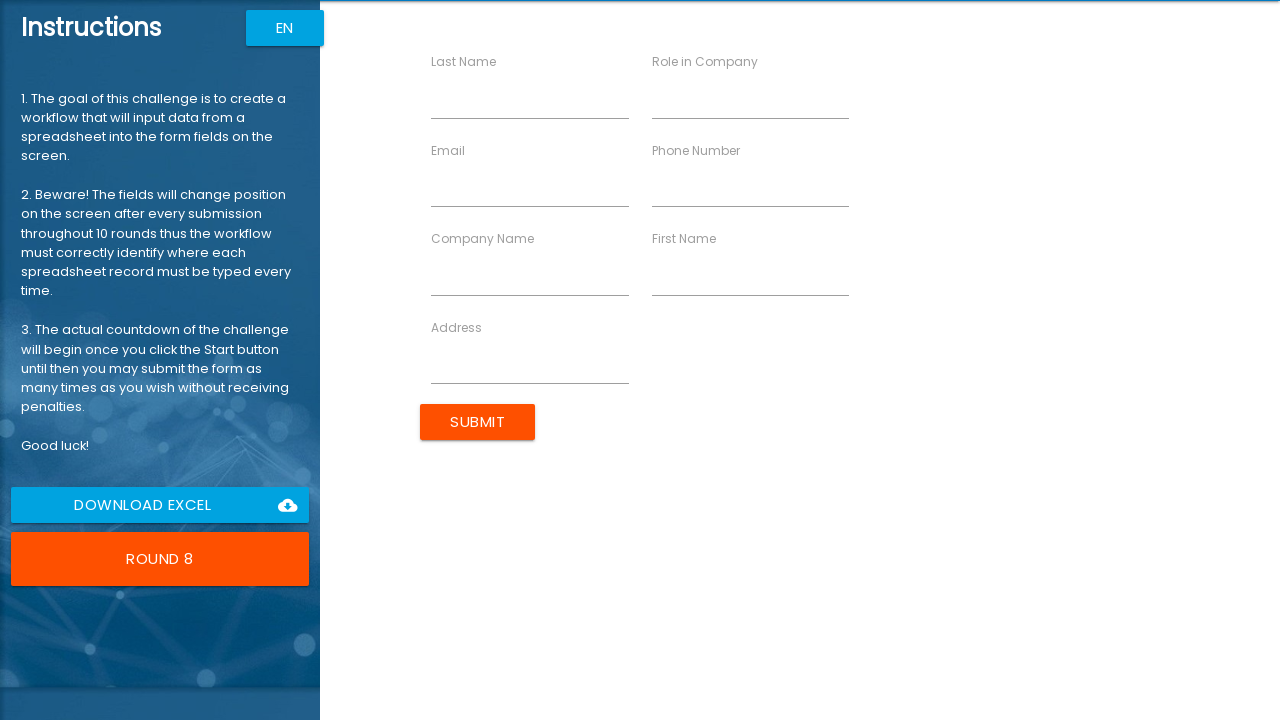

Filled First Name field with 'Lisa' on input[ng-reflect-name='labelFirstName']
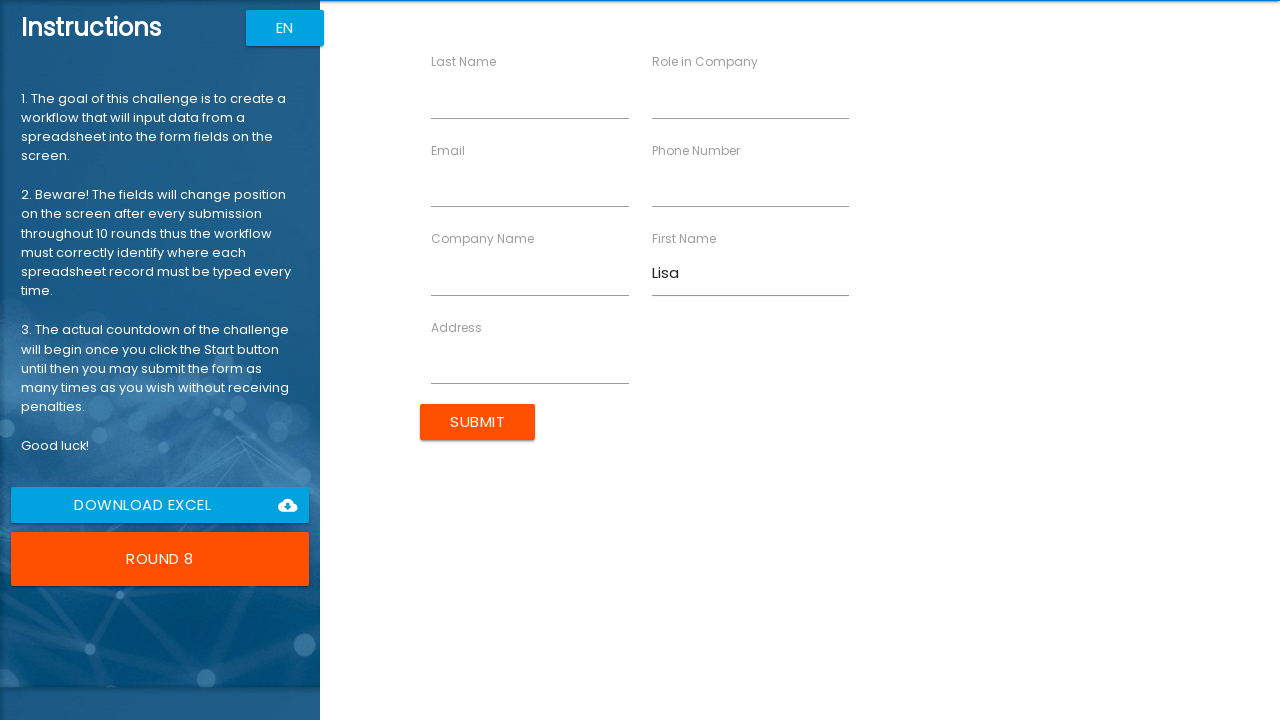

Filled Last Name field with 'Garcia' on input[ng-reflect-name='labelLastName']
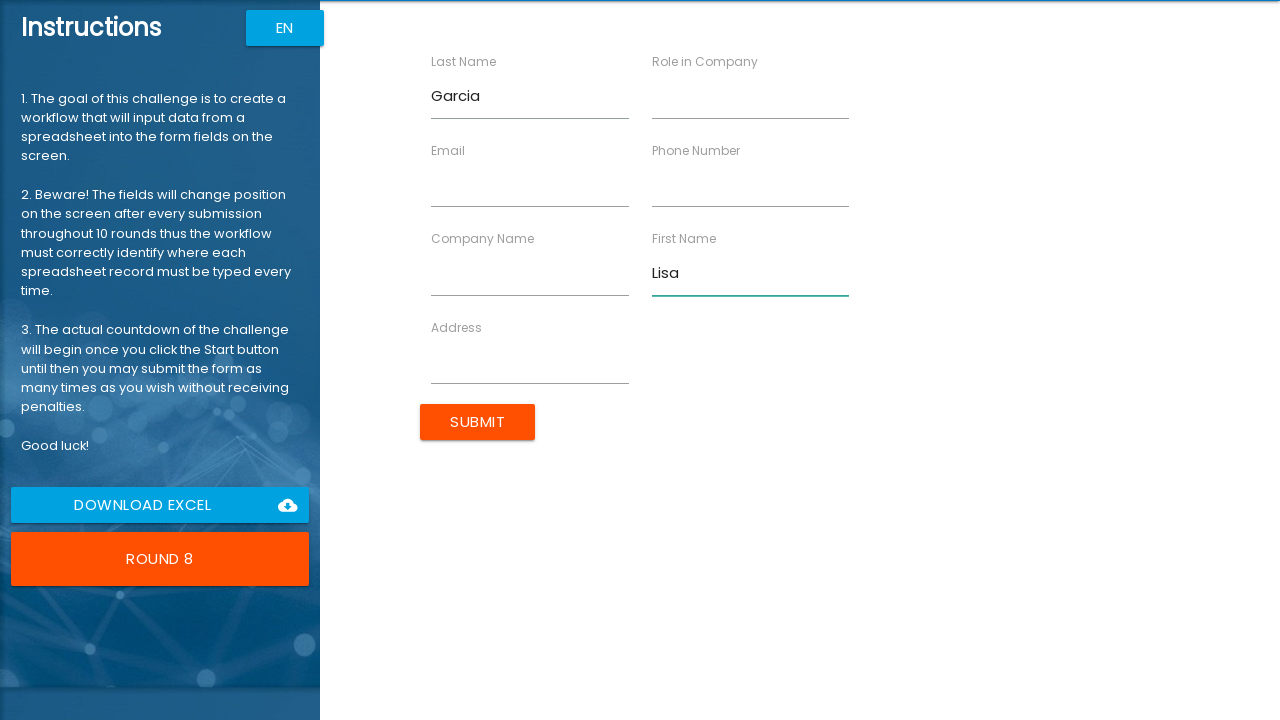

Filled Company Name field with 'Prime Solutions' on input[ng-reflect-name='labelCompanyName']
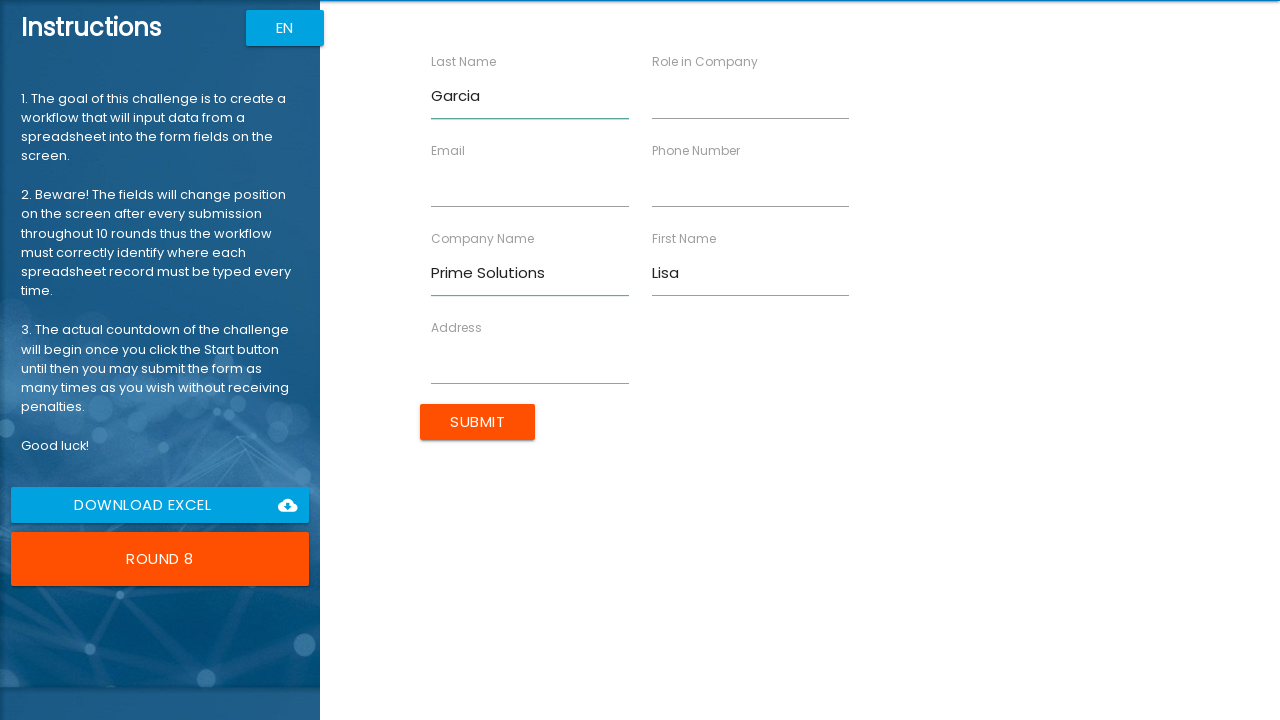

Filled Role field with 'Architect' on input[ng-reflect-name='labelRole']
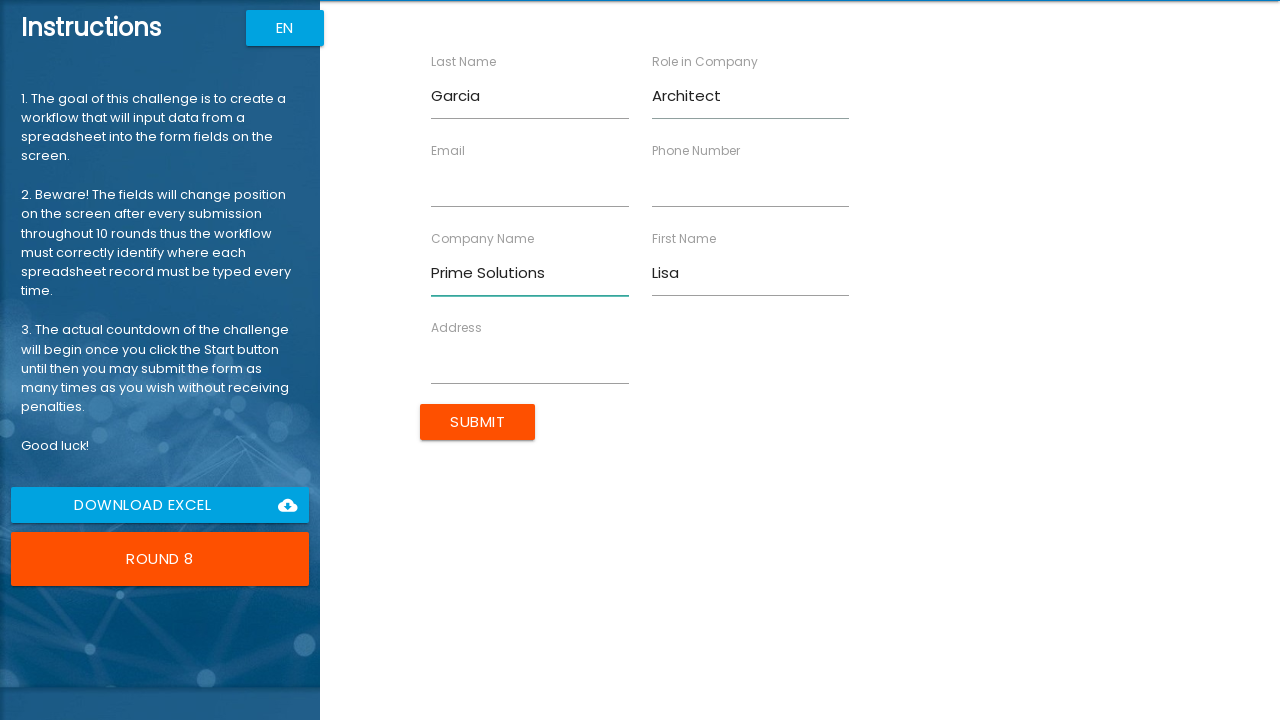

Filled Address field with '258 Walnut St' on input[ng-reflect-name='labelAddress']
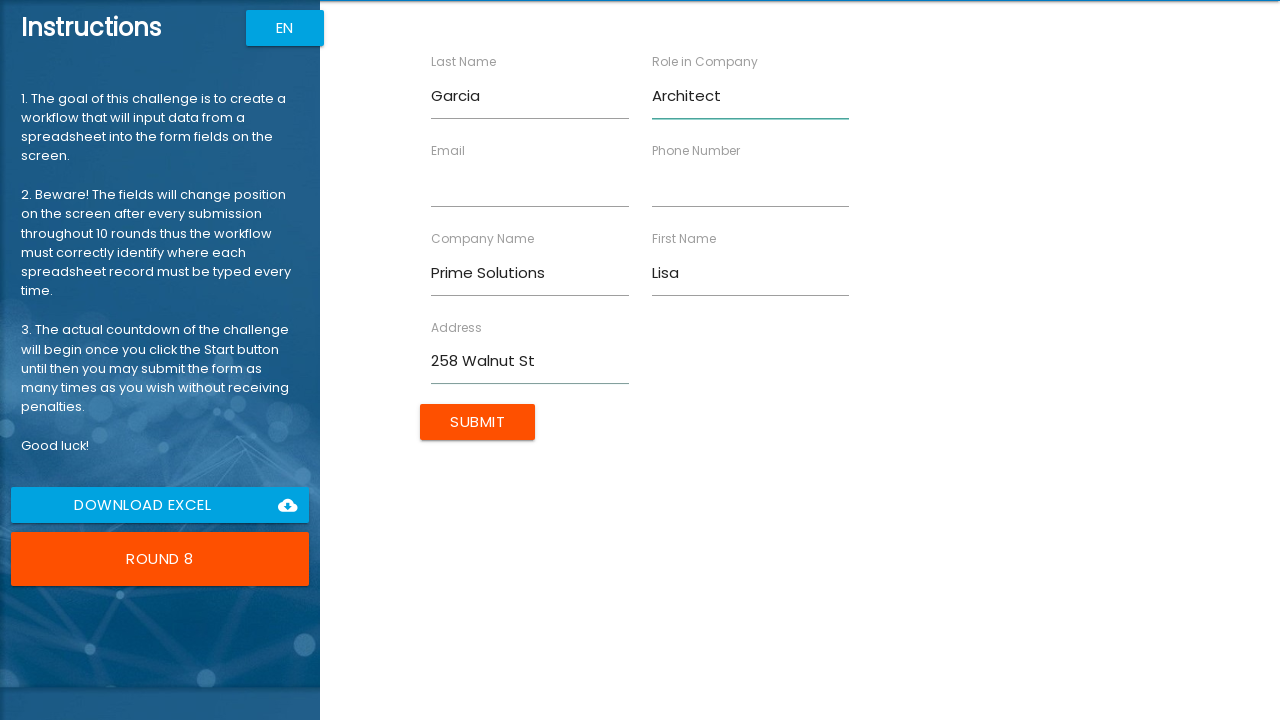

Filled Email field with 'l.garcia@example.com' on input[ng-reflect-name='labelEmail']
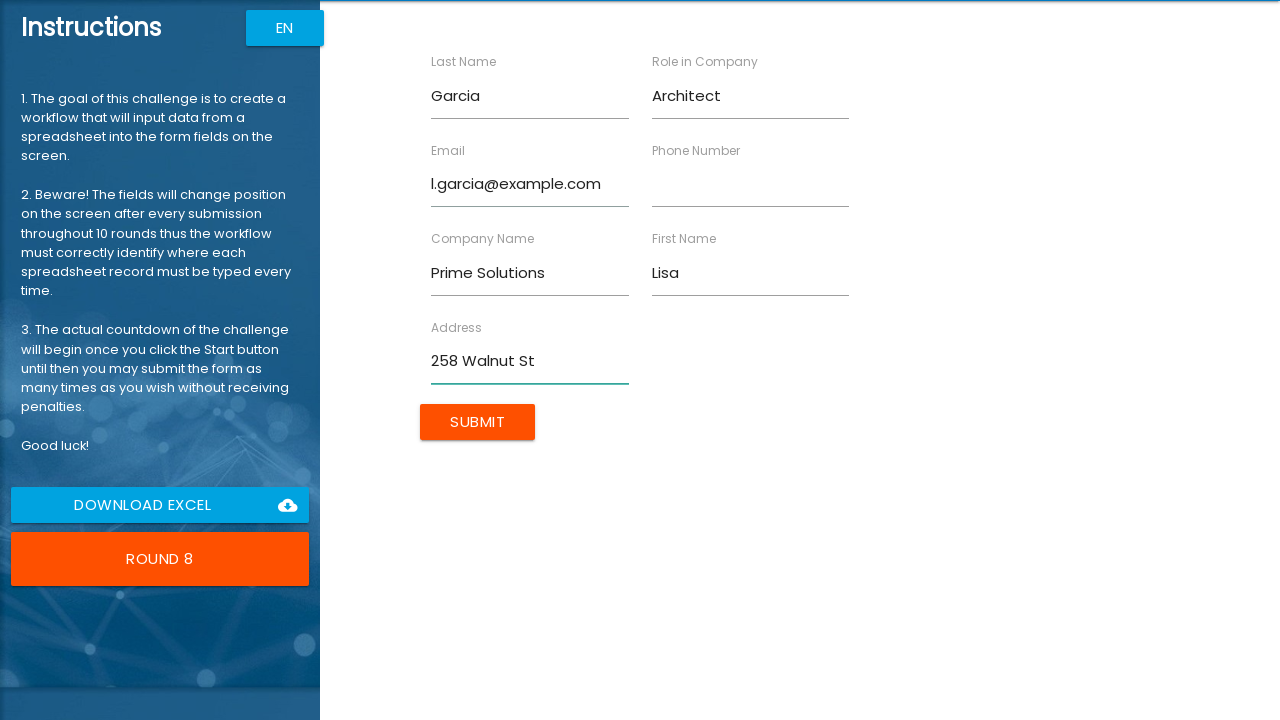

Filled Phone field with '5558901234' on input[ng-reflect-name='labelPhone']
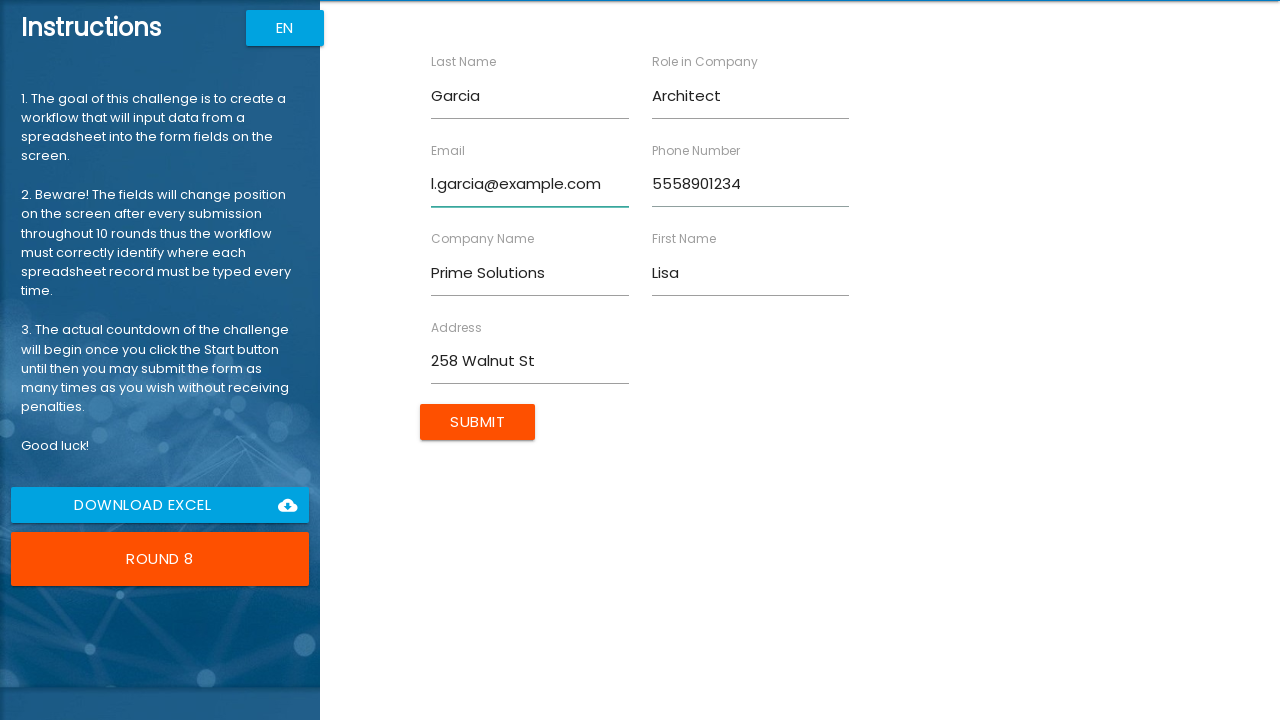

Clicked Submit button for Lisa Garcia at (478, 422) on input[value='Submit']
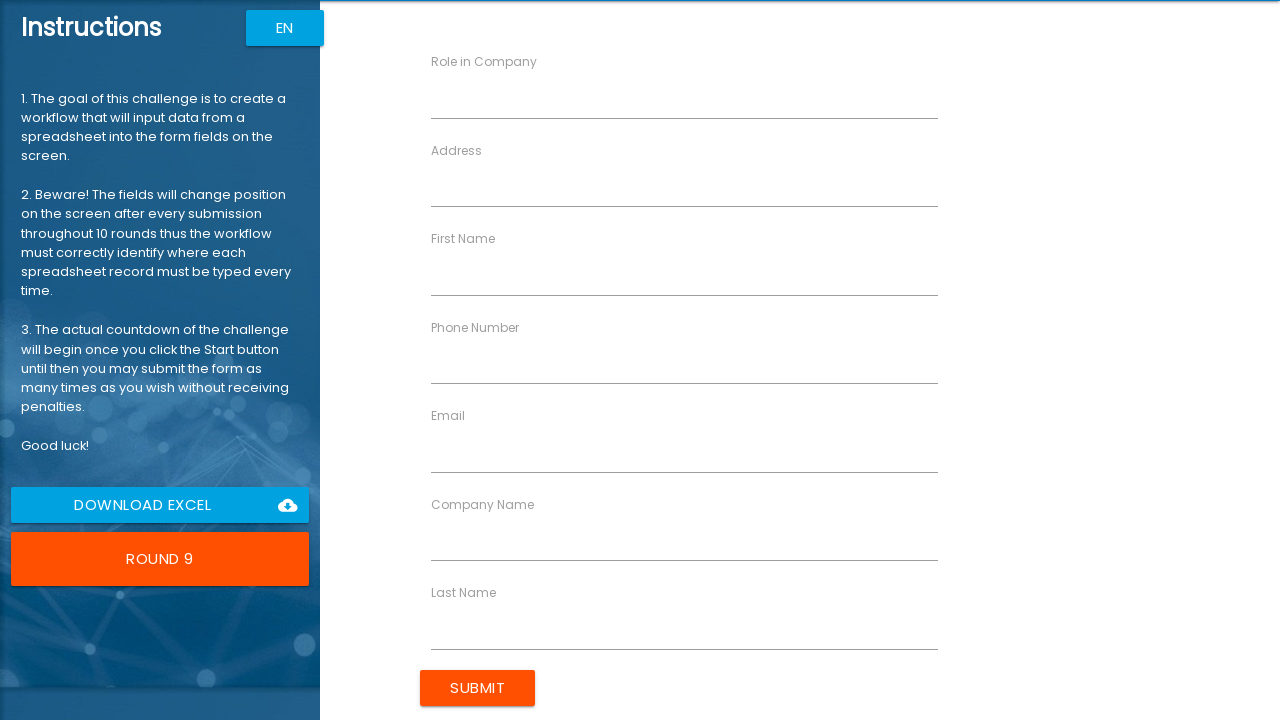

Waited for form processing before next submission
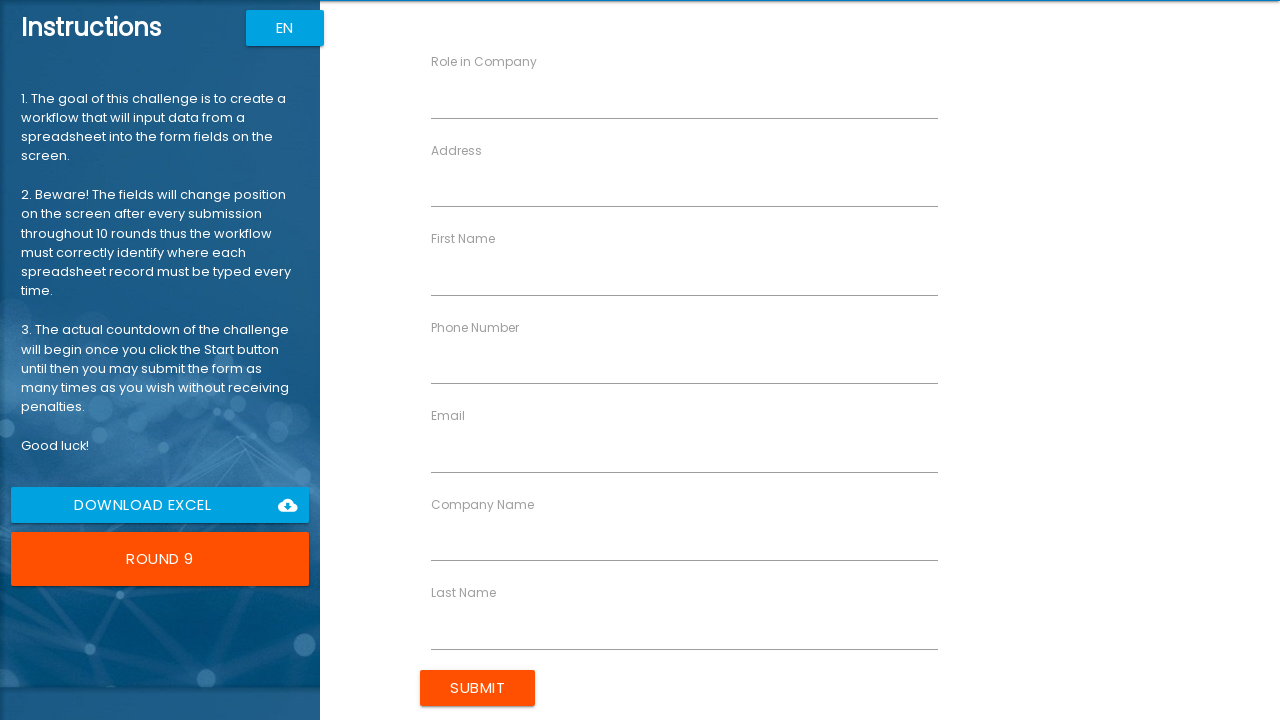

Filled First Name field with 'Robert' on input[ng-reflect-name='labelFirstName']
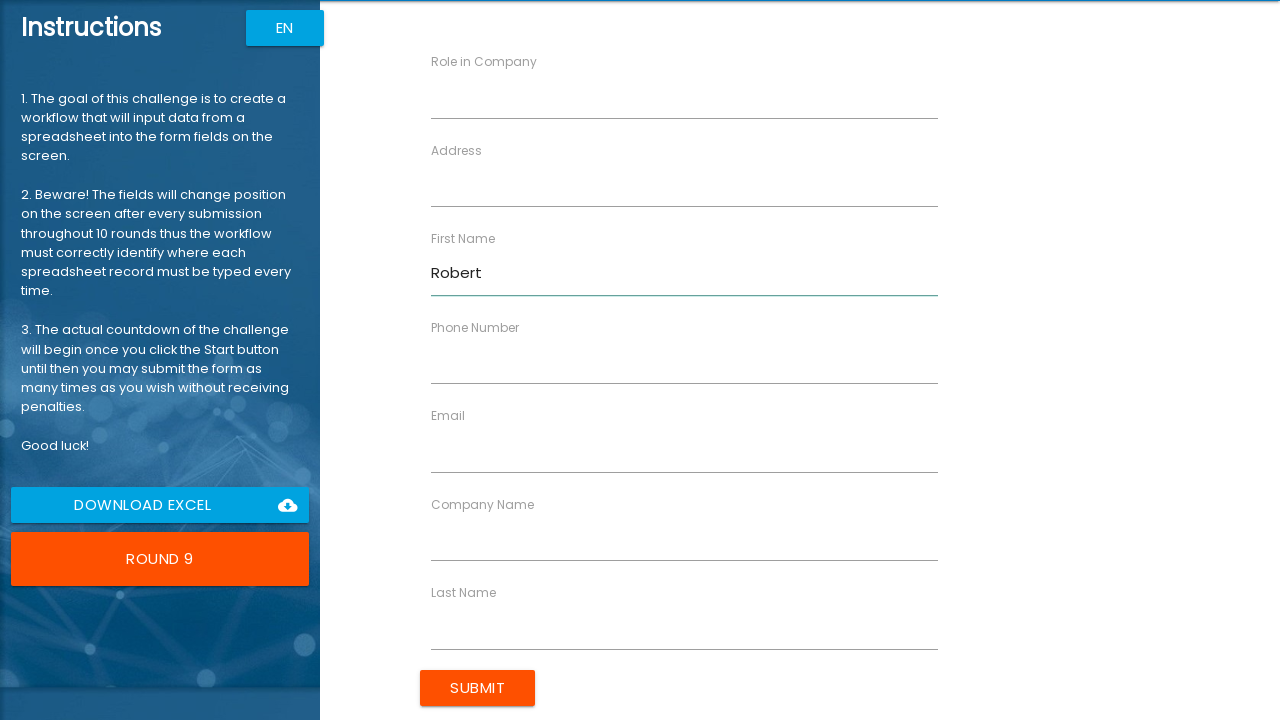

Filled Last Name field with 'Martinez' on input[ng-reflect-name='labelLastName']
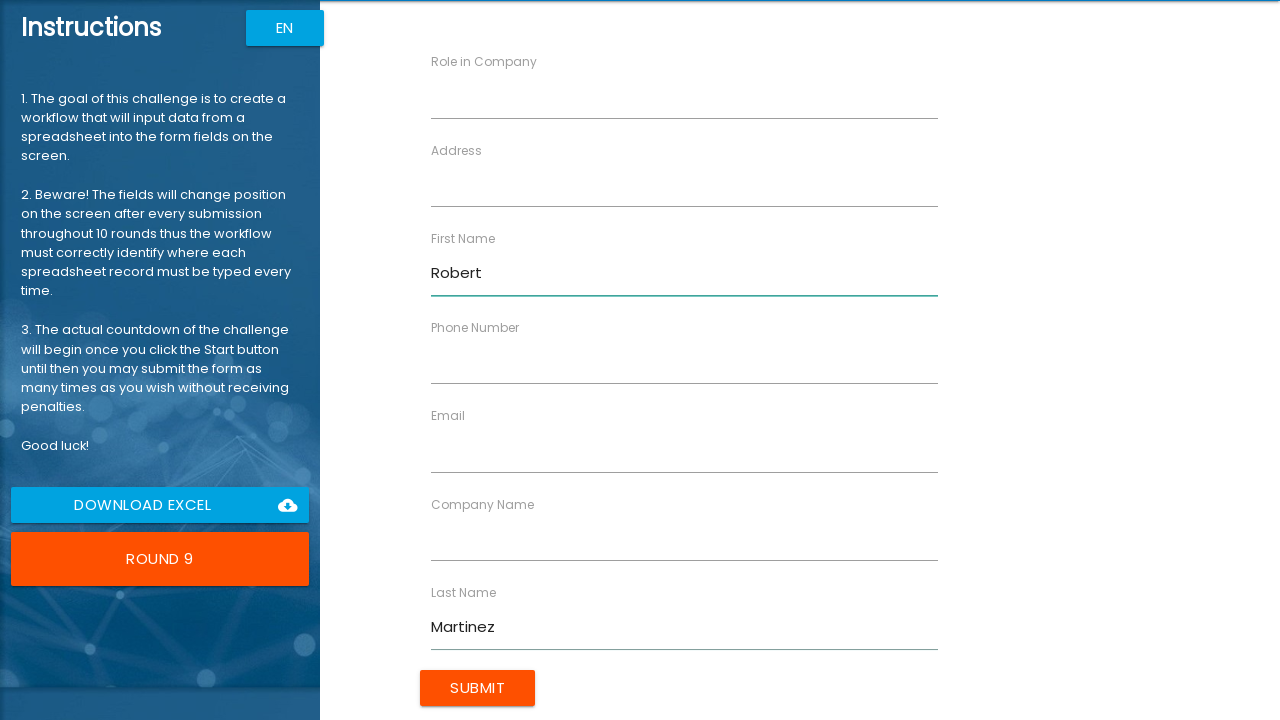

Filled Company Name field with 'Digital Dynamics' on input[ng-reflect-name='labelCompanyName']
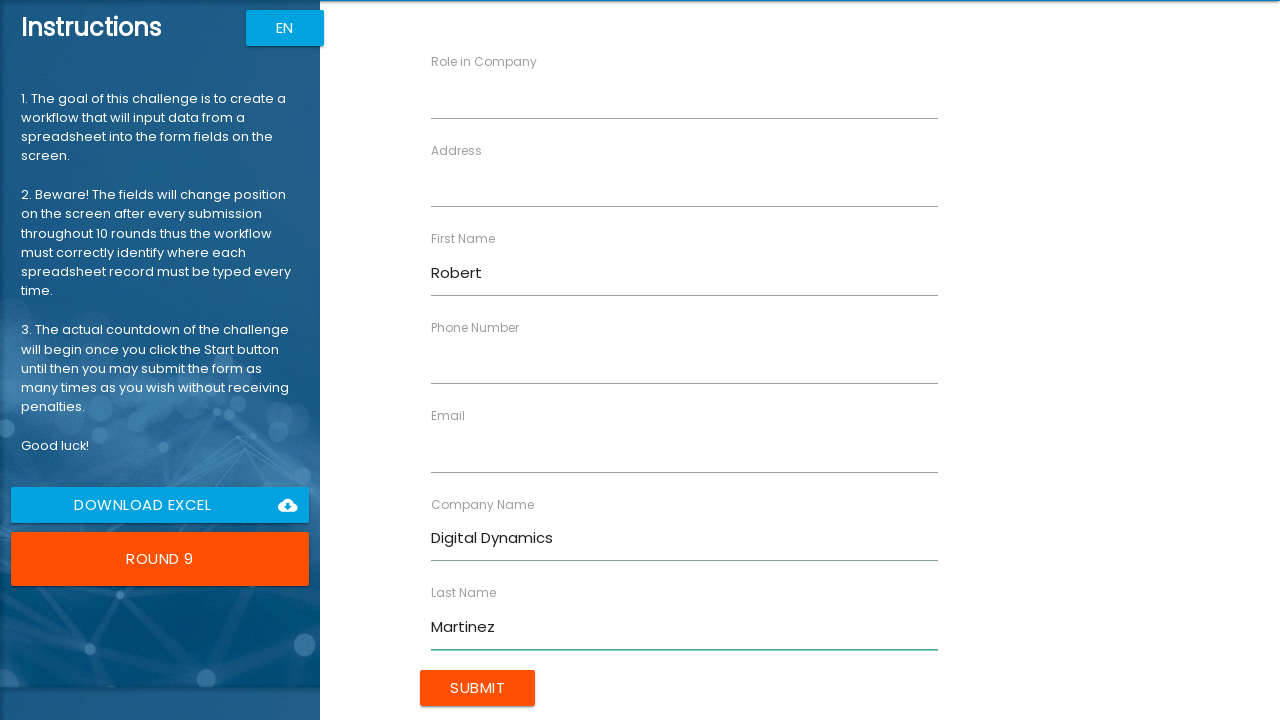

Filled Role field with 'Lead' on input[ng-reflect-name='labelRole']
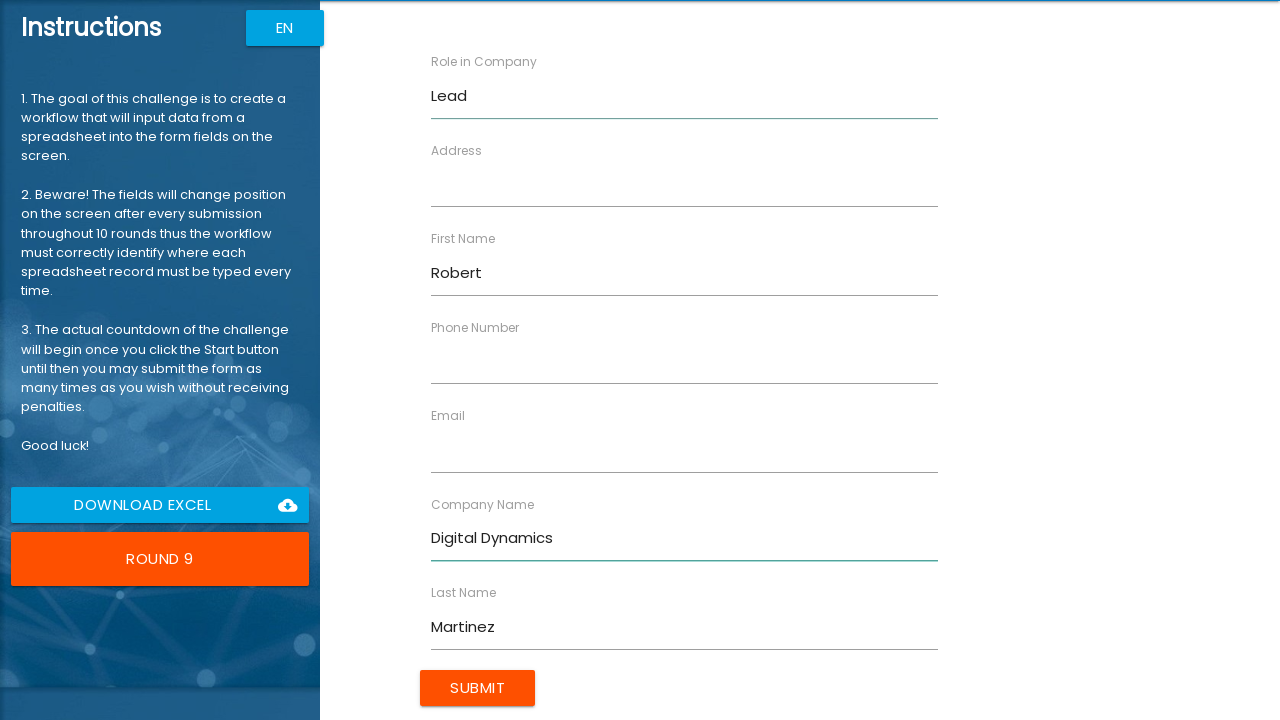

Filled Address field with '369 Cherry Ave' on input[ng-reflect-name='labelAddress']
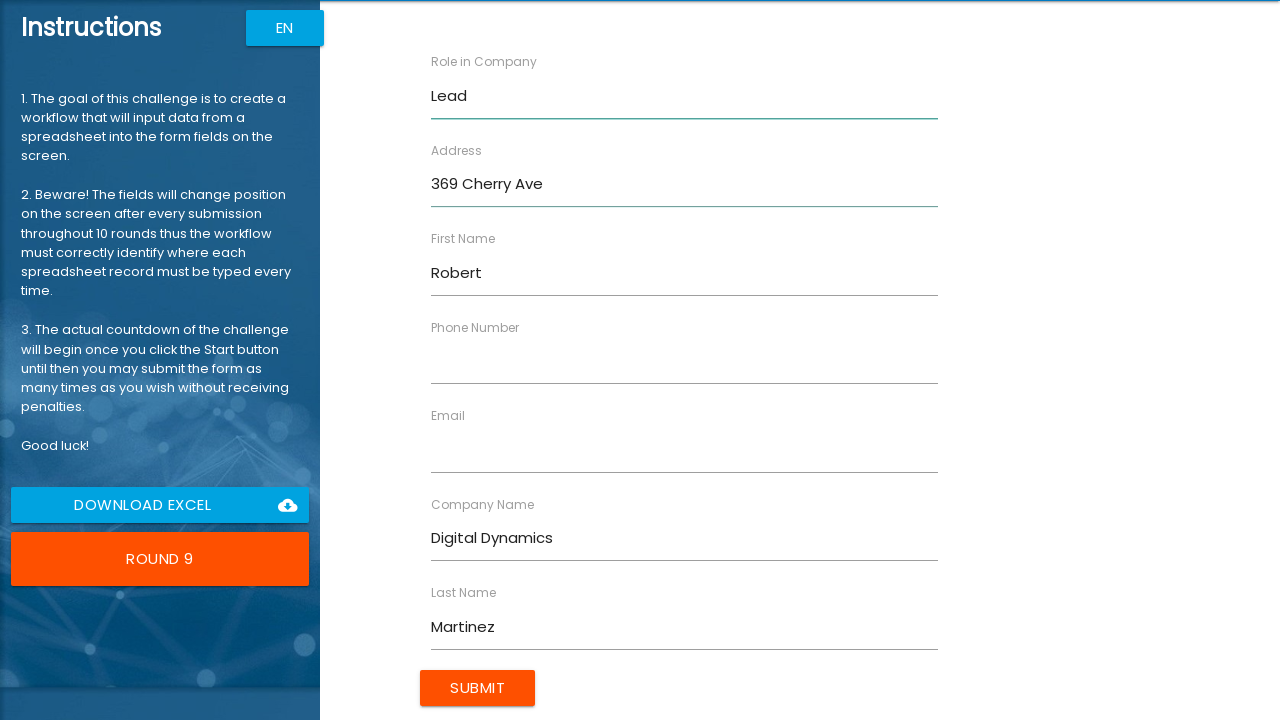

Filled Email field with 'r.martinez@example.com' on input[ng-reflect-name='labelEmail']
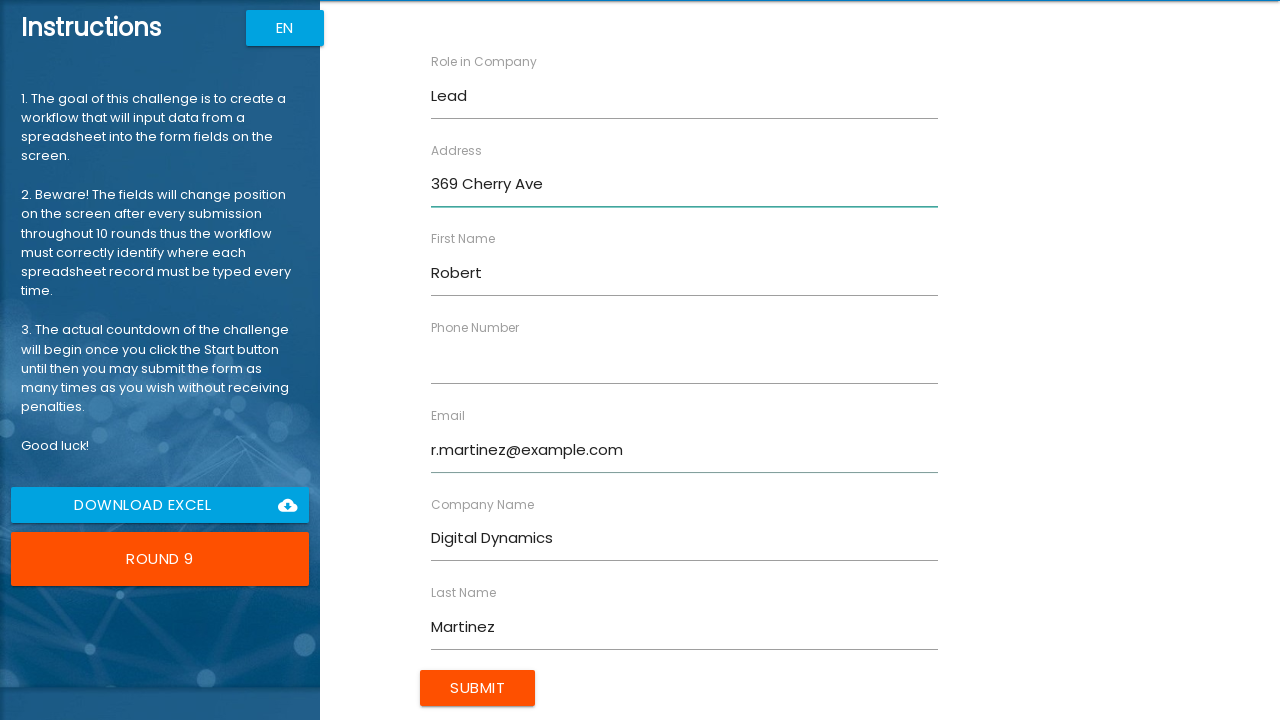

Filled Phone field with '5559012345' on input[ng-reflect-name='labelPhone']
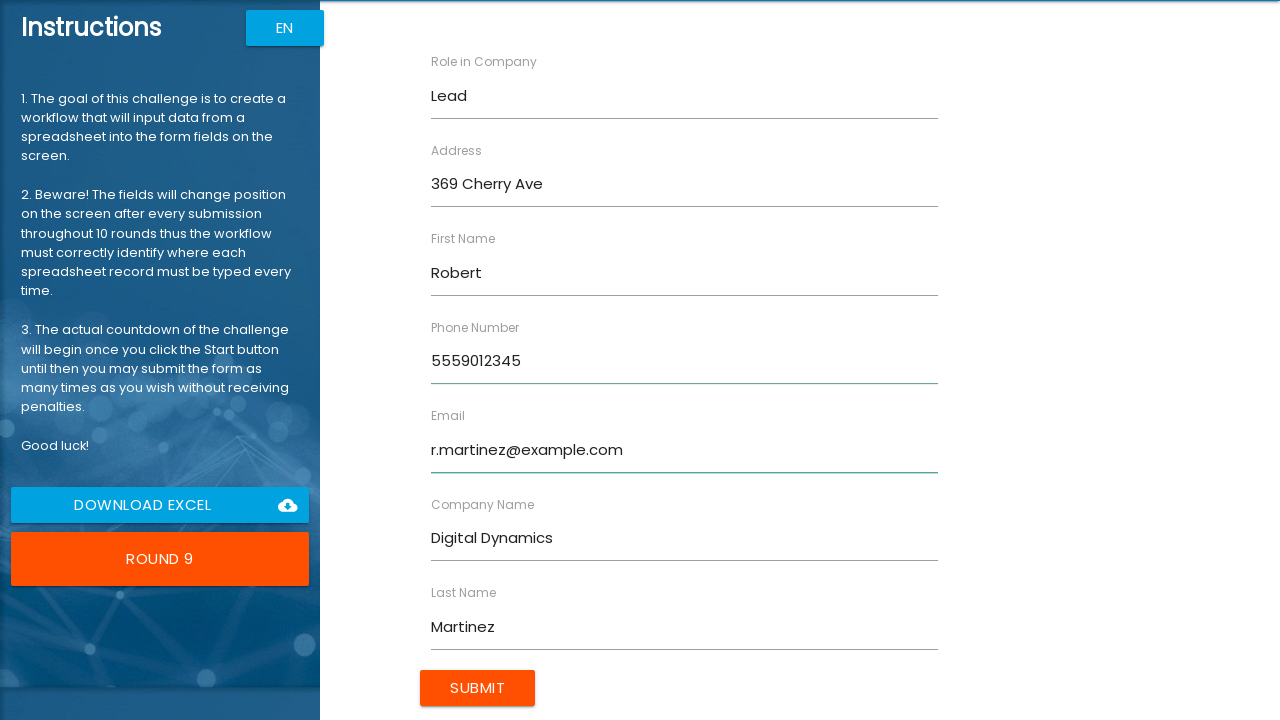

Clicked Submit button for Robert Martinez at (478, 688) on input[value='Submit']
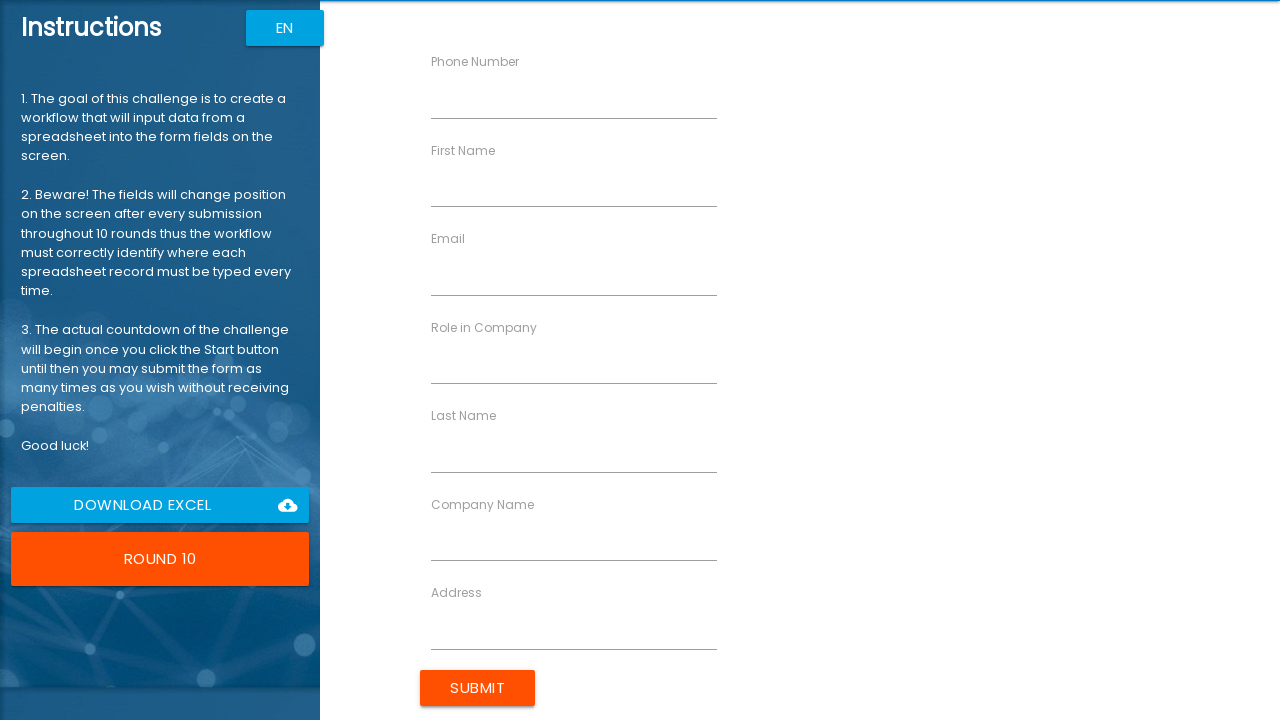

Waited for form processing before next submission
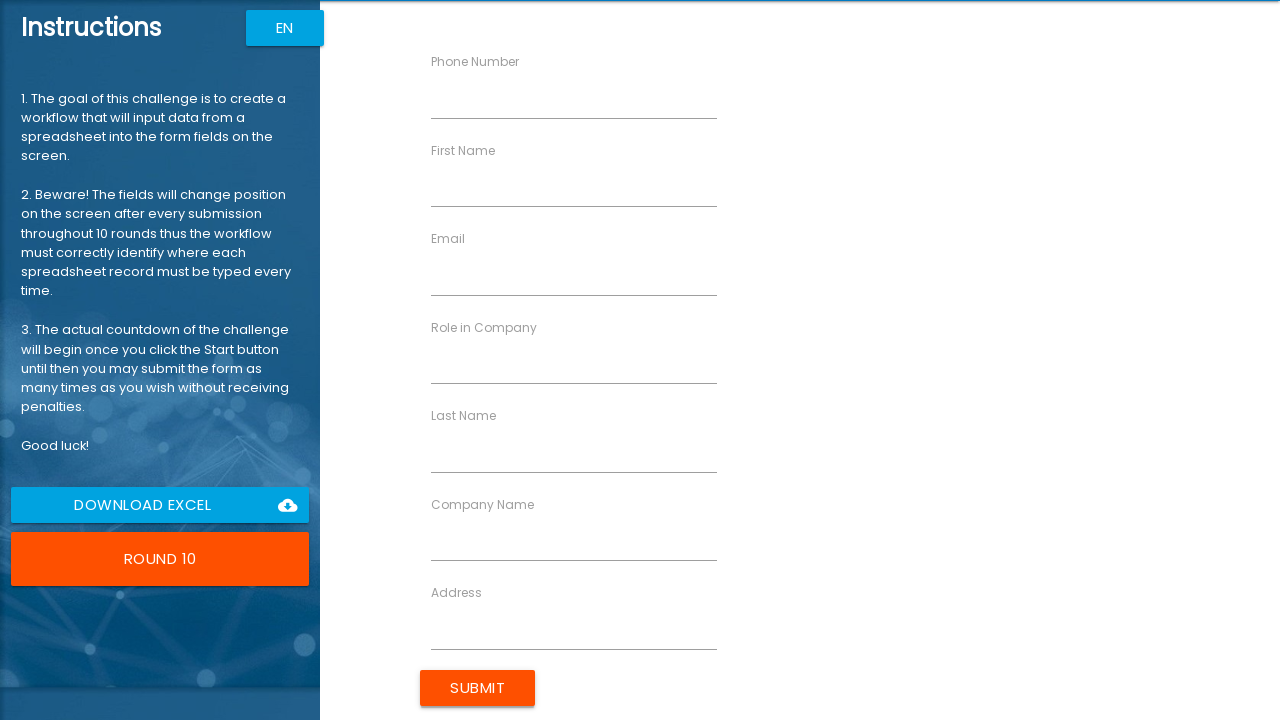

Filled First Name field with 'Amanda' on input[ng-reflect-name='labelFirstName']
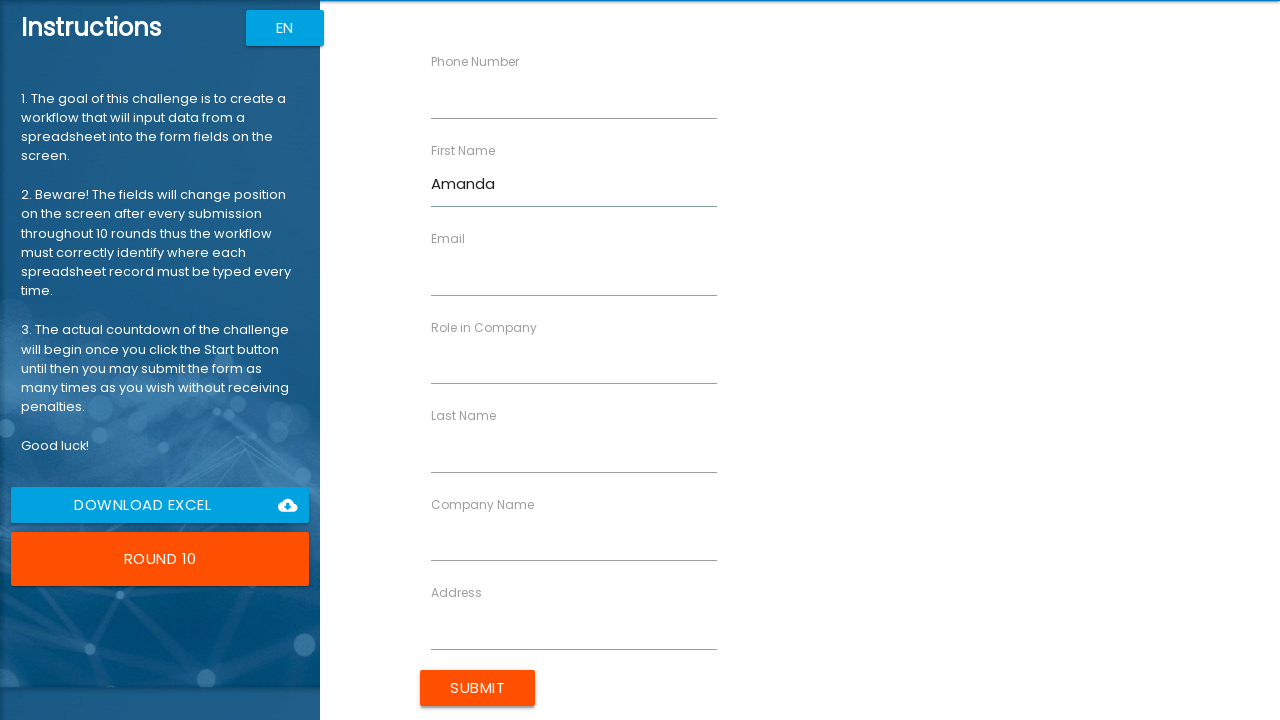

Filled Last Name field with 'Anderson' on input[ng-reflect-name='labelLastName']
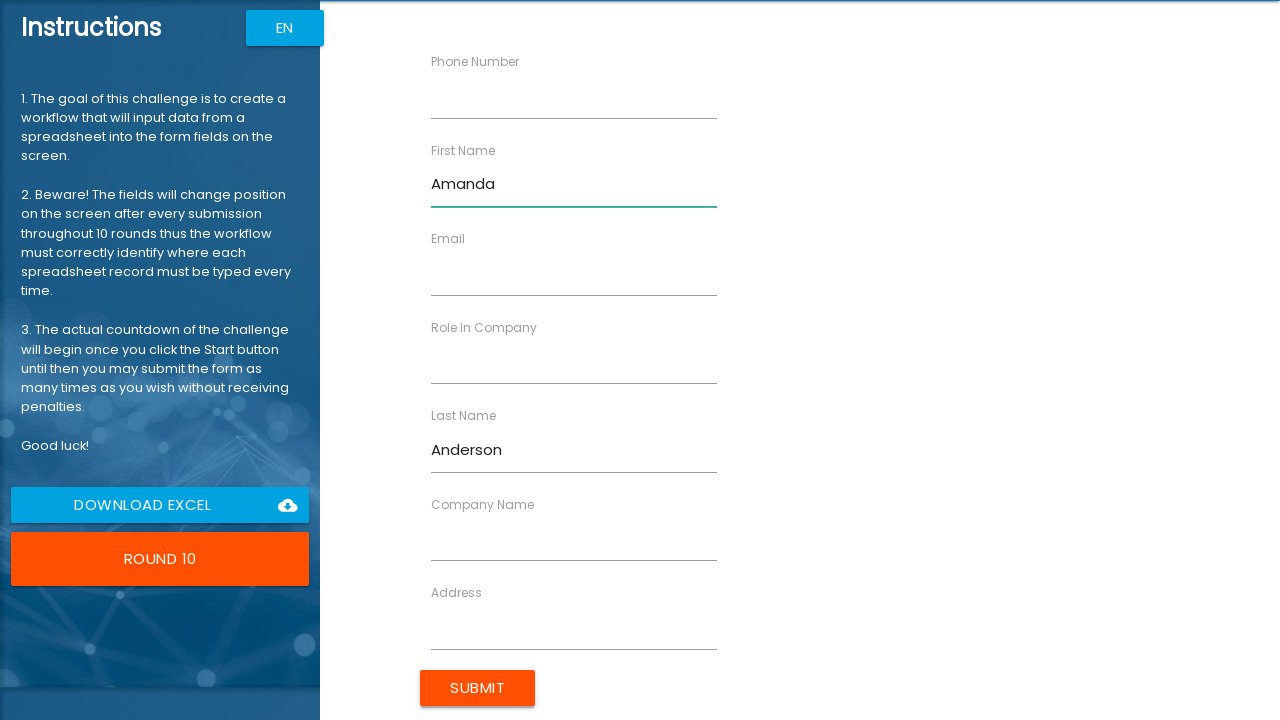

Filled Company Name field with 'Cloud Nine Inc' on input[ng-reflect-name='labelCompanyName']
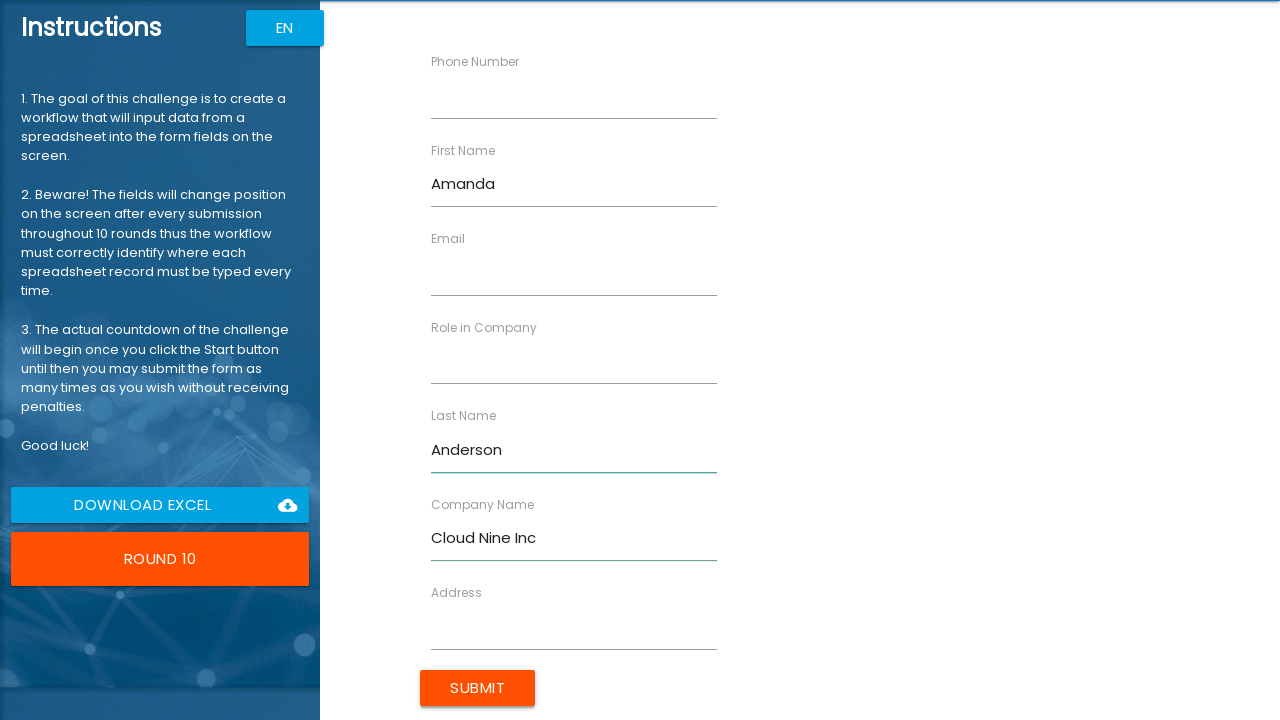

Filled Role field with 'Specialist' on input[ng-reflect-name='labelRole']
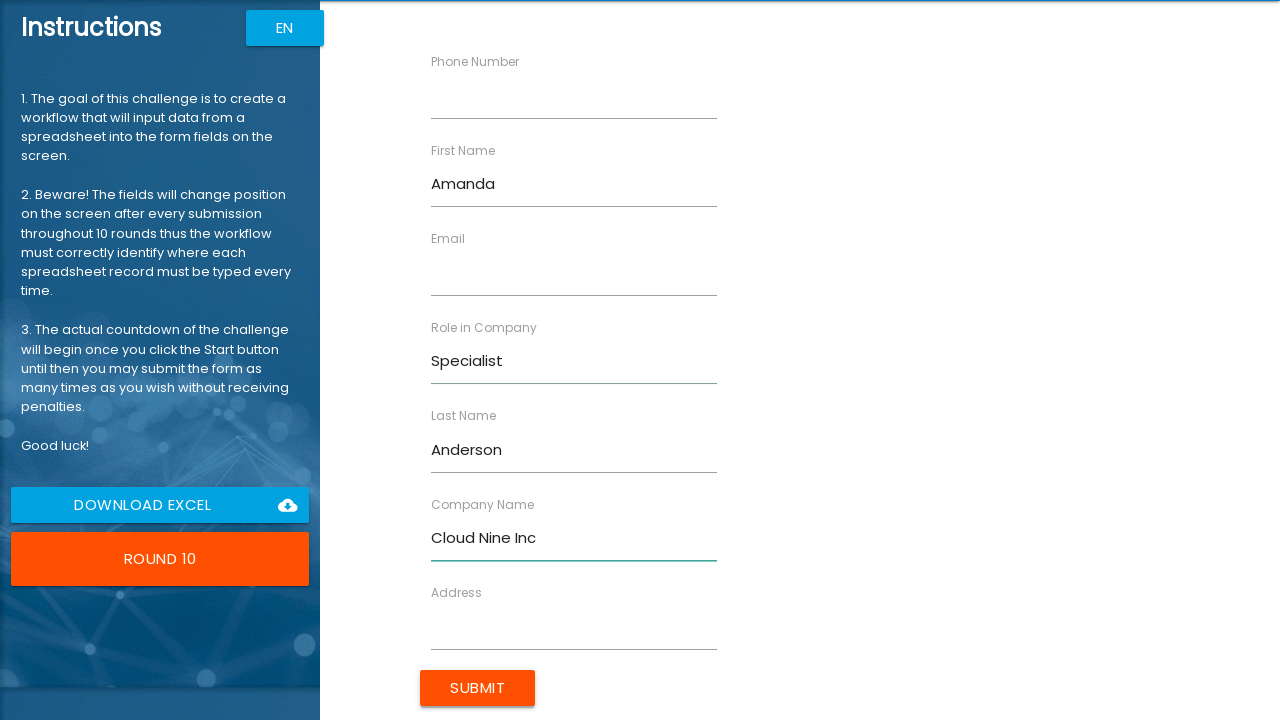

Filled Address field with '480 Spruce Ct' on input[ng-reflect-name='labelAddress']
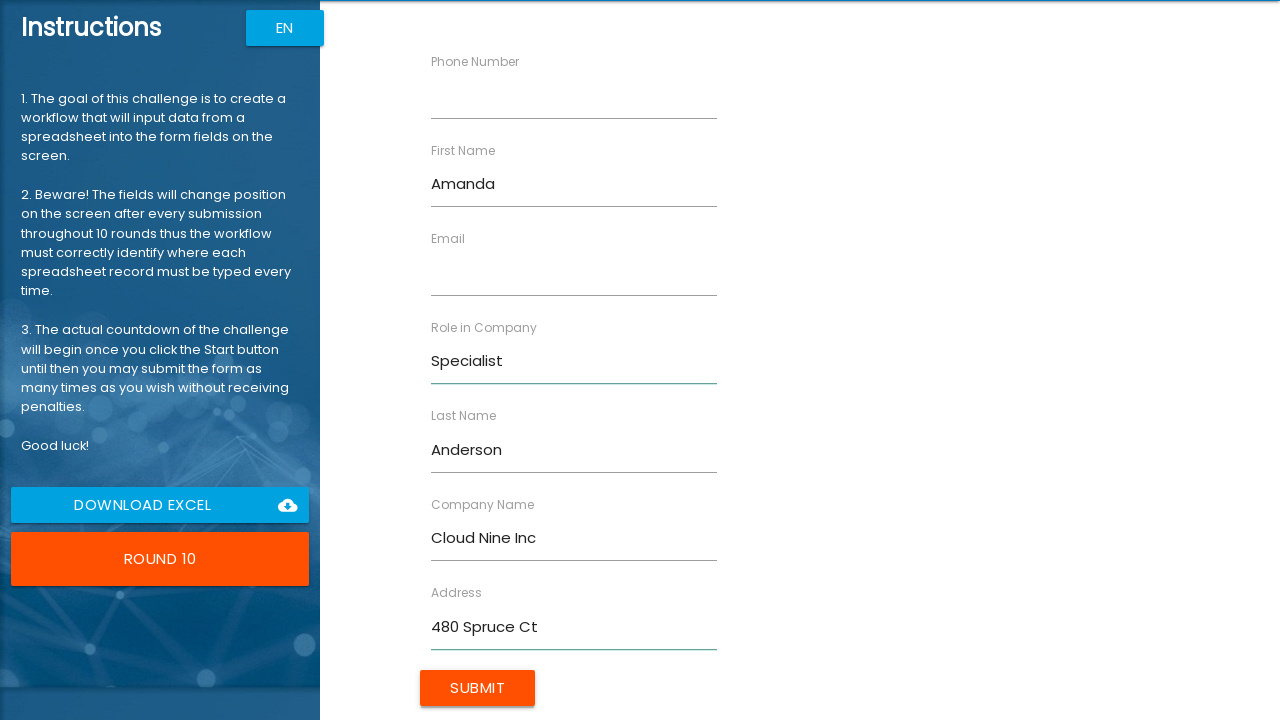

Filled Email field with 'a.anderson@example.com' on input[ng-reflect-name='labelEmail']
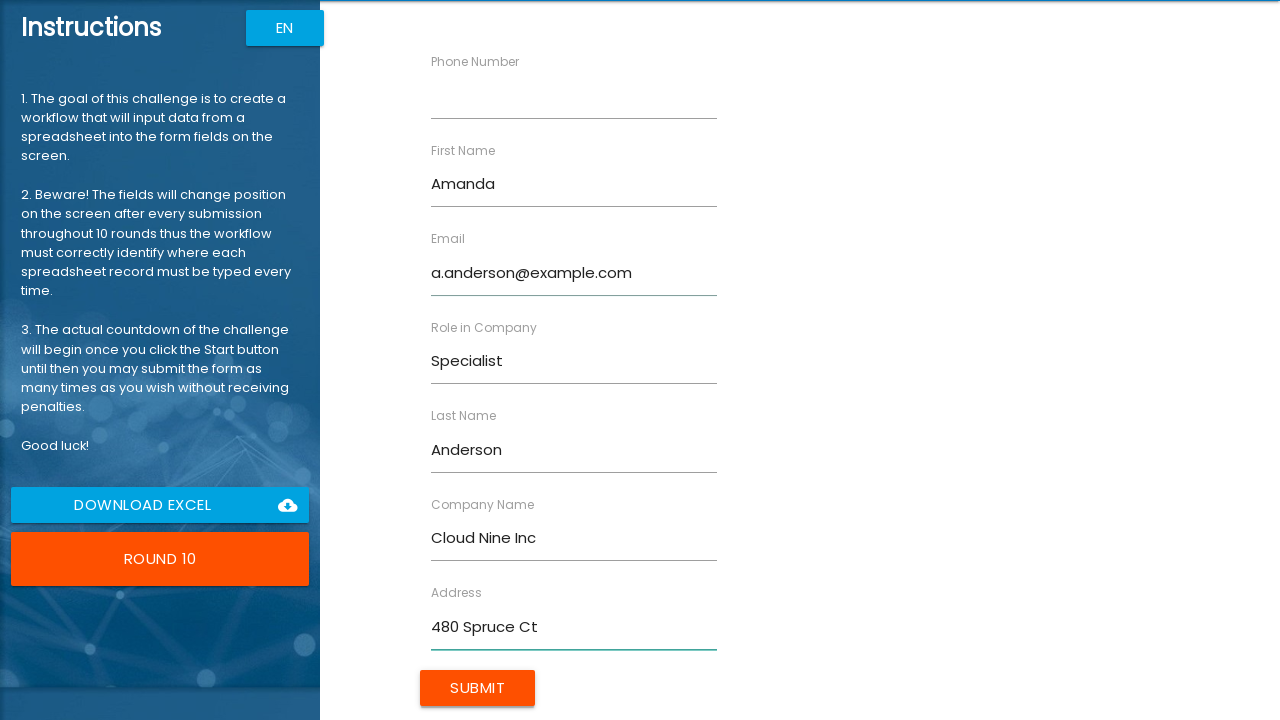

Filled Phone field with '5550123456' on input[ng-reflect-name='labelPhone']
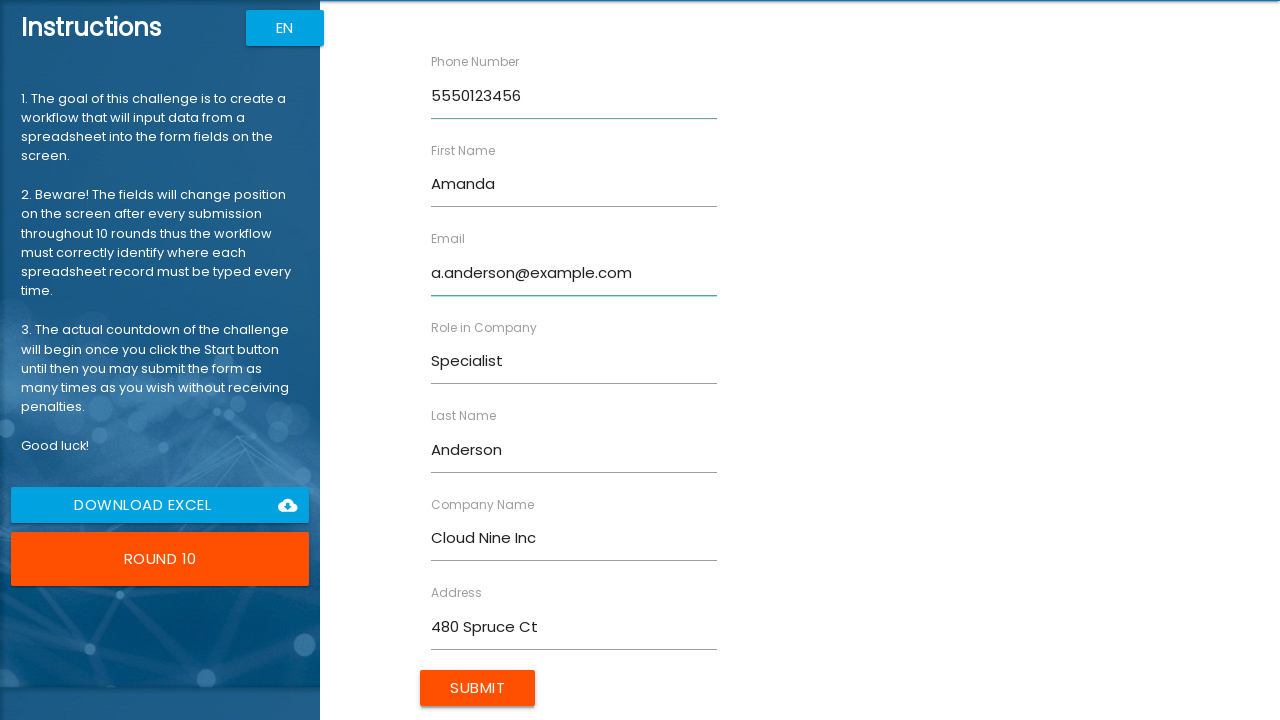

Clicked Submit button for Amanda Anderson at (478, 688) on input[value='Submit']
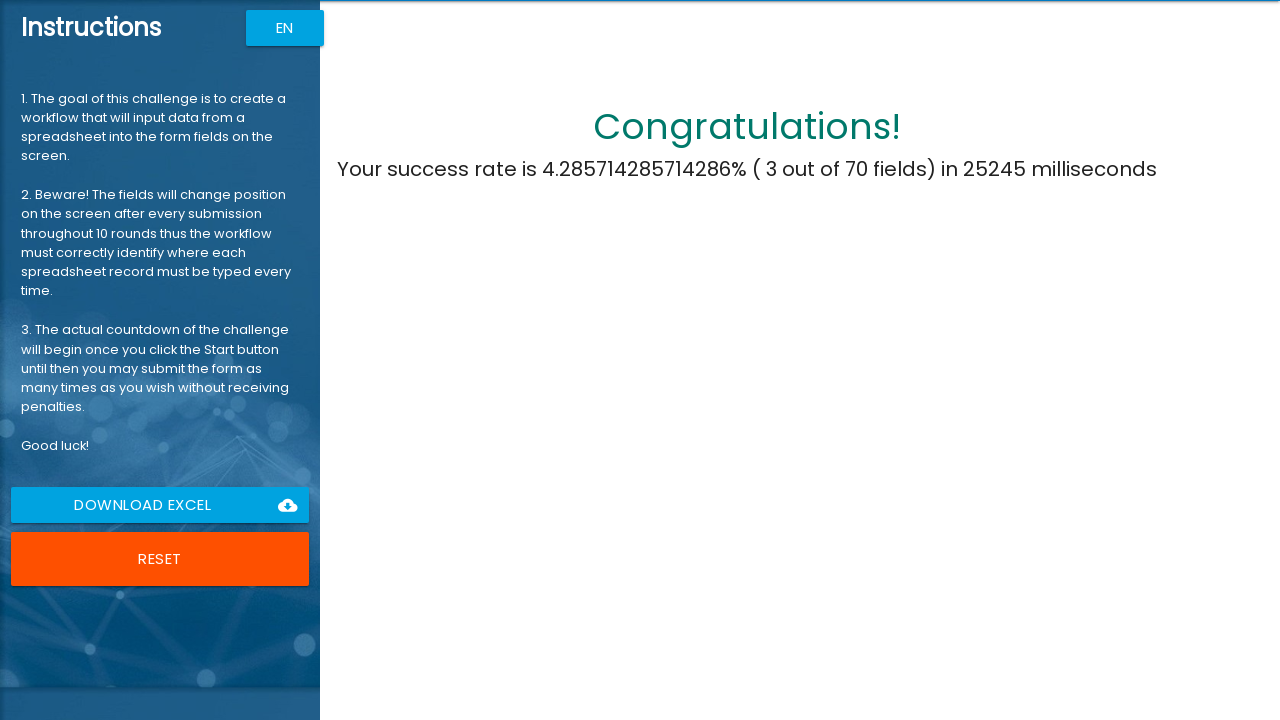

Waited for form processing before next submission
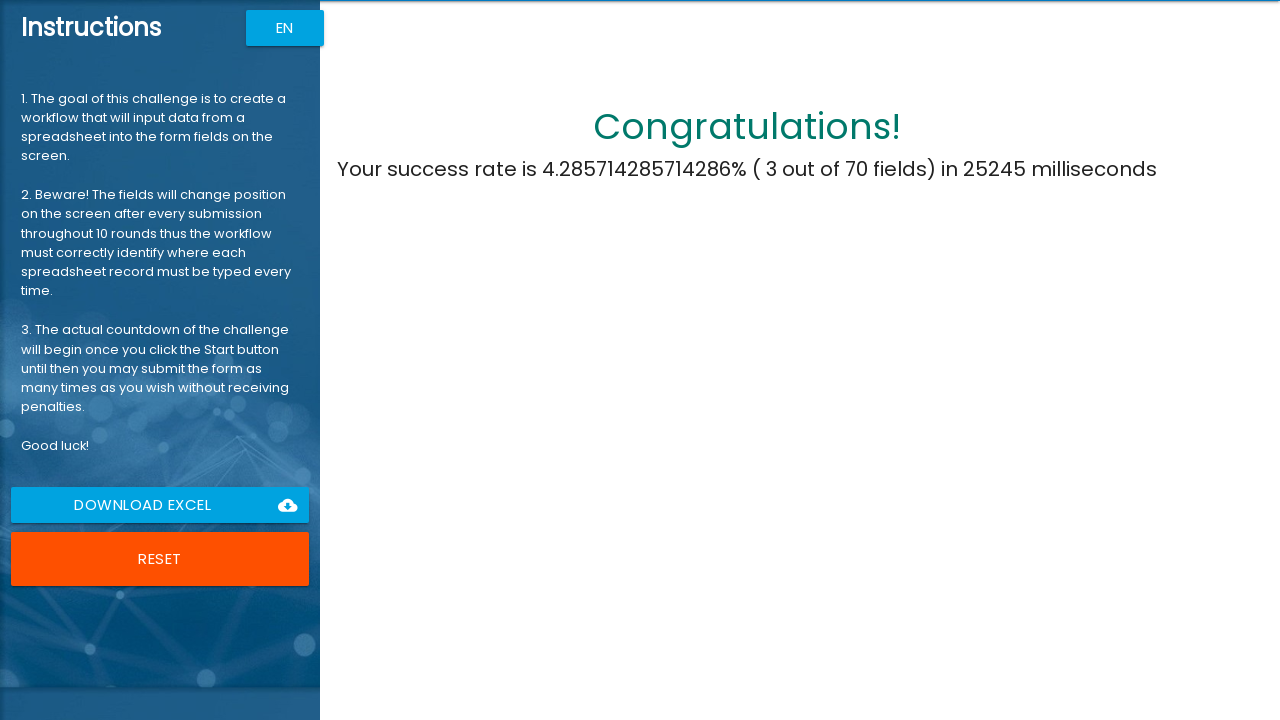

Challenge completed successfully - congratulations message displayed
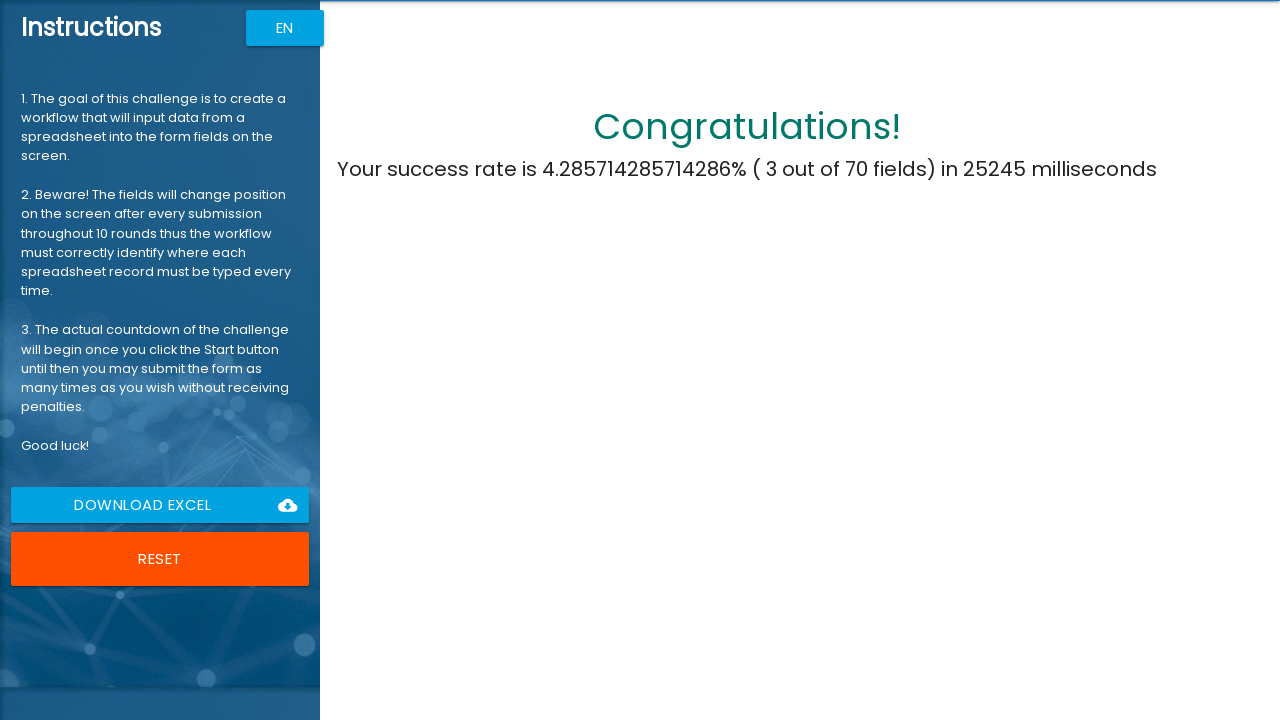

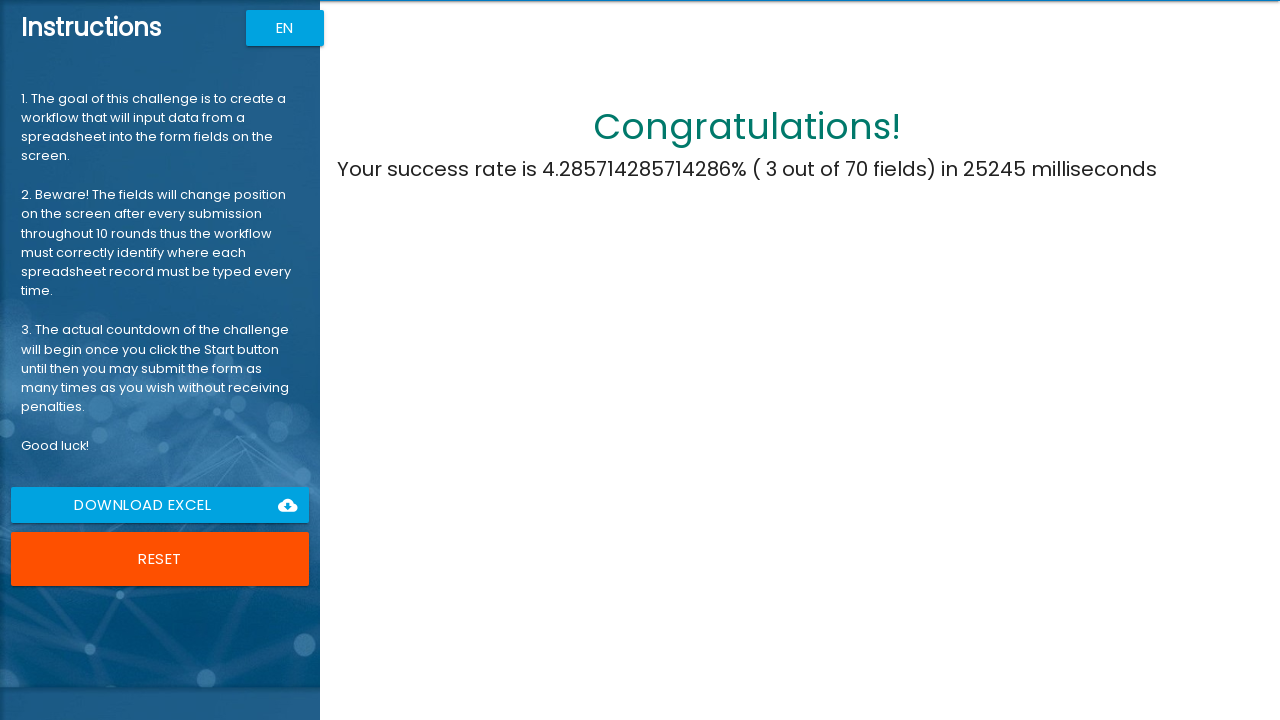